Fills all input fields in a large form with test data and submits the form by clicking the submit button

Starting URL: http://suninjuly.github.io/huge_form.html

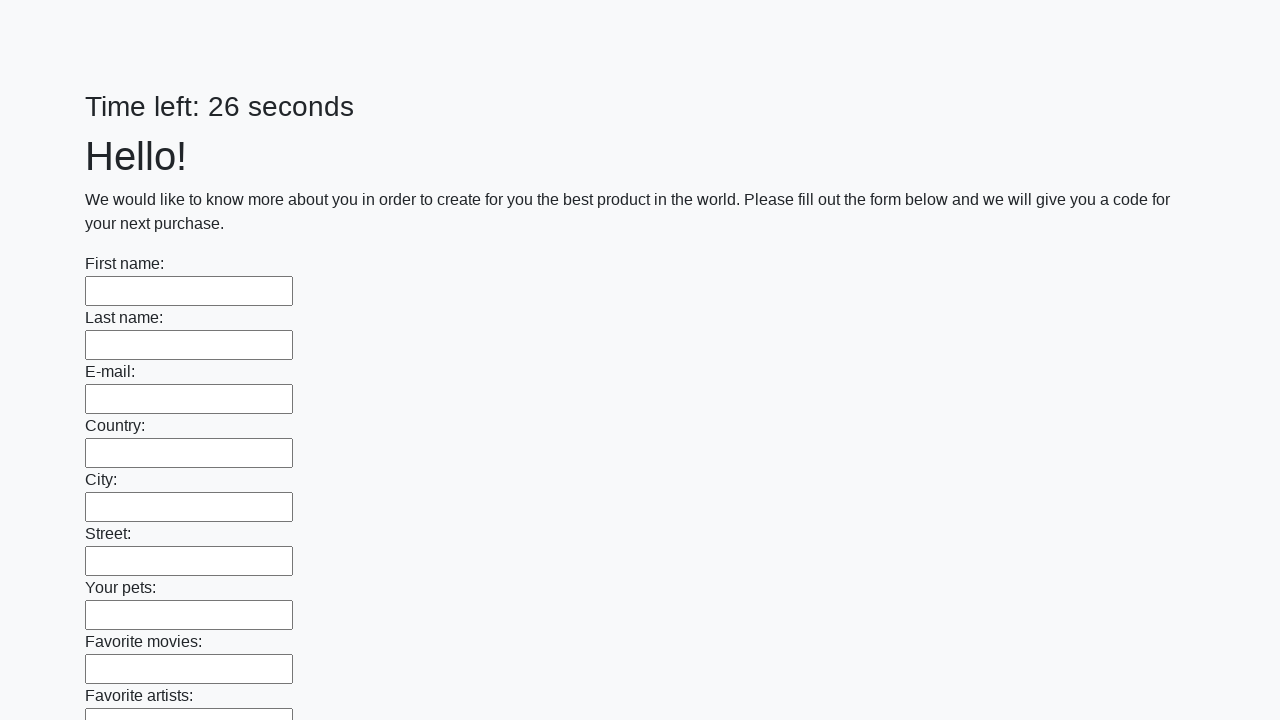

Located all input elements on the form
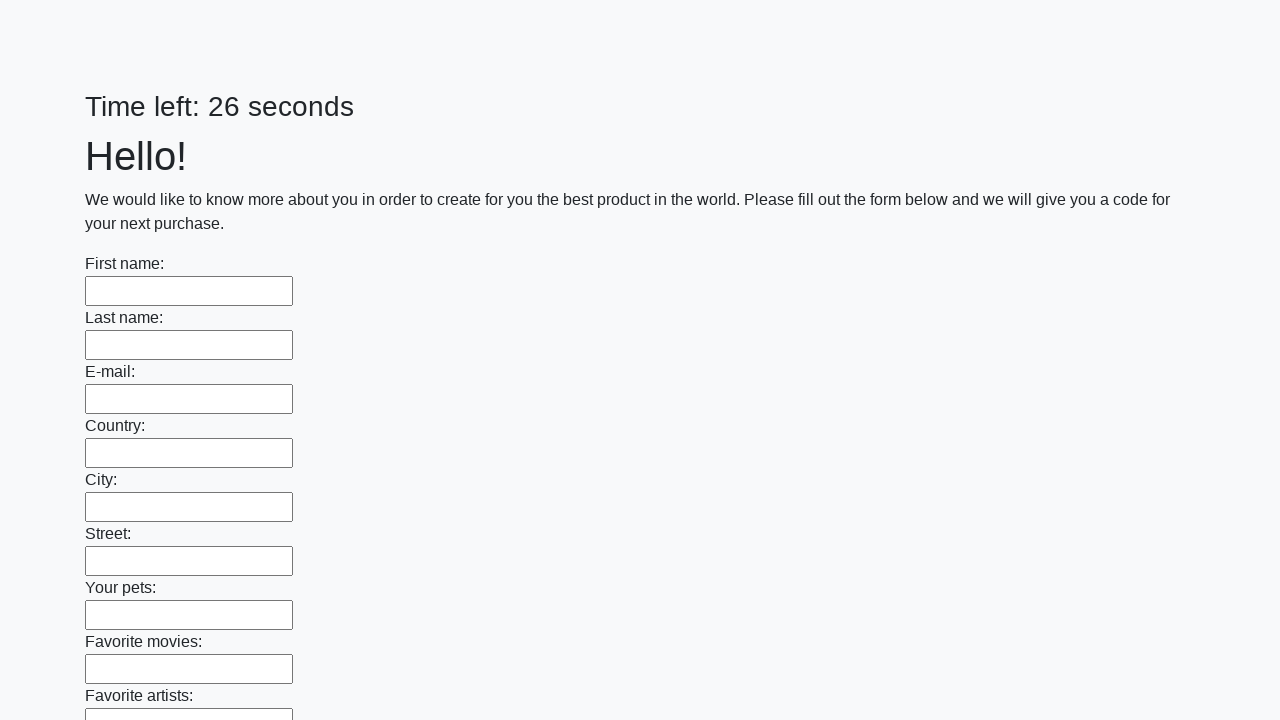

Filled input field with 'I wanna pizza' on input >> nth=0
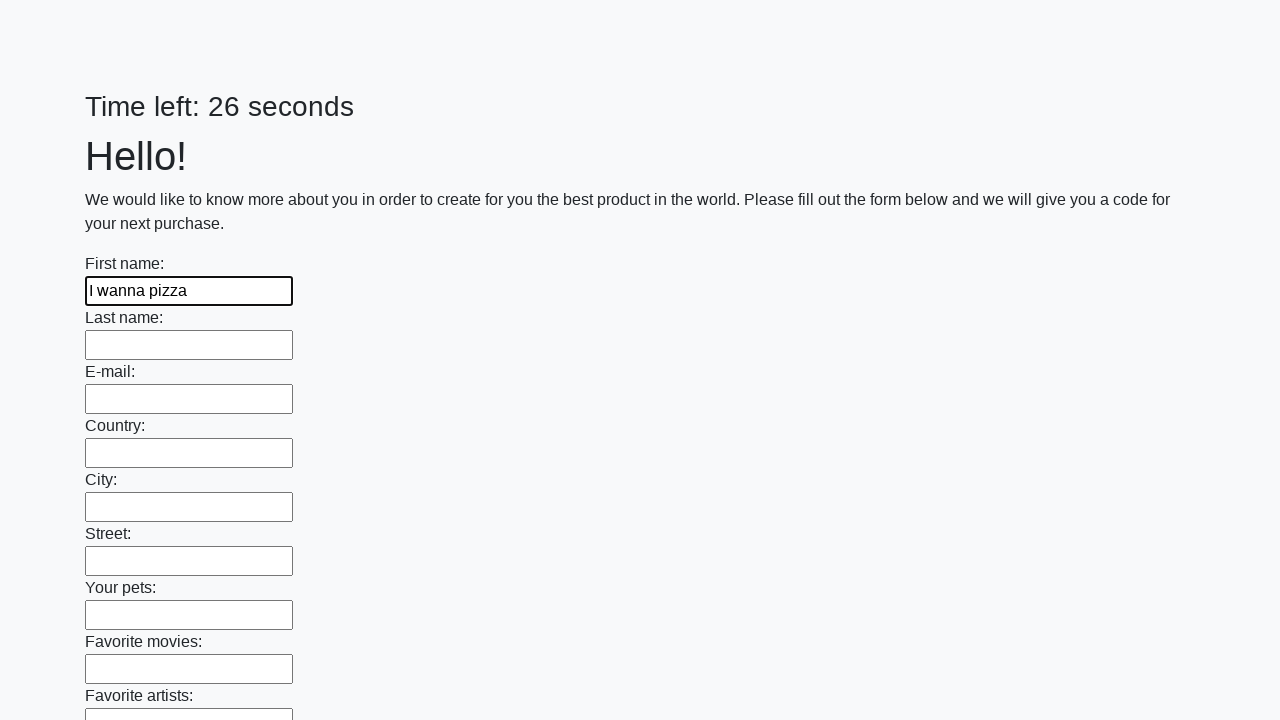

Filled input field with 'I wanna pizza' on input >> nth=1
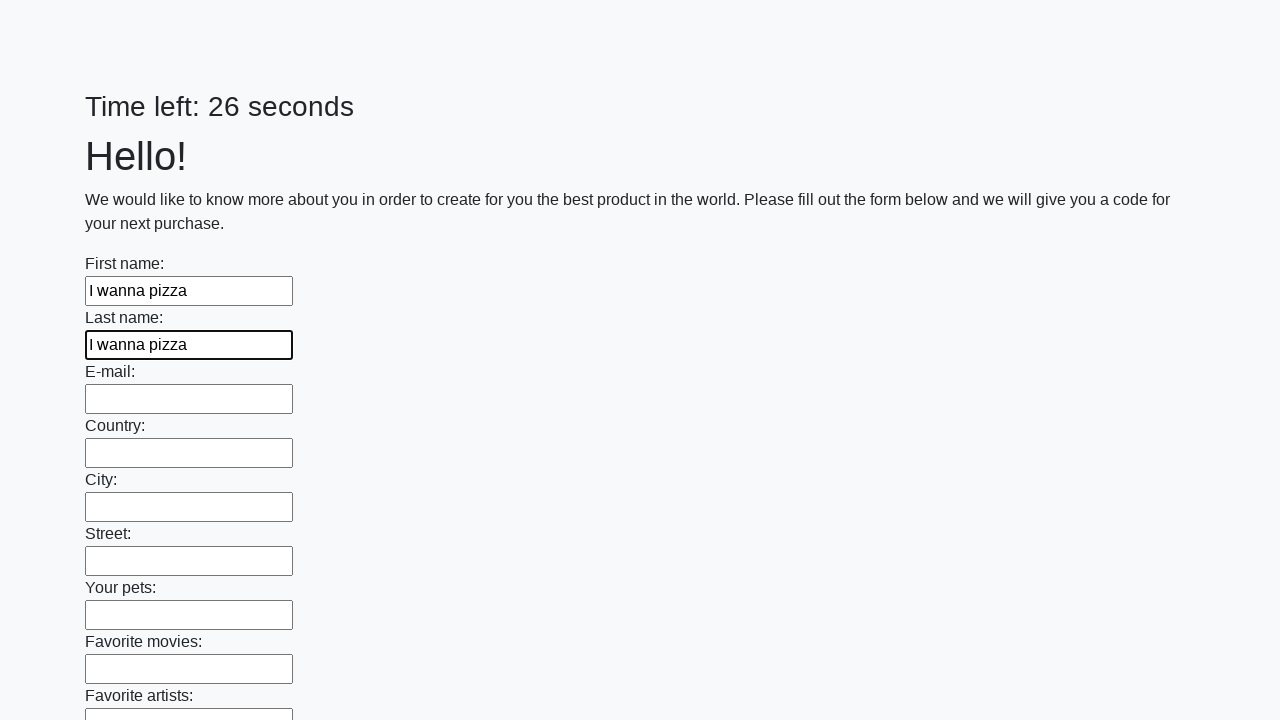

Filled input field with 'I wanna pizza' on input >> nth=2
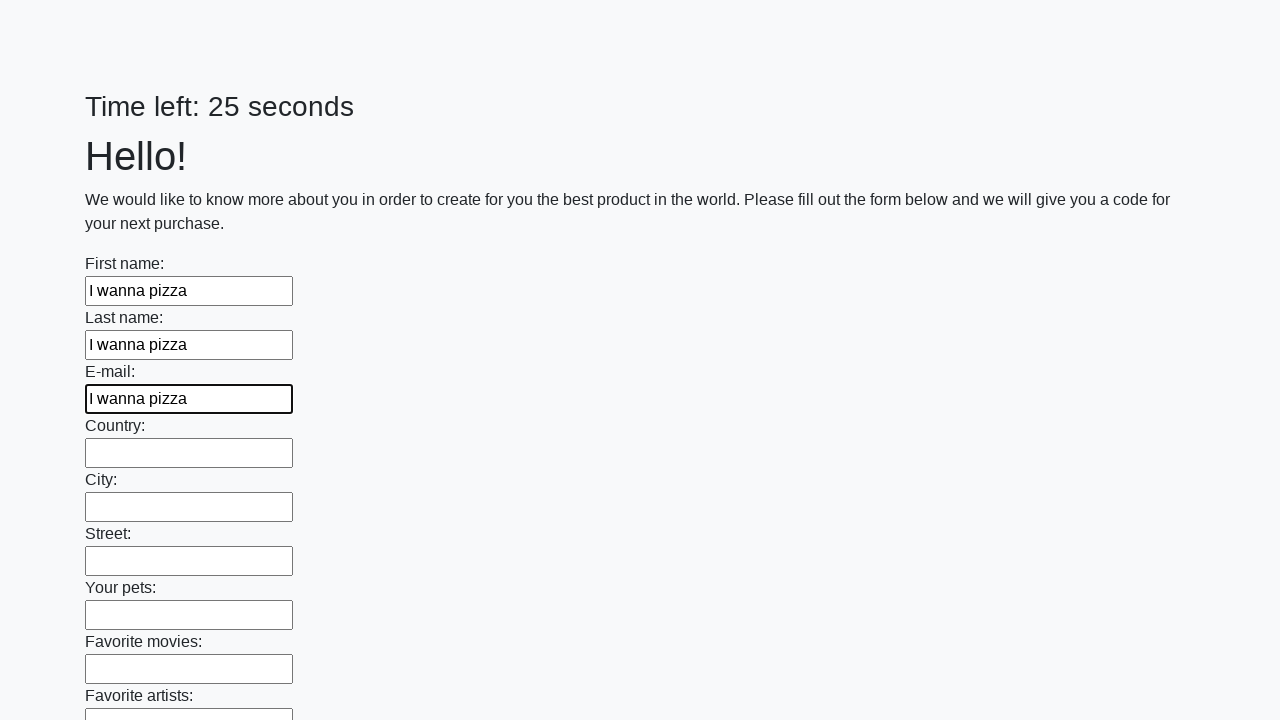

Filled input field with 'I wanna pizza' on input >> nth=3
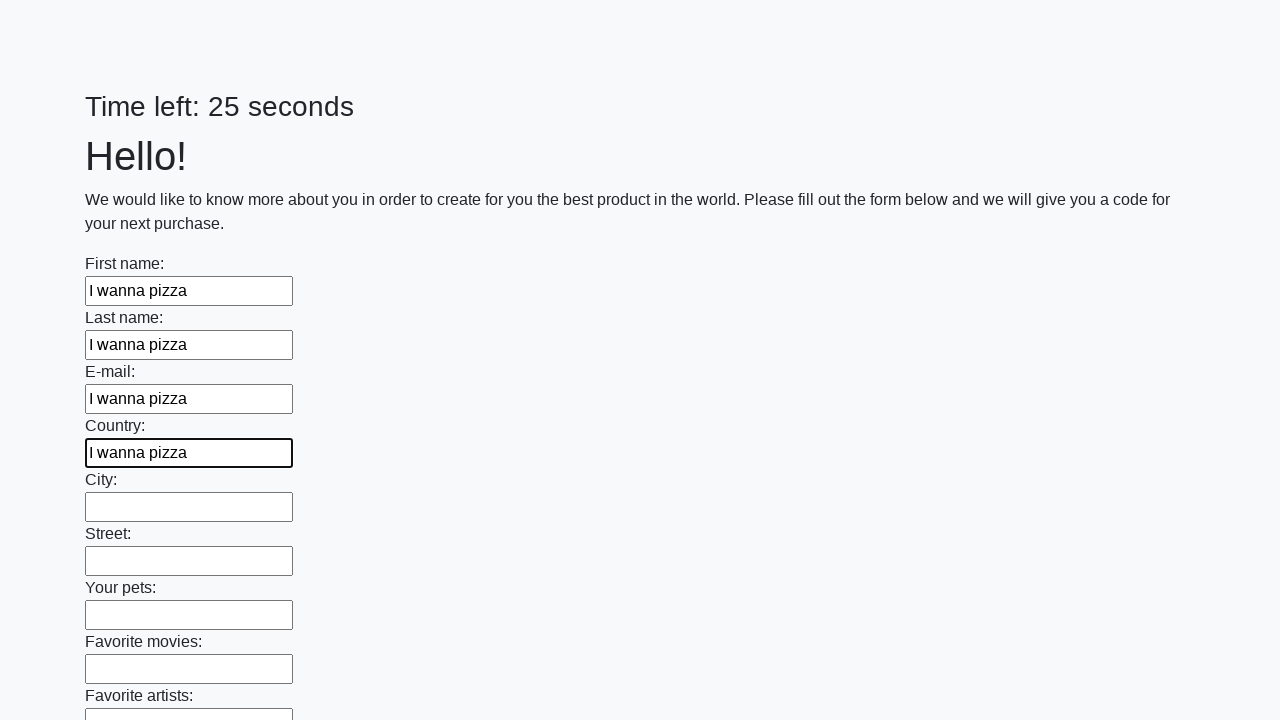

Filled input field with 'I wanna pizza' on input >> nth=4
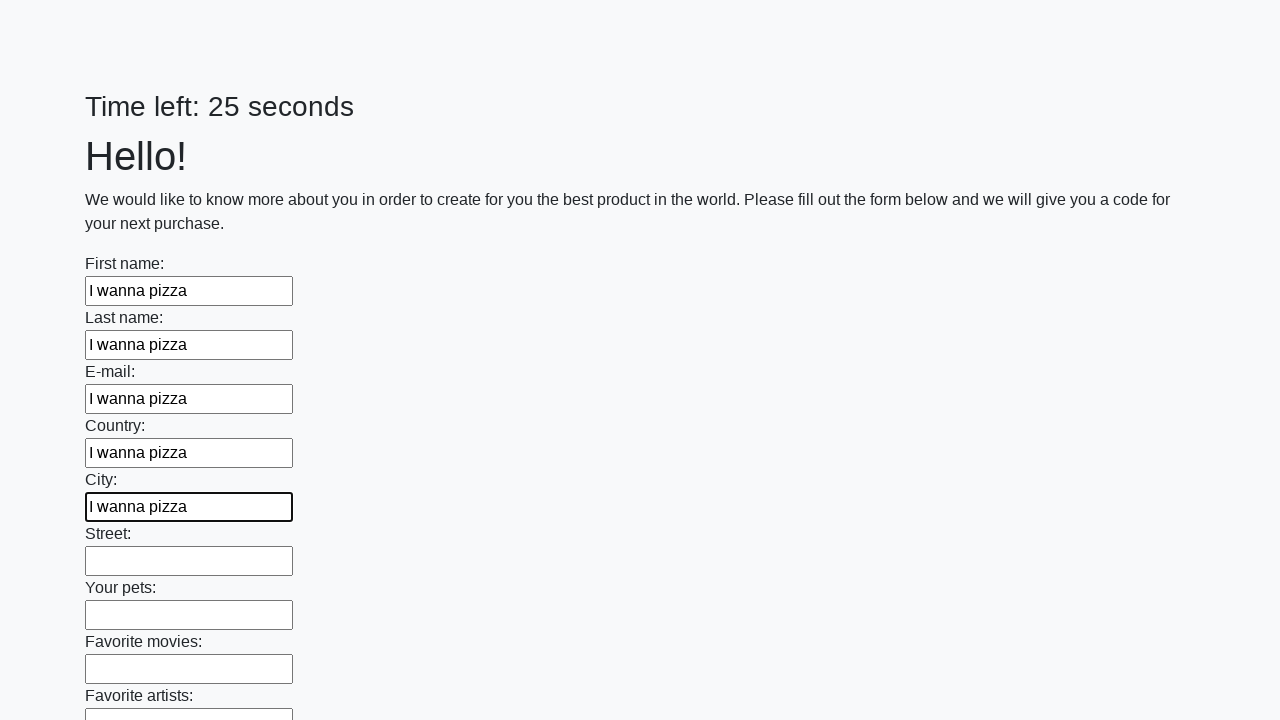

Filled input field with 'I wanna pizza' on input >> nth=5
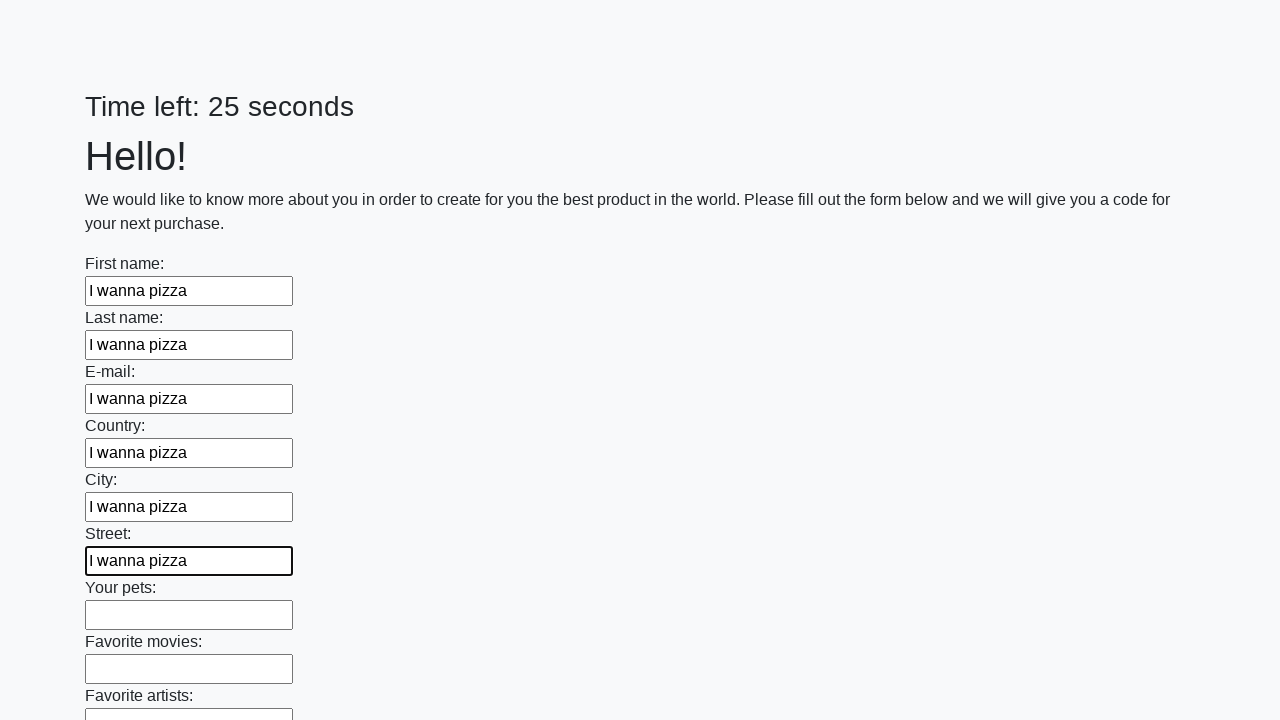

Filled input field with 'I wanna pizza' on input >> nth=6
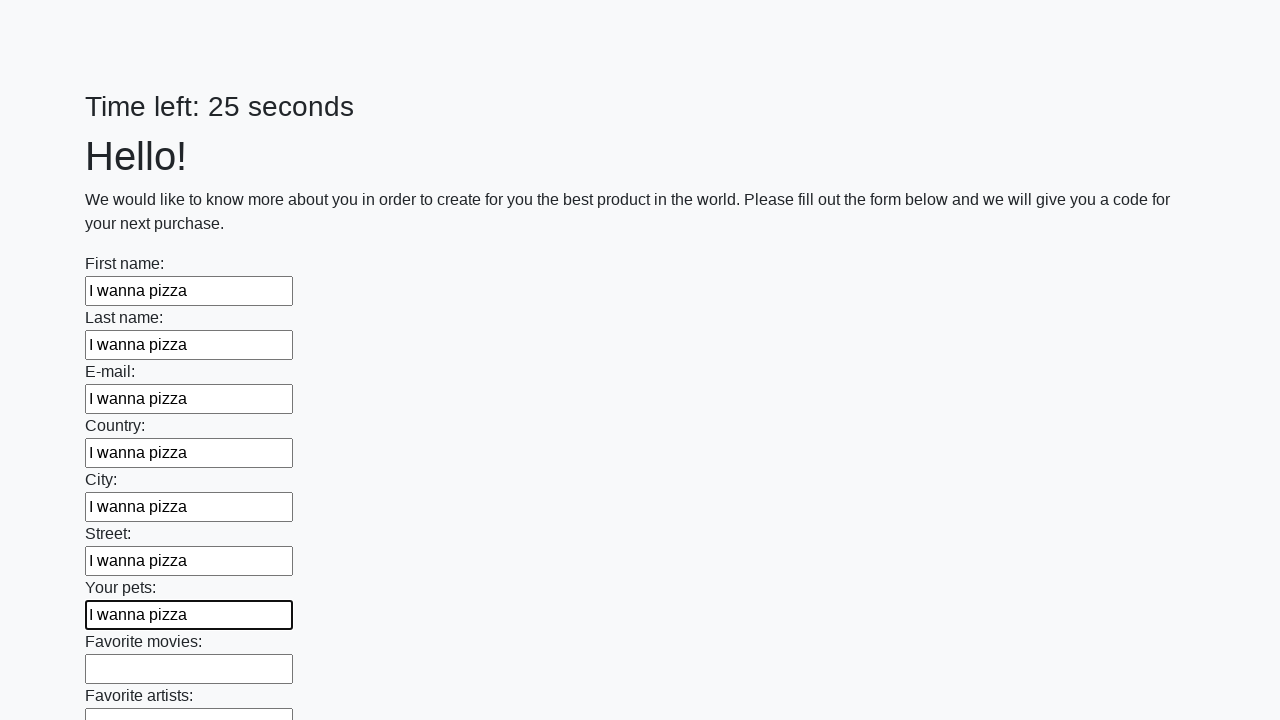

Filled input field with 'I wanna pizza' on input >> nth=7
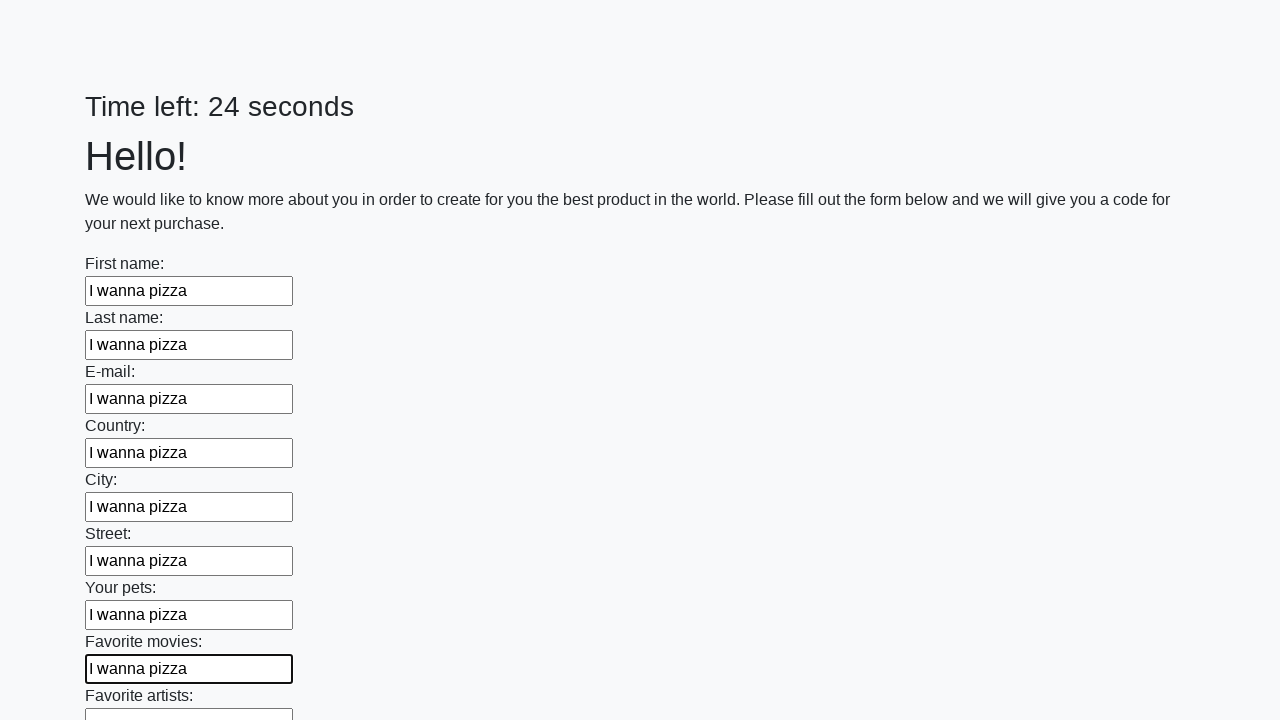

Filled input field with 'I wanna pizza' on input >> nth=8
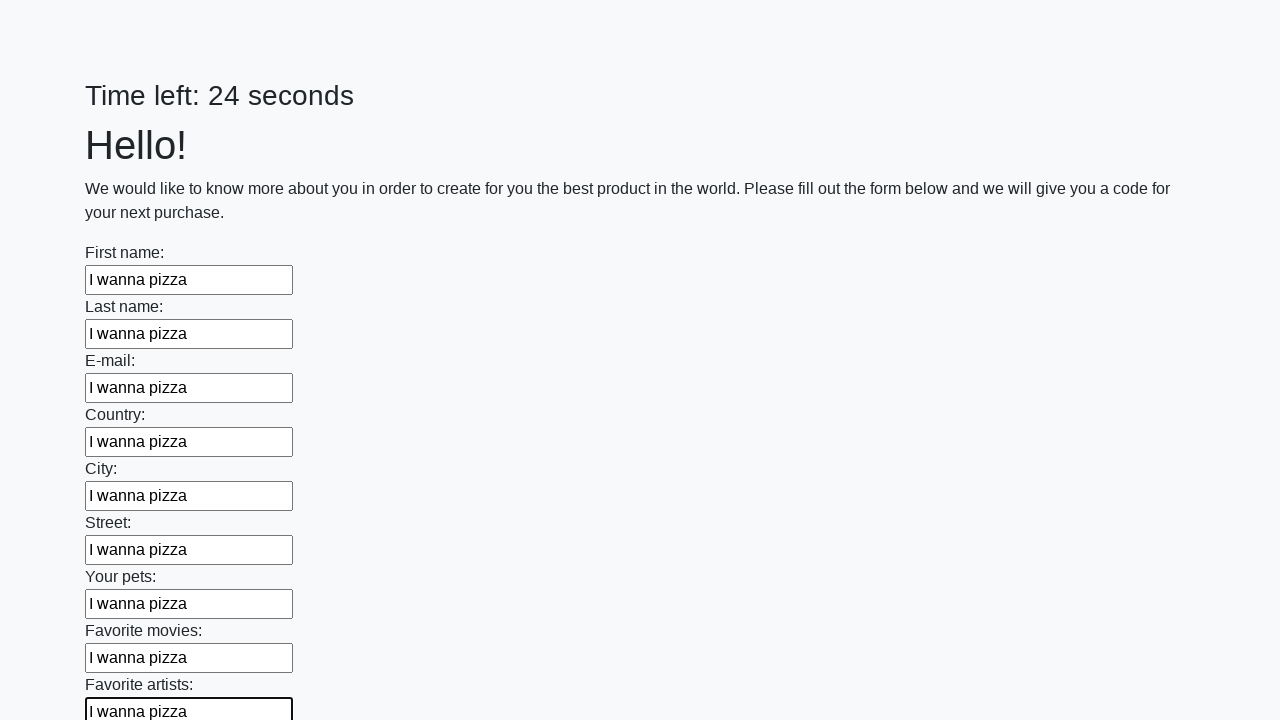

Filled input field with 'I wanna pizza' on input >> nth=9
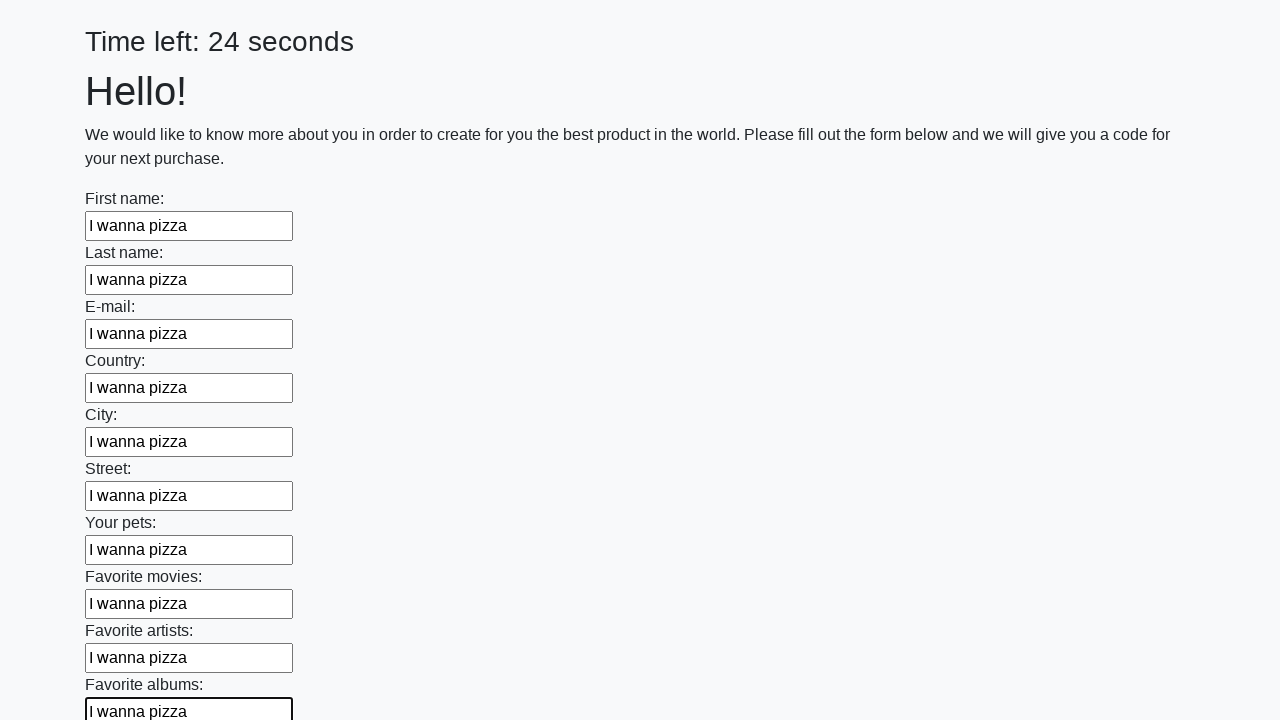

Filled input field with 'I wanna pizza' on input >> nth=10
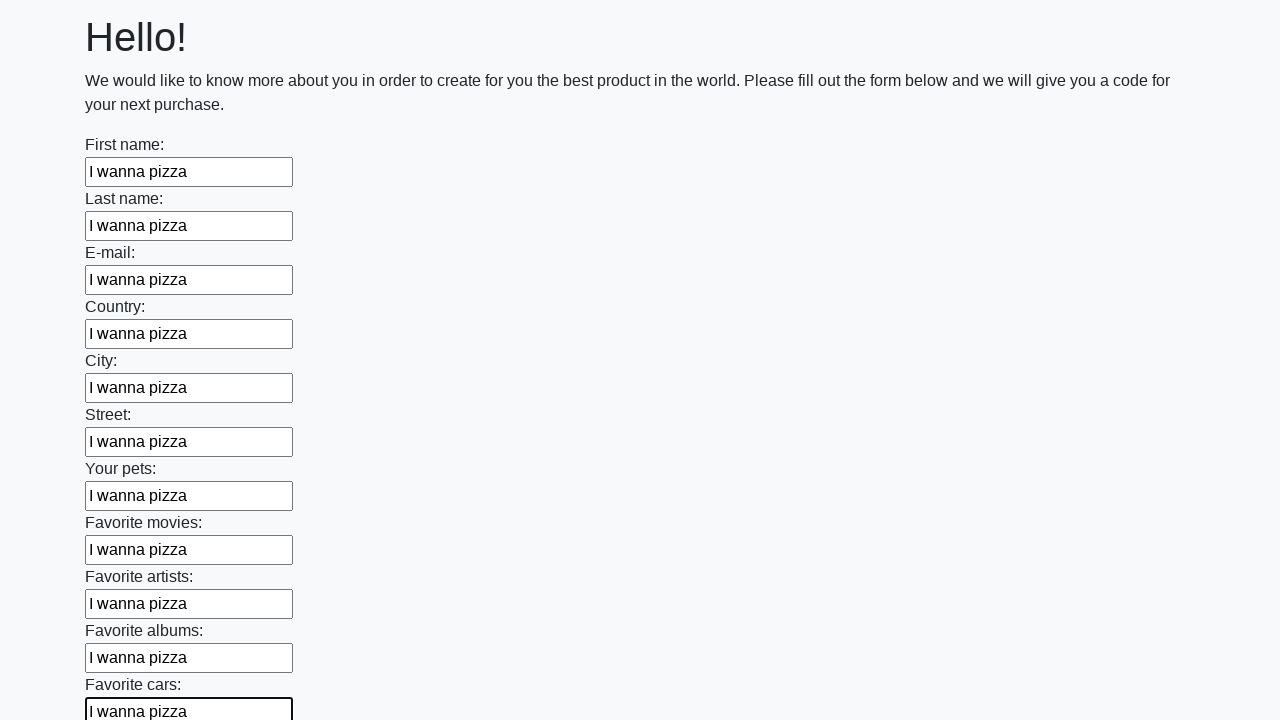

Filled input field with 'I wanna pizza' on input >> nth=11
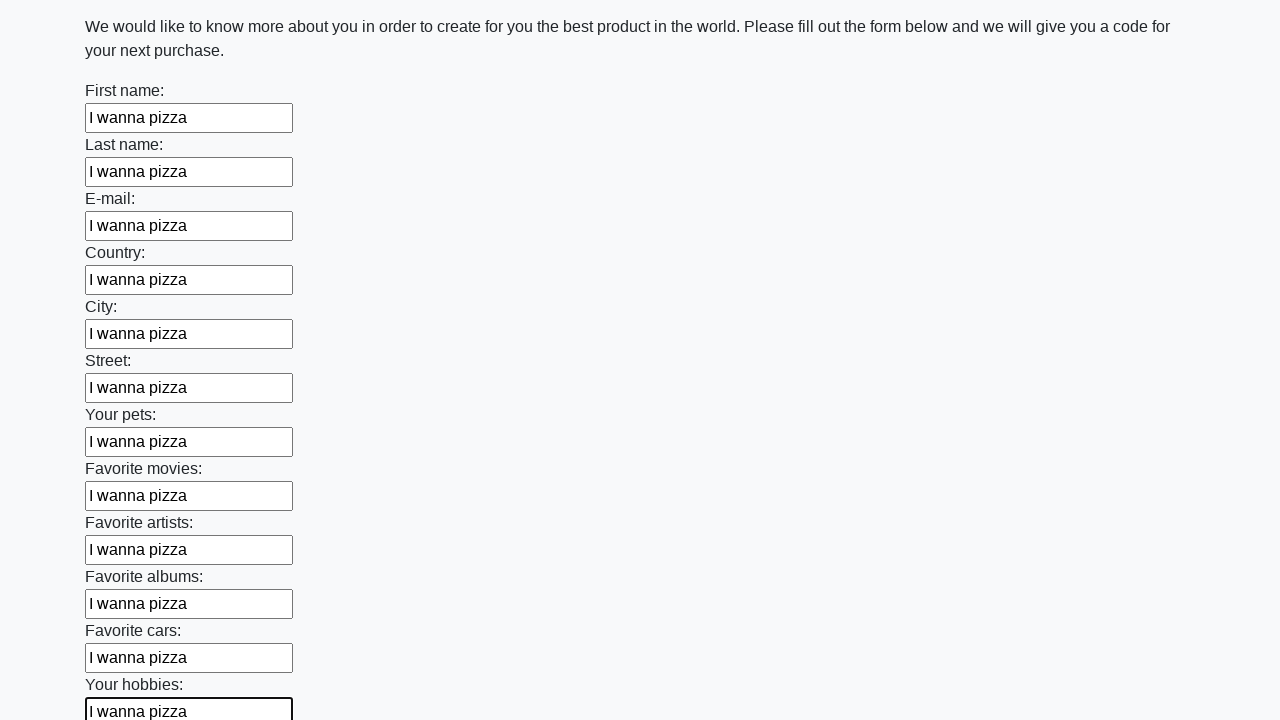

Filled input field with 'I wanna pizza' on input >> nth=12
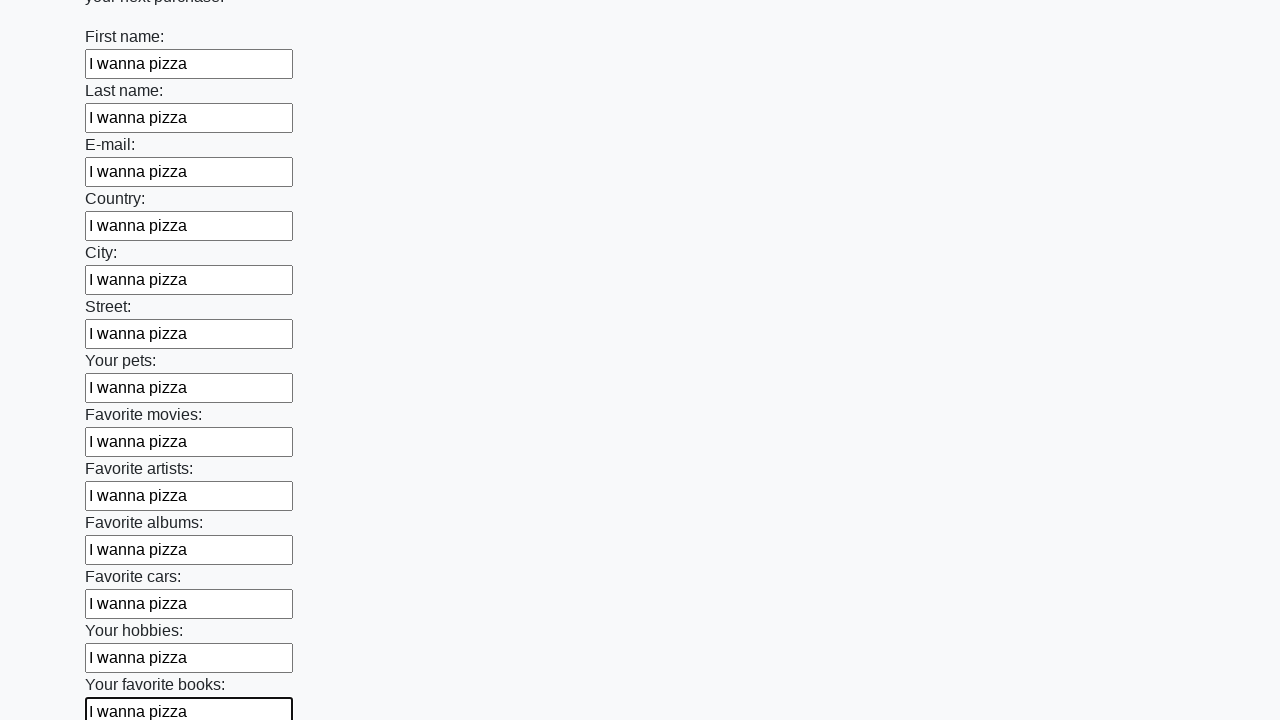

Filled input field with 'I wanna pizza' on input >> nth=13
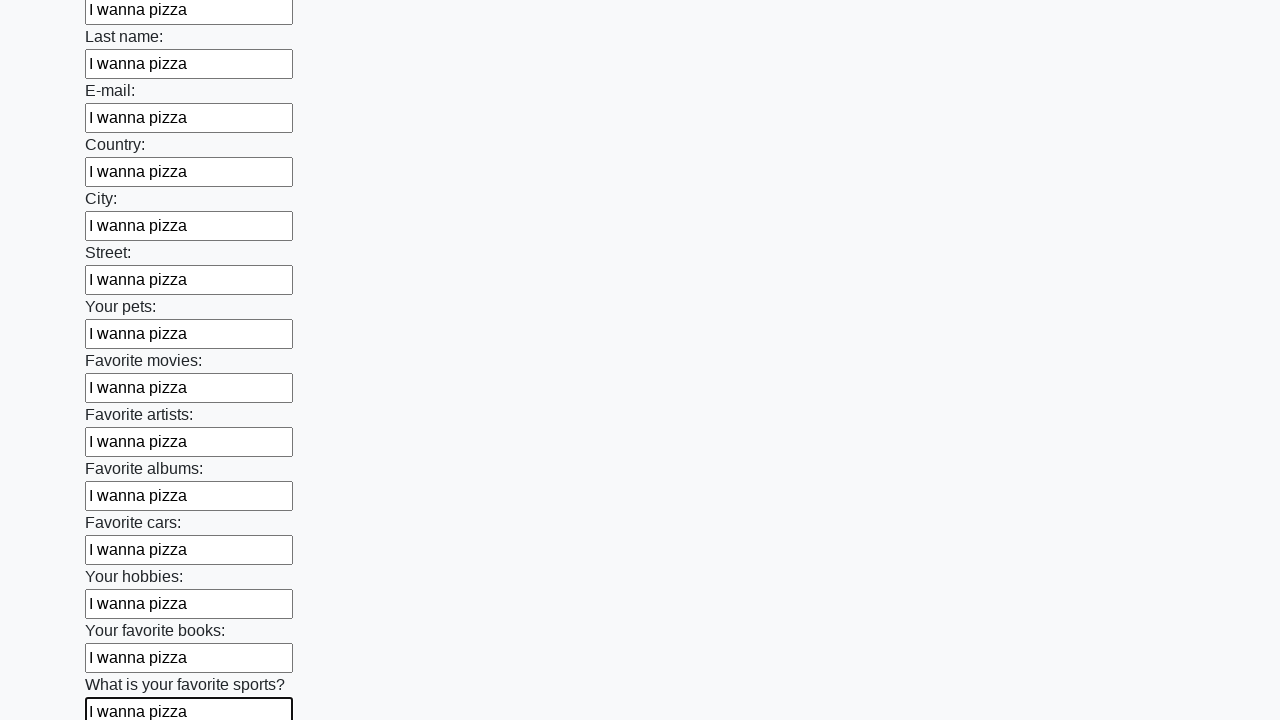

Filled input field with 'I wanna pizza' on input >> nth=14
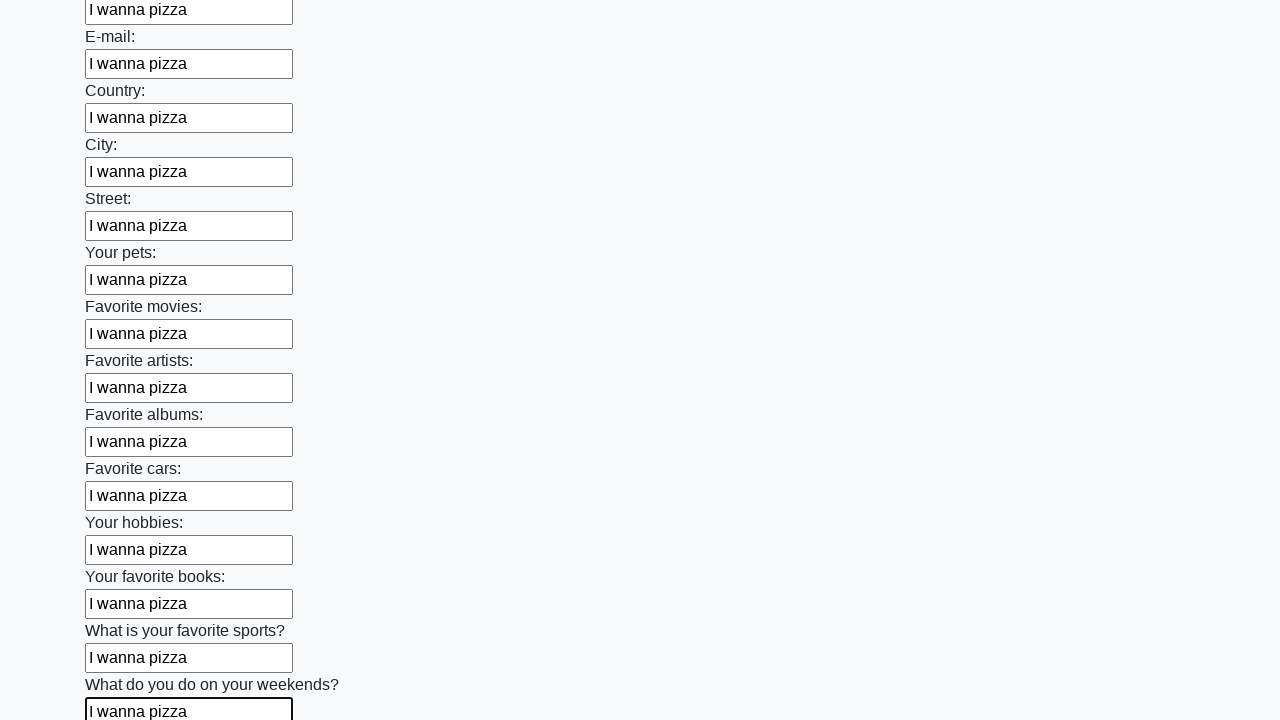

Filled input field with 'I wanna pizza' on input >> nth=15
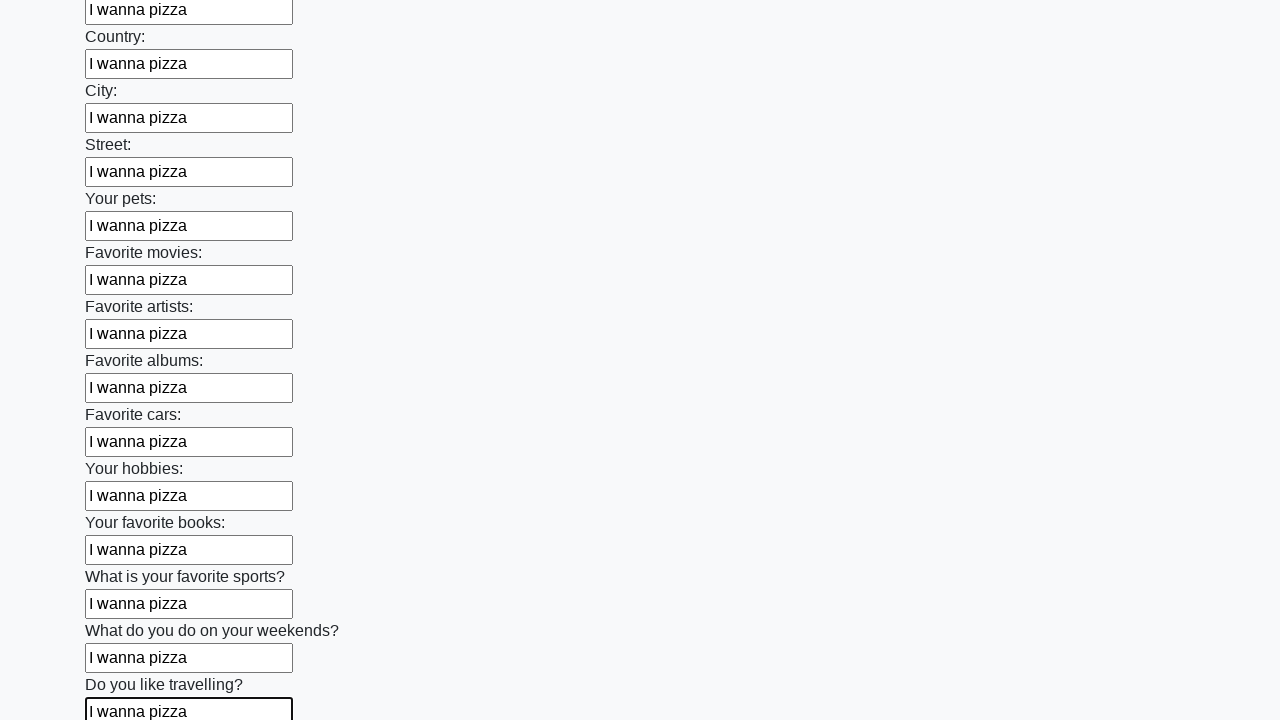

Filled input field with 'I wanna pizza' on input >> nth=16
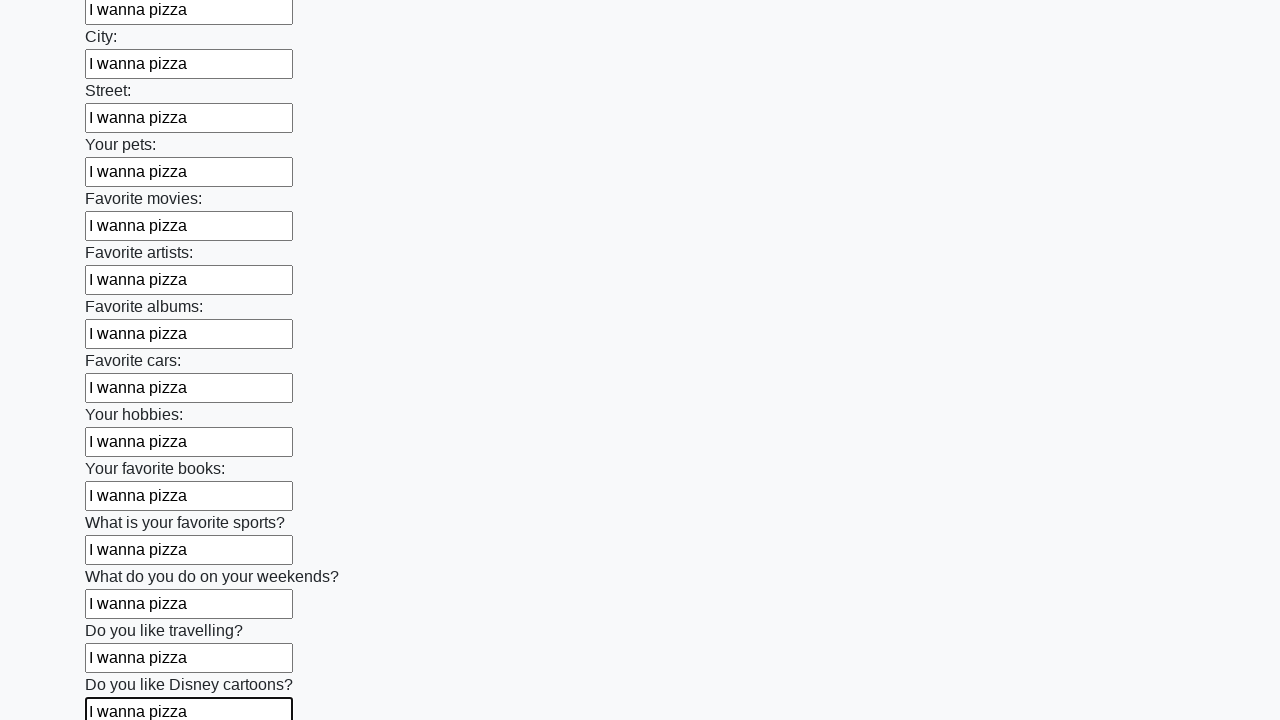

Filled input field with 'I wanna pizza' on input >> nth=17
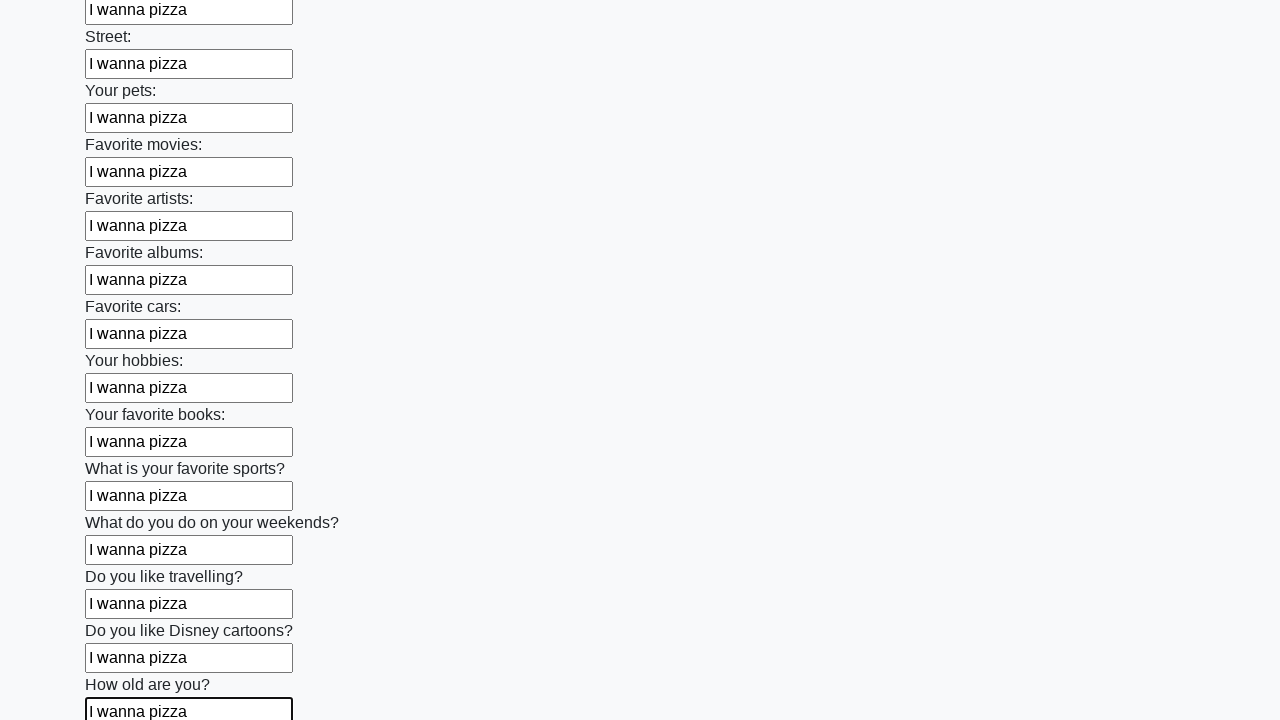

Filled input field with 'I wanna pizza' on input >> nth=18
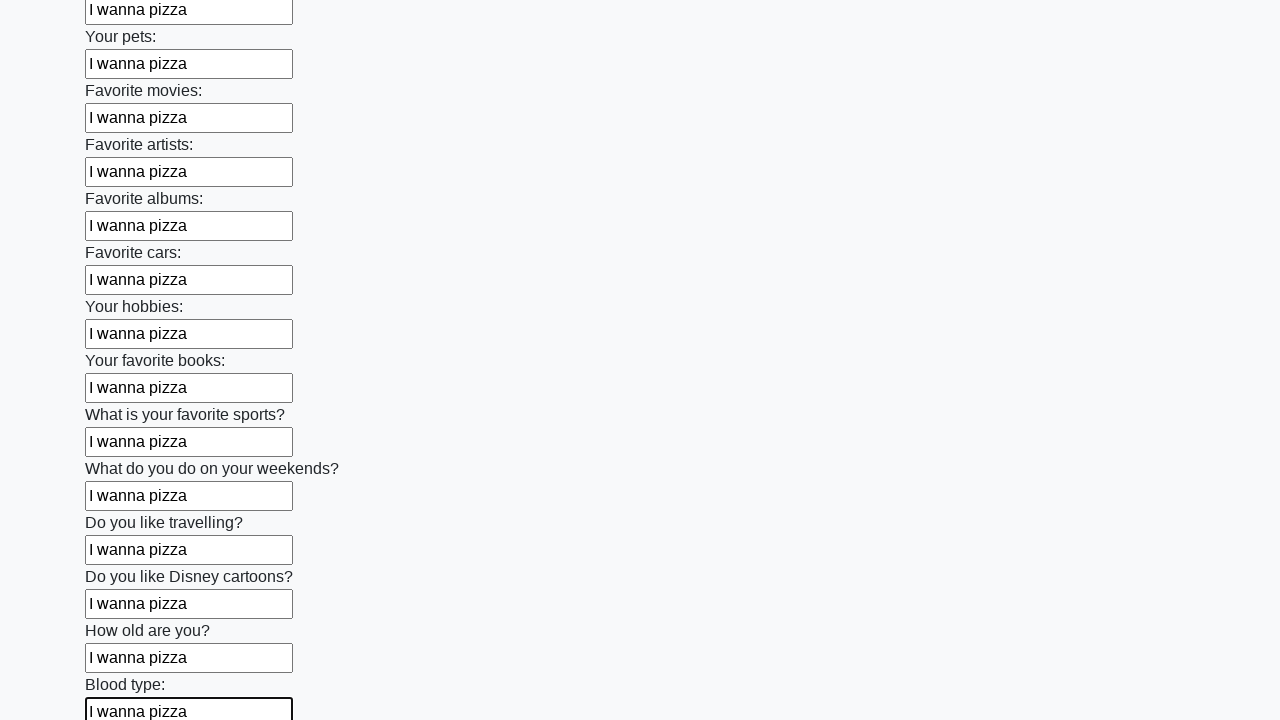

Filled input field with 'I wanna pizza' on input >> nth=19
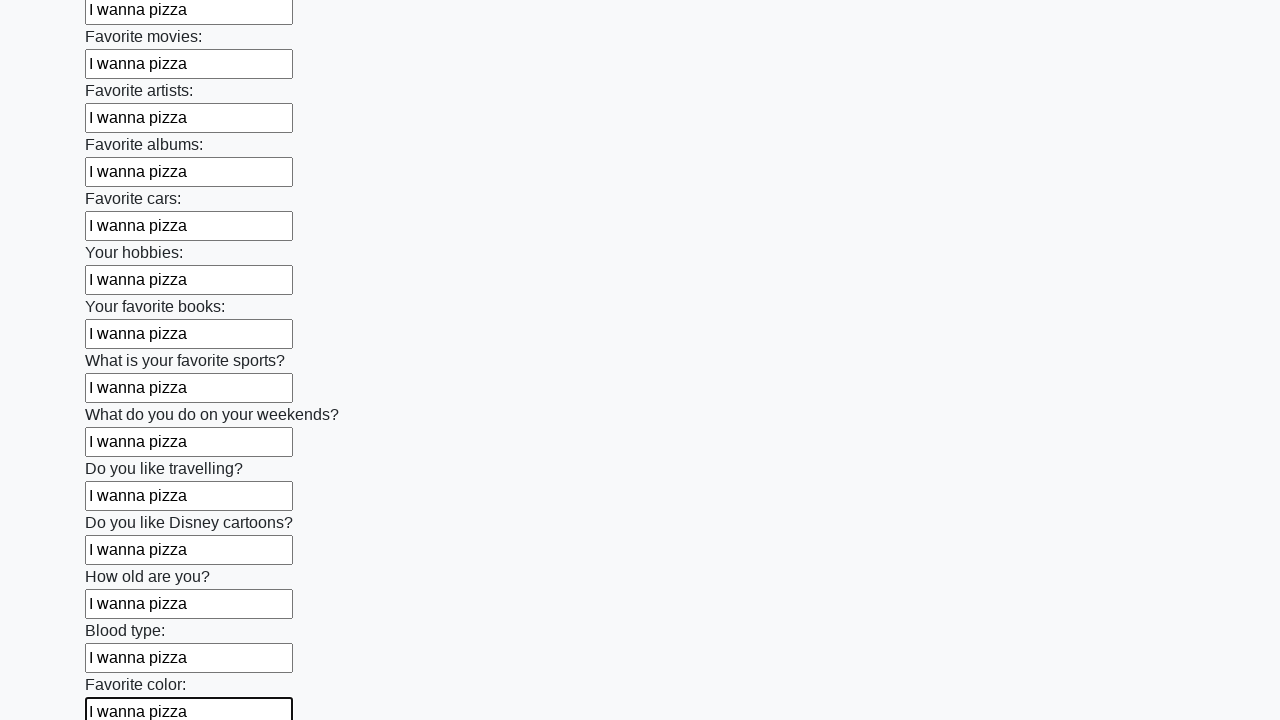

Filled input field with 'I wanna pizza' on input >> nth=20
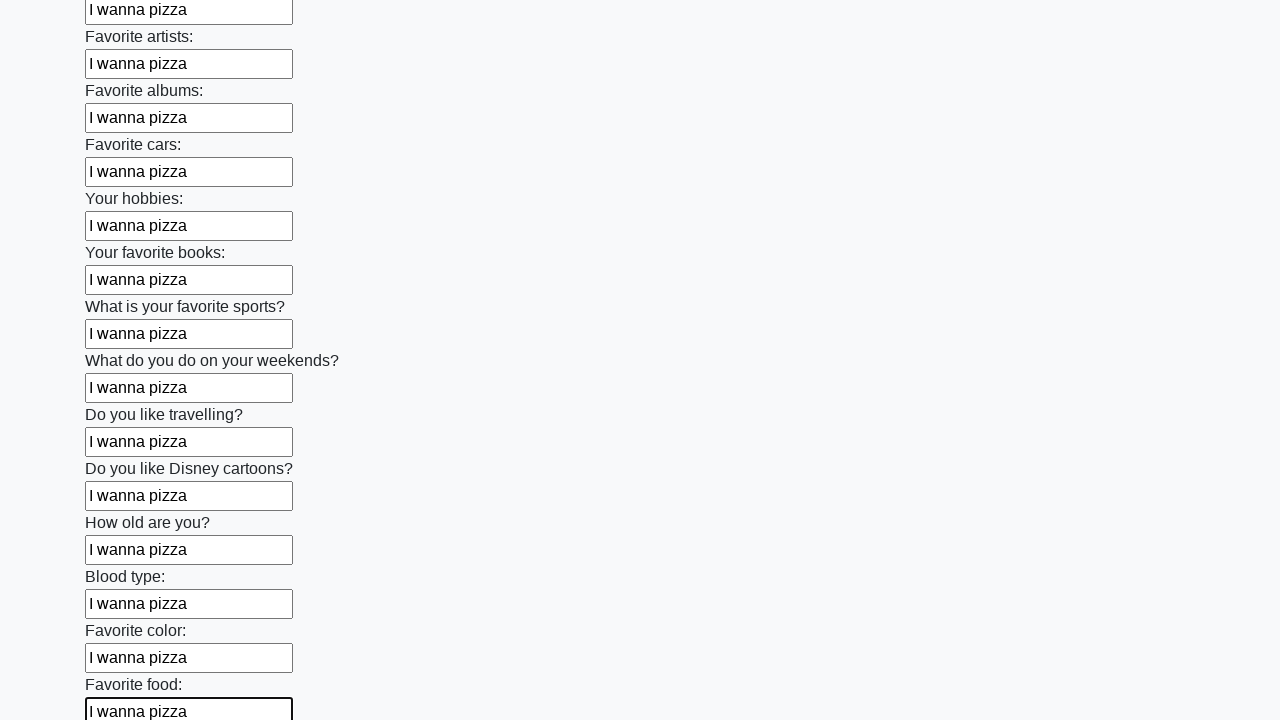

Filled input field with 'I wanna pizza' on input >> nth=21
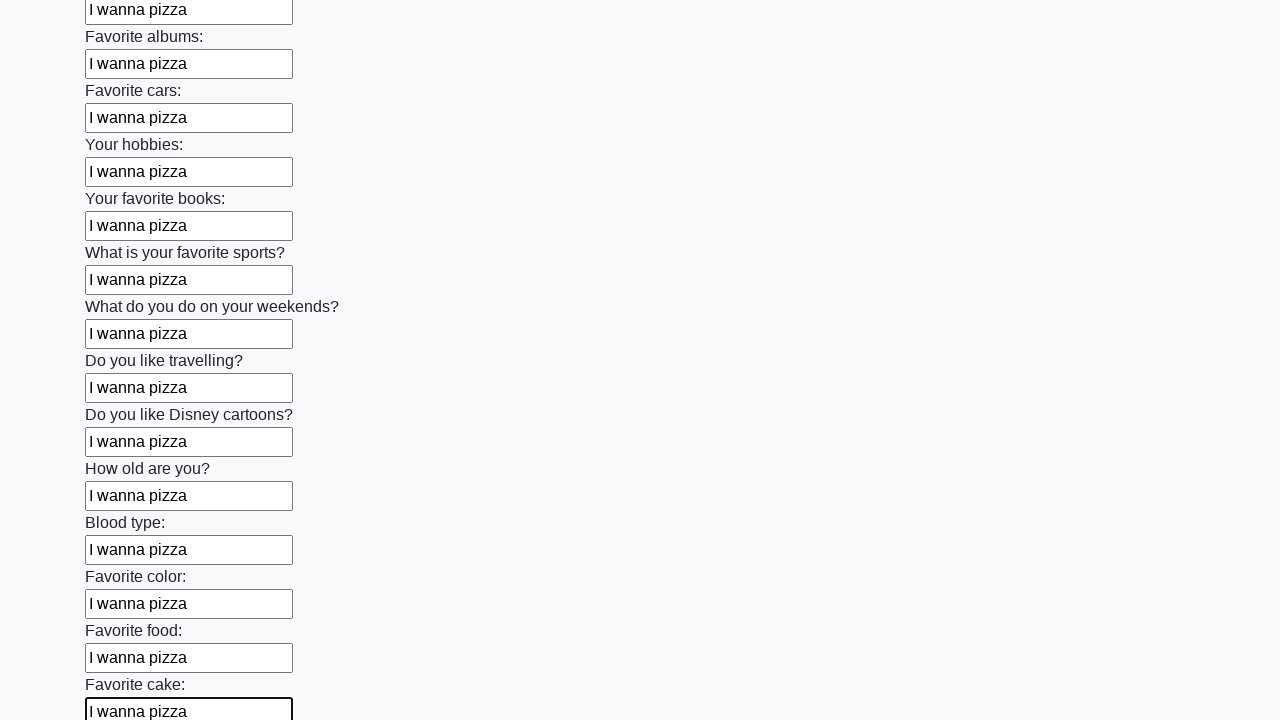

Filled input field with 'I wanna pizza' on input >> nth=22
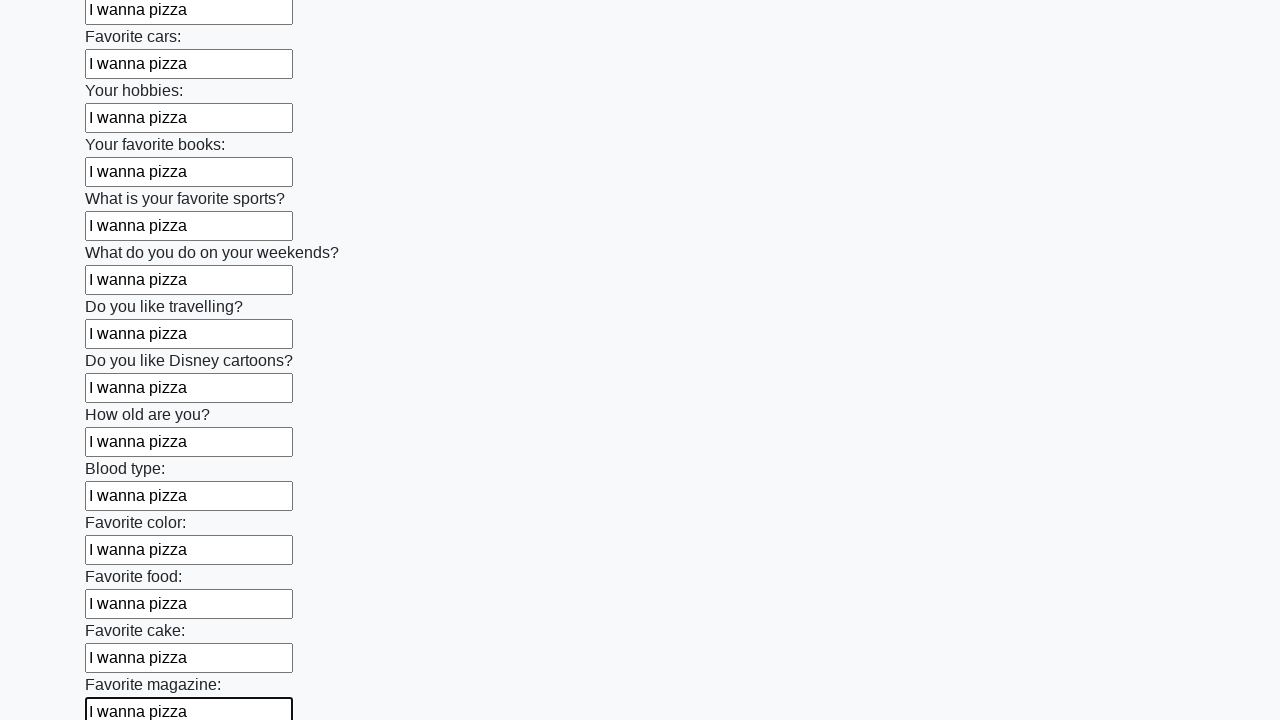

Filled input field with 'I wanna pizza' on input >> nth=23
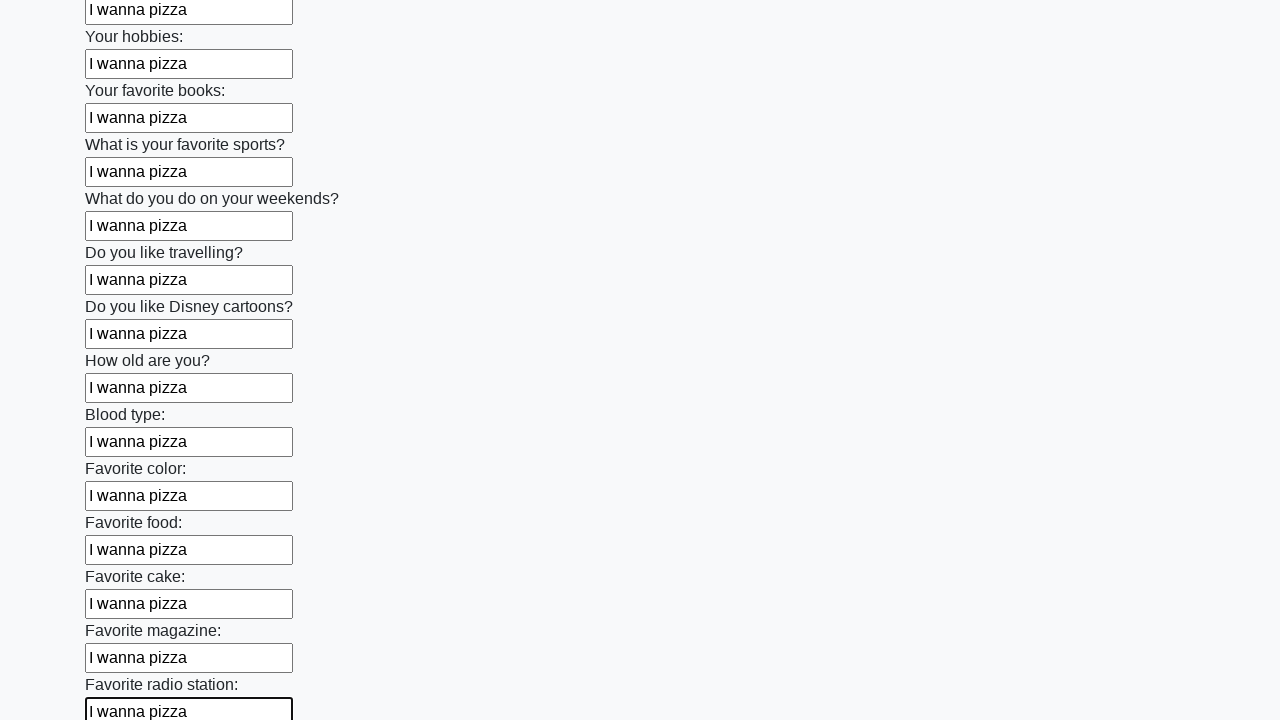

Filled input field with 'I wanna pizza' on input >> nth=24
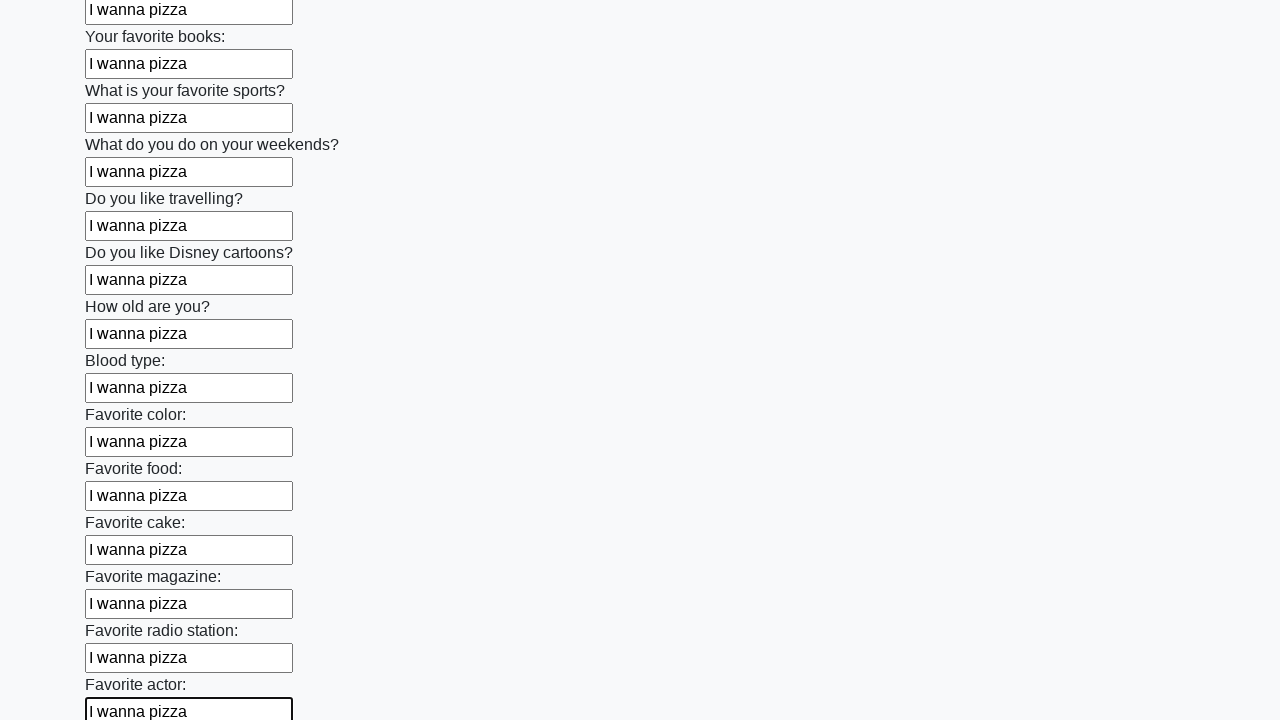

Filled input field with 'I wanna pizza' on input >> nth=25
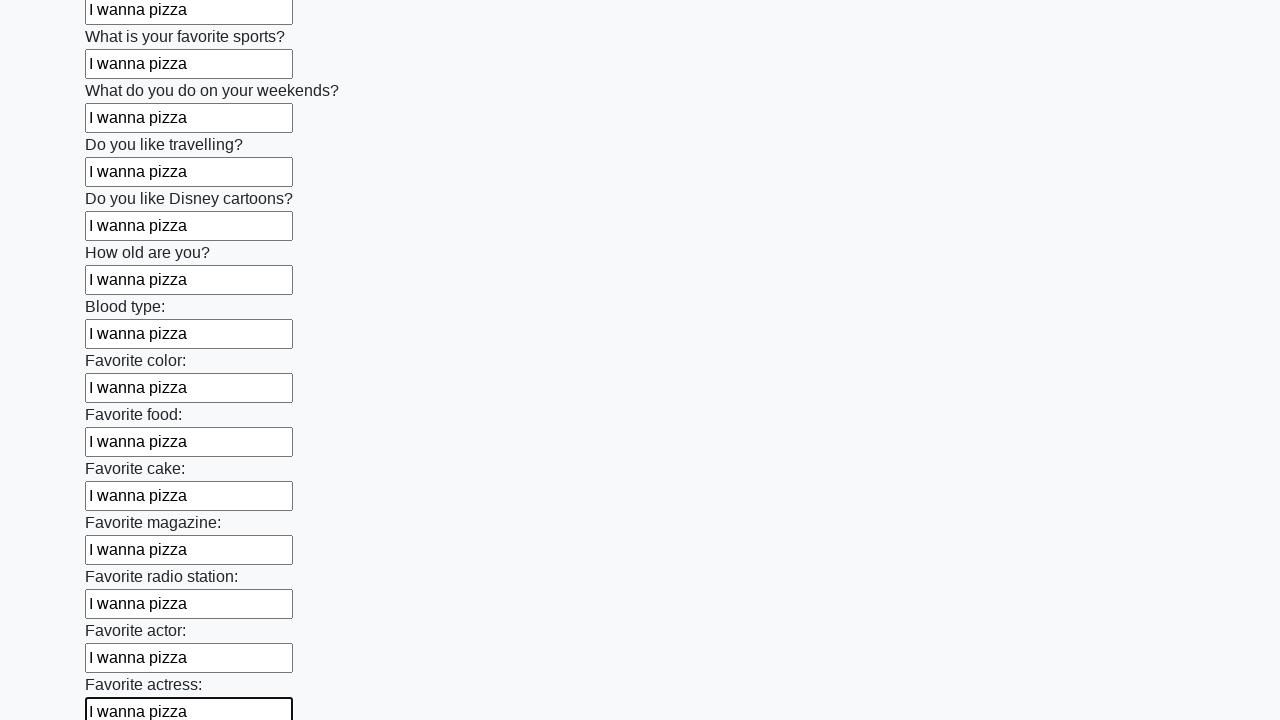

Filled input field with 'I wanna pizza' on input >> nth=26
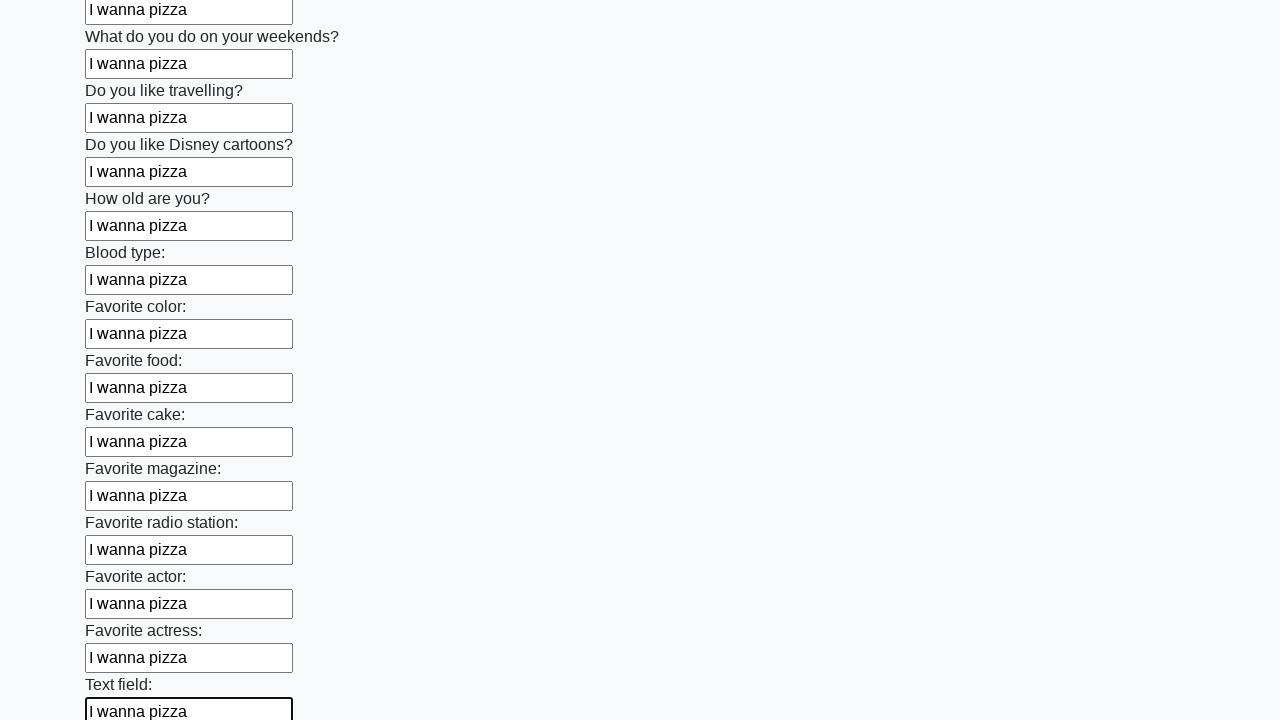

Filled input field with 'I wanna pizza' on input >> nth=27
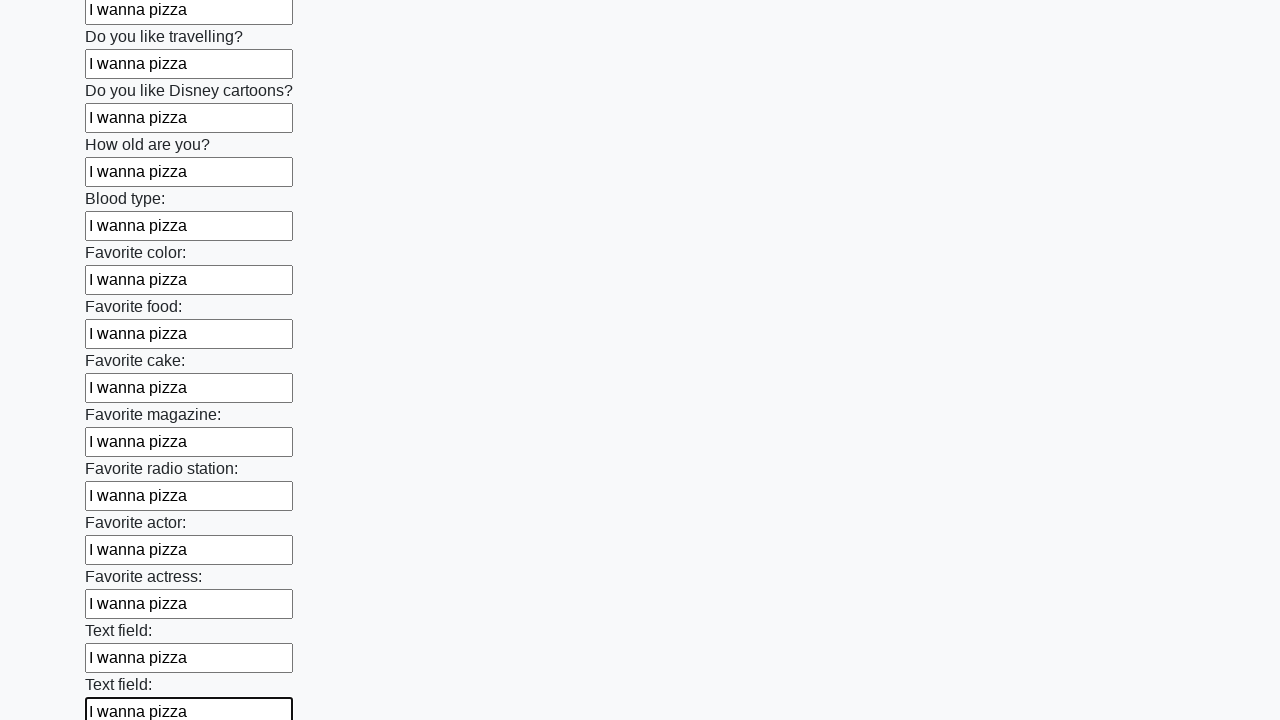

Filled input field with 'I wanna pizza' on input >> nth=28
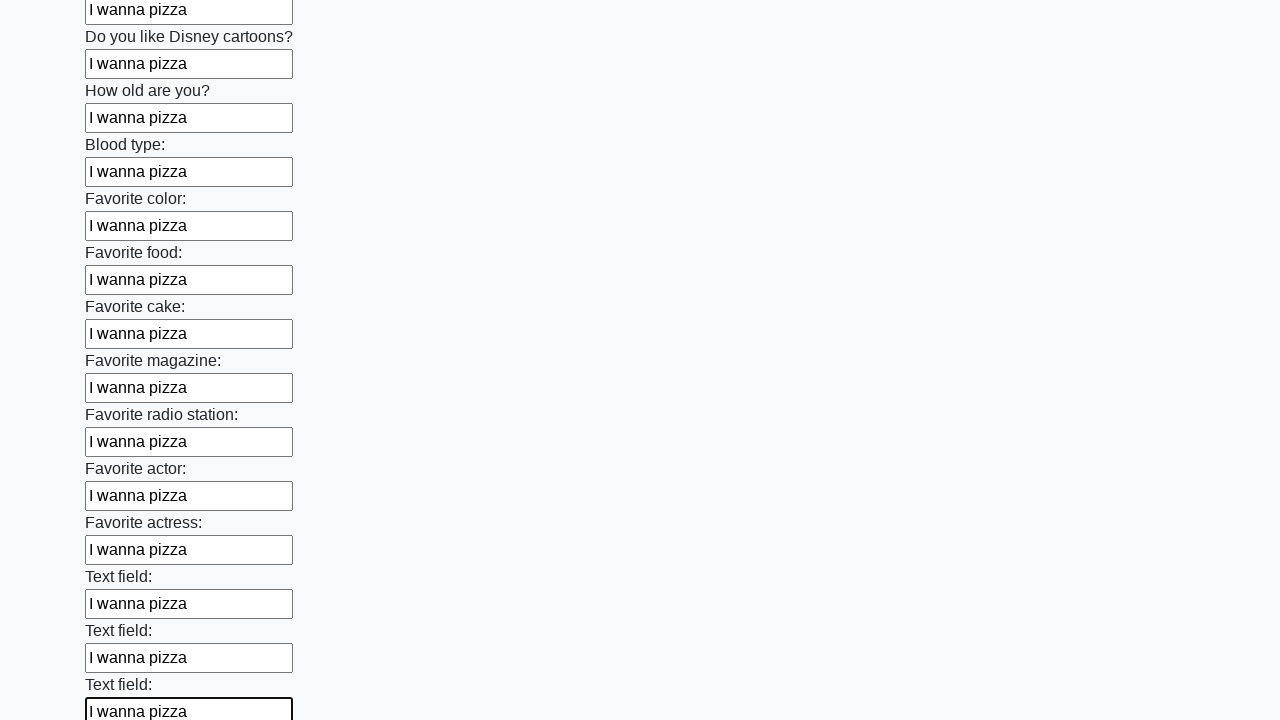

Filled input field with 'I wanna pizza' on input >> nth=29
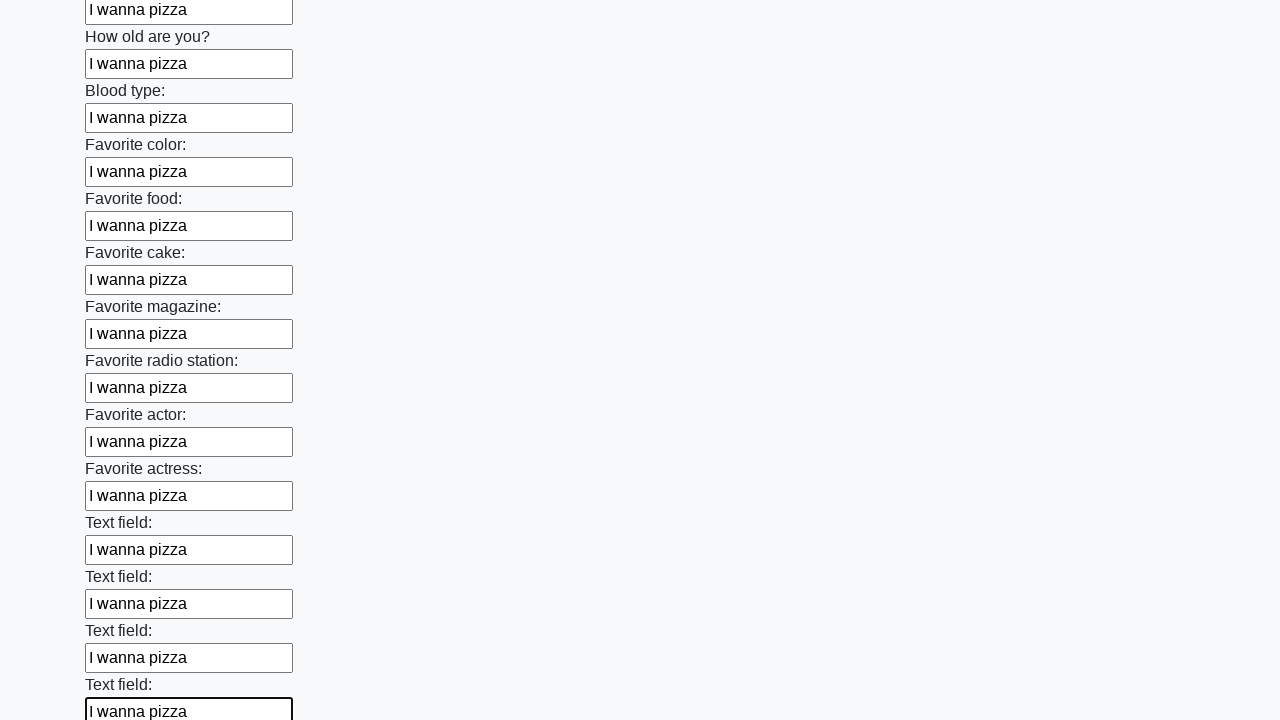

Filled input field with 'I wanna pizza' on input >> nth=30
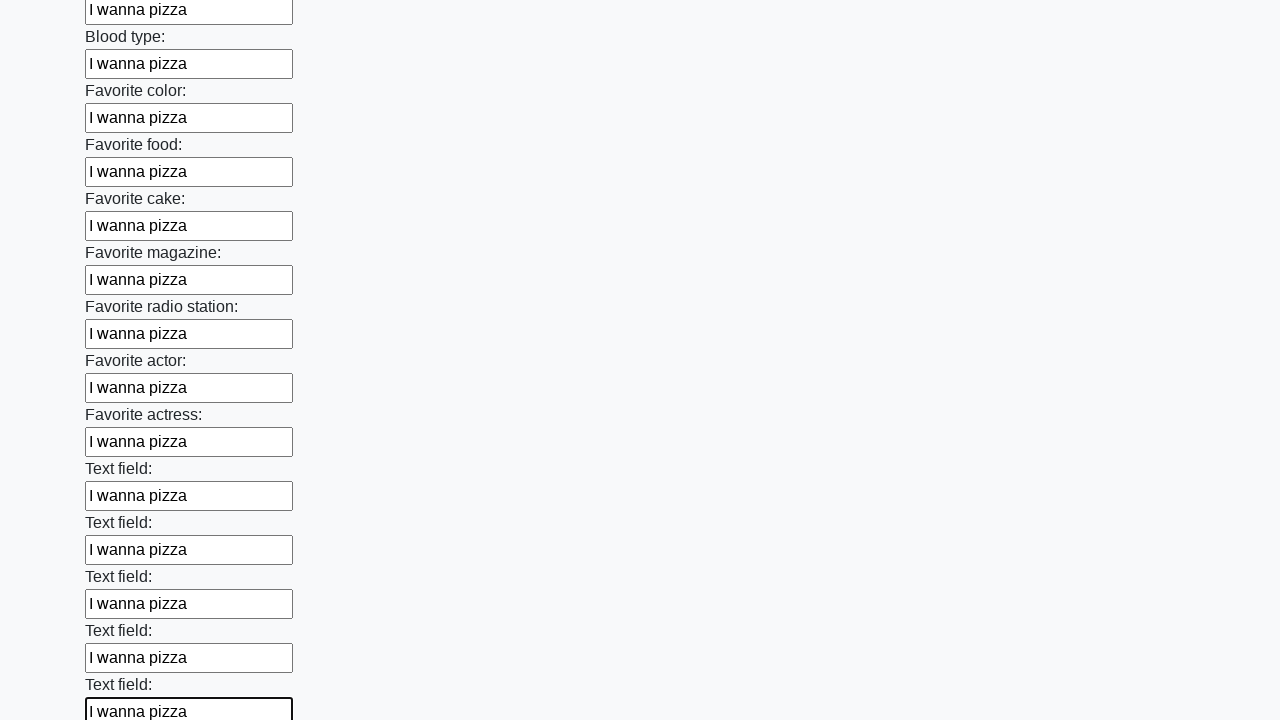

Filled input field with 'I wanna pizza' on input >> nth=31
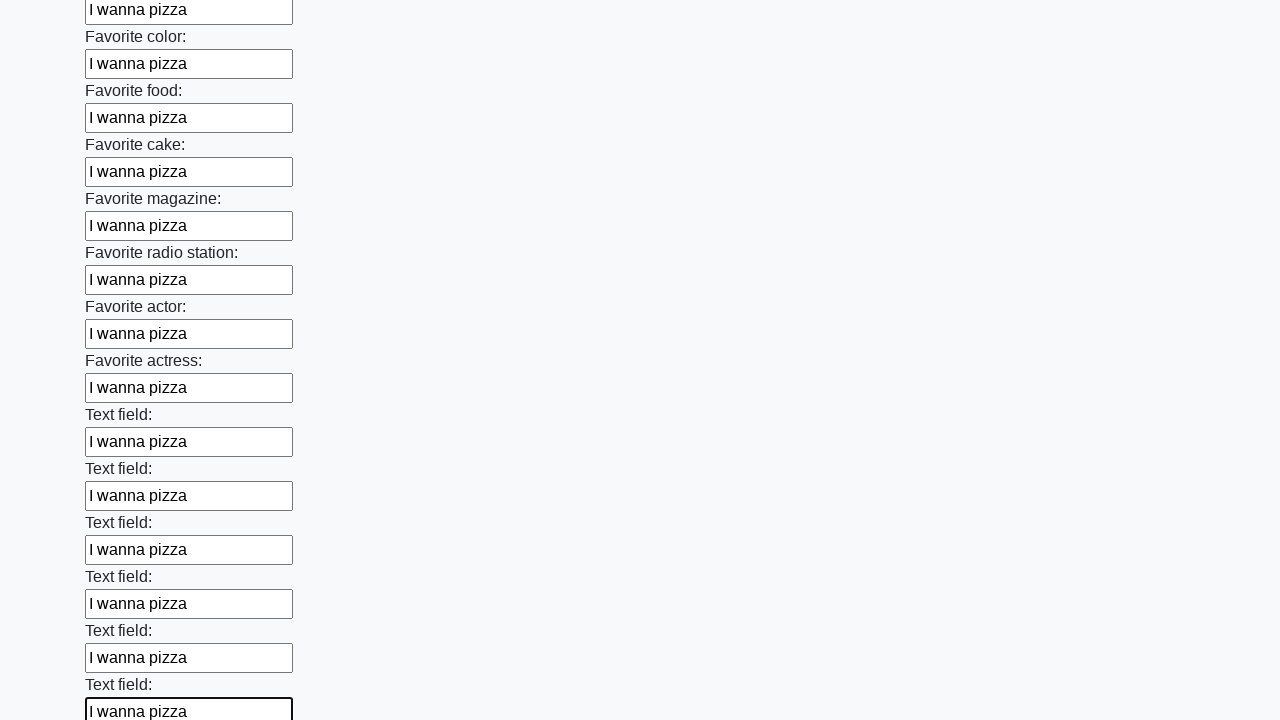

Filled input field with 'I wanna pizza' on input >> nth=32
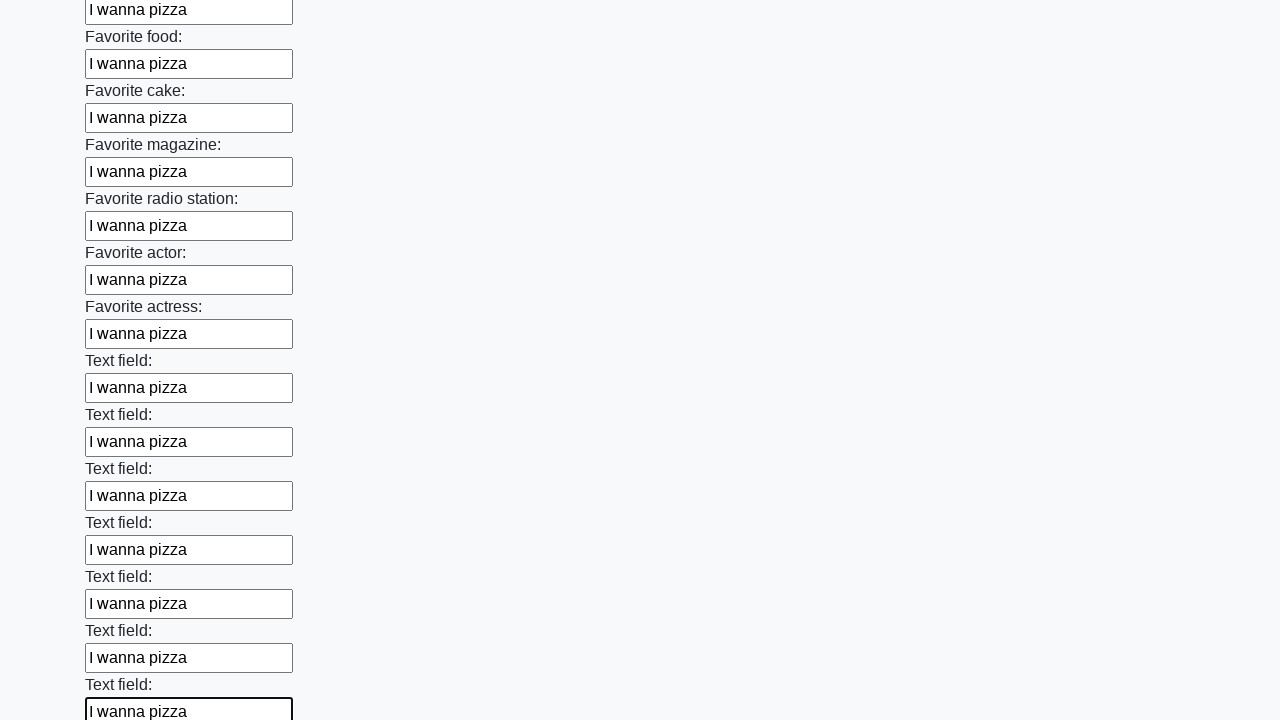

Filled input field with 'I wanna pizza' on input >> nth=33
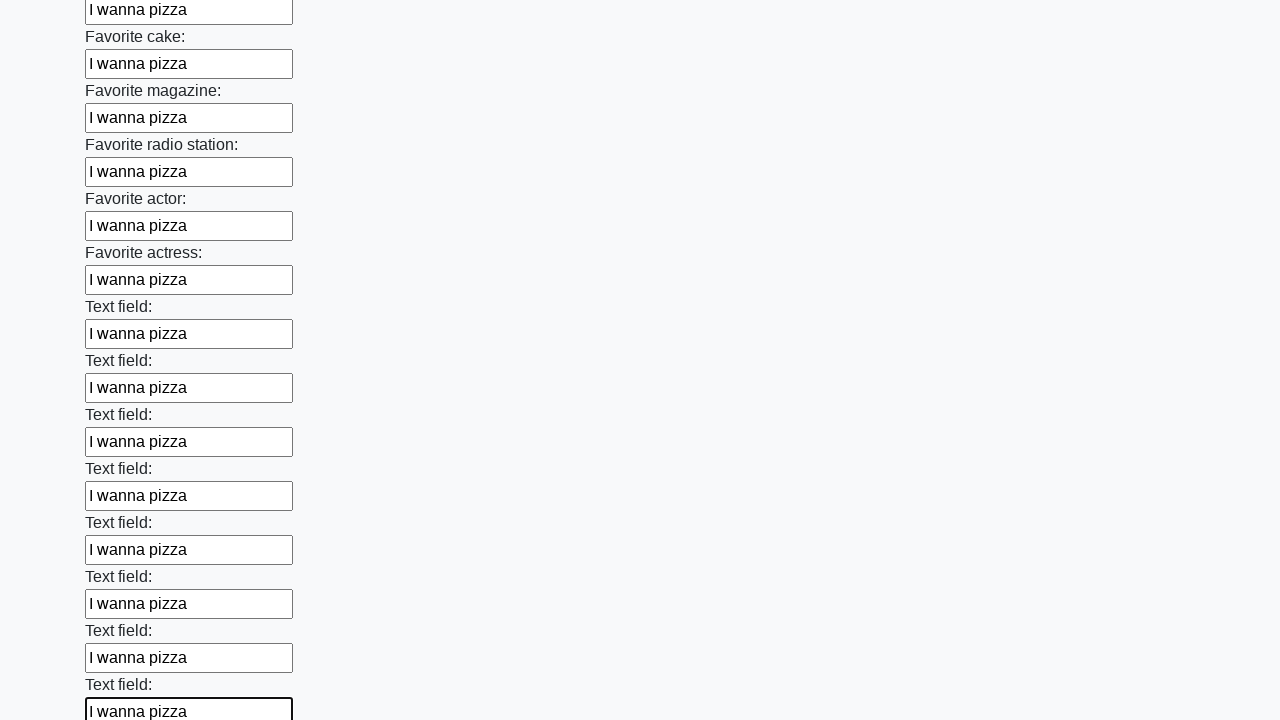

Filled input field with 'I wanna pizza' on input >> nth=34
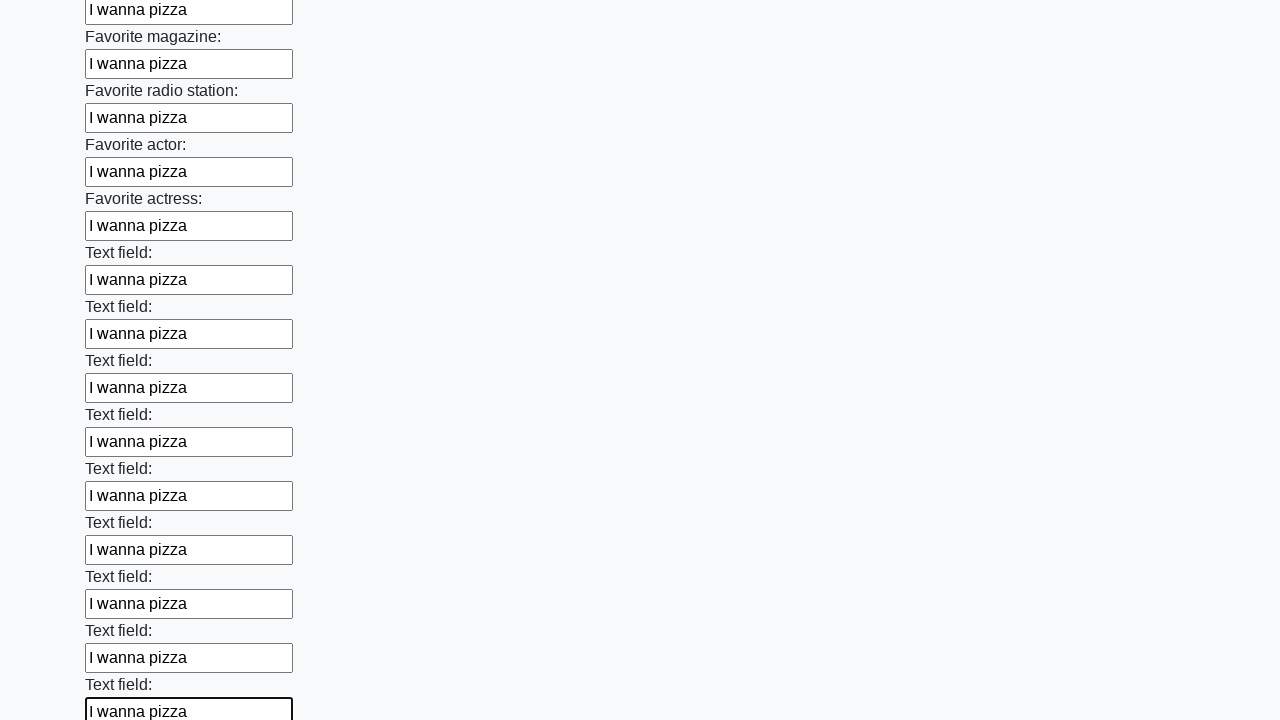

Filled input field with 'I wanna pizza' on input >> nth=35
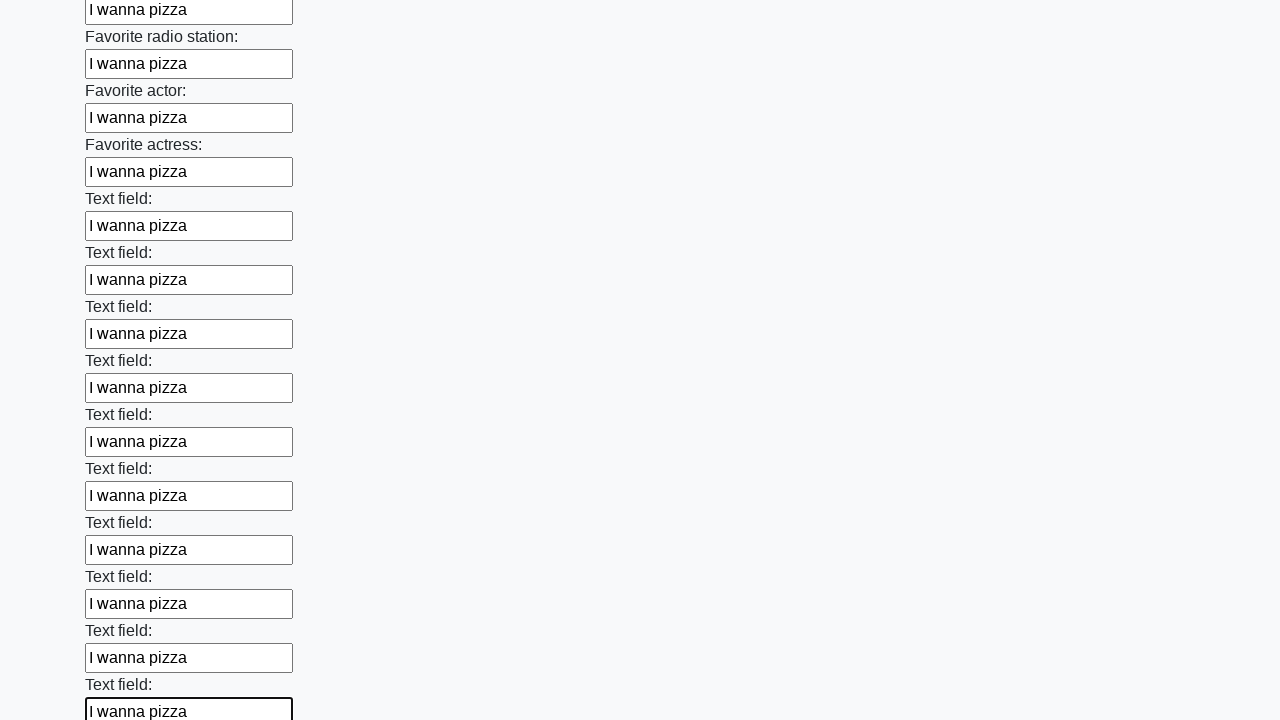

Filled input field with 'I wanna pizza' on input >> nth=36
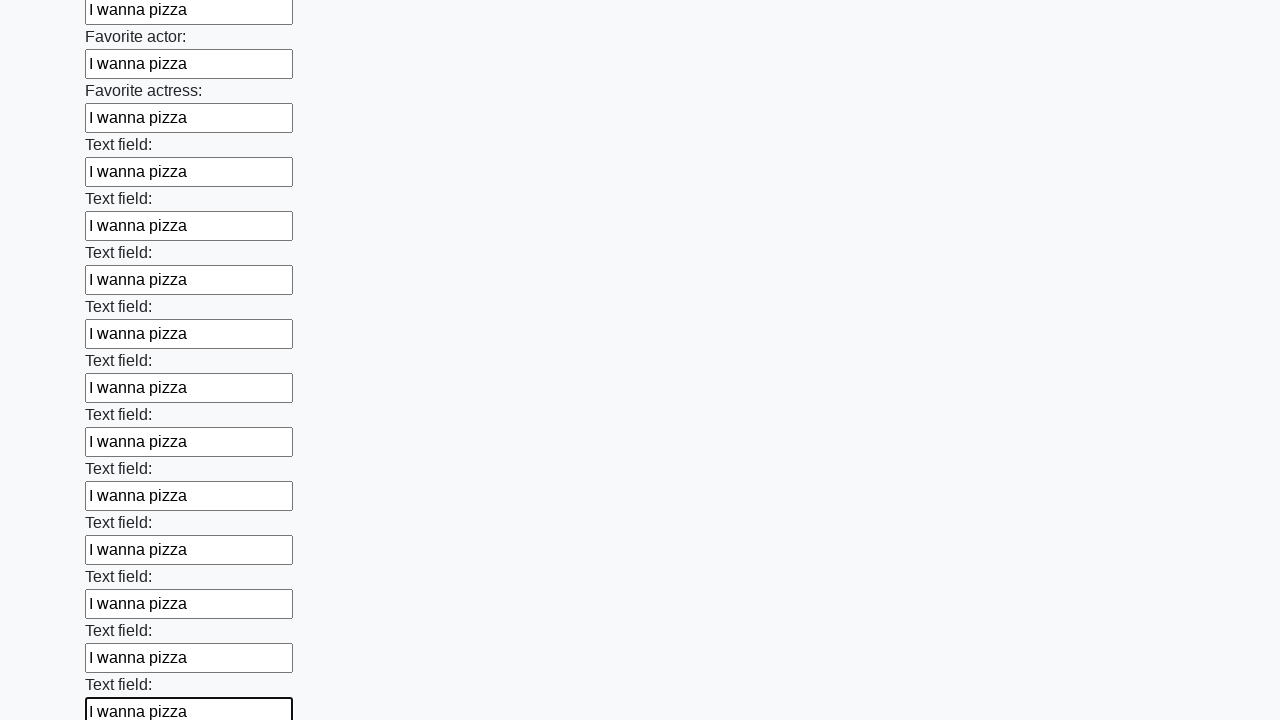

Filled input field with 'I wanna pizza' on input >> nth=37
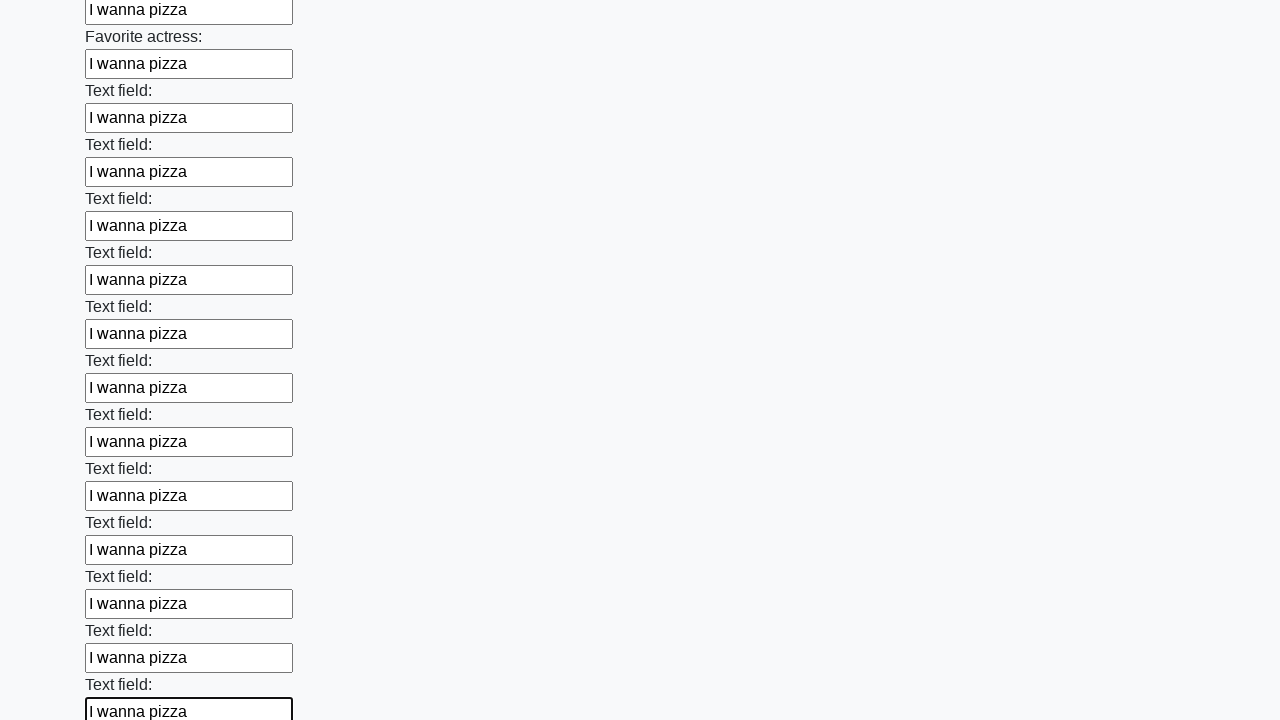

Filled input field with 'I wanna pizza' on input >> nth=38
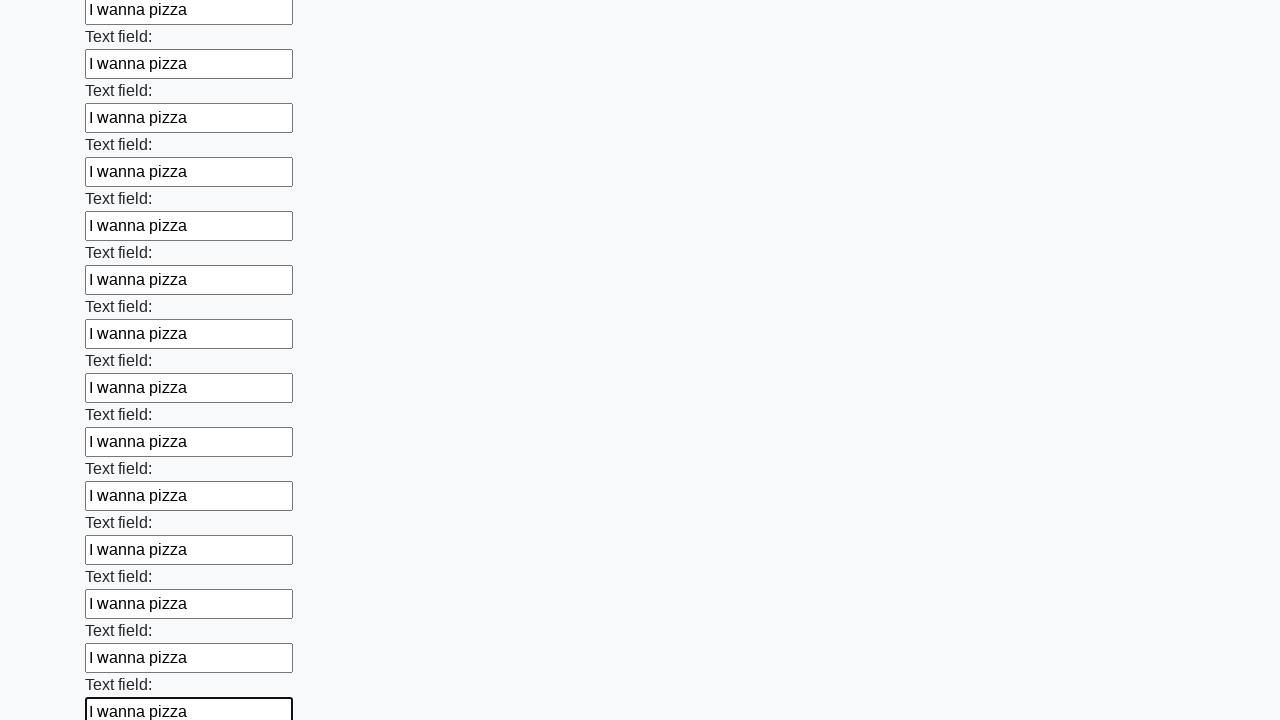

Filled input field with 'I wanna pizza' on input >> nth=39
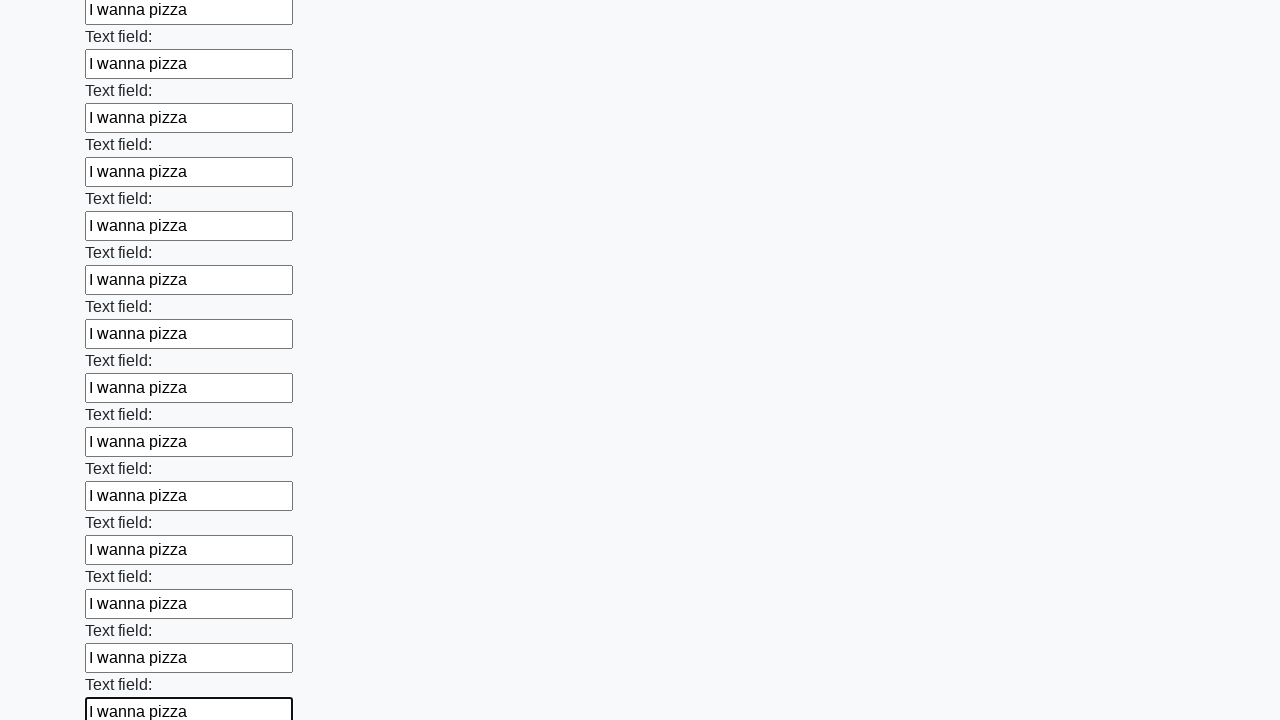

Filled input field with 'I wanna pizza' on input >> nth=40
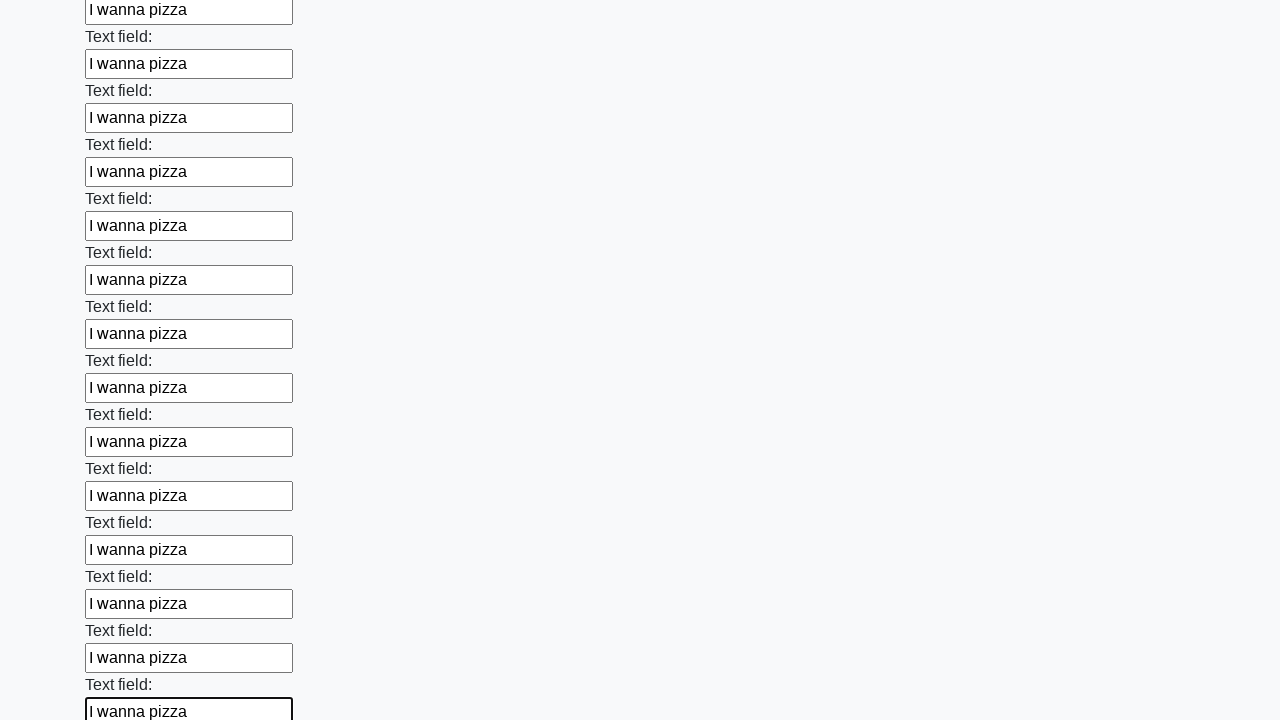

Filled input field with 'I wanna pizza' on input >> nth=41
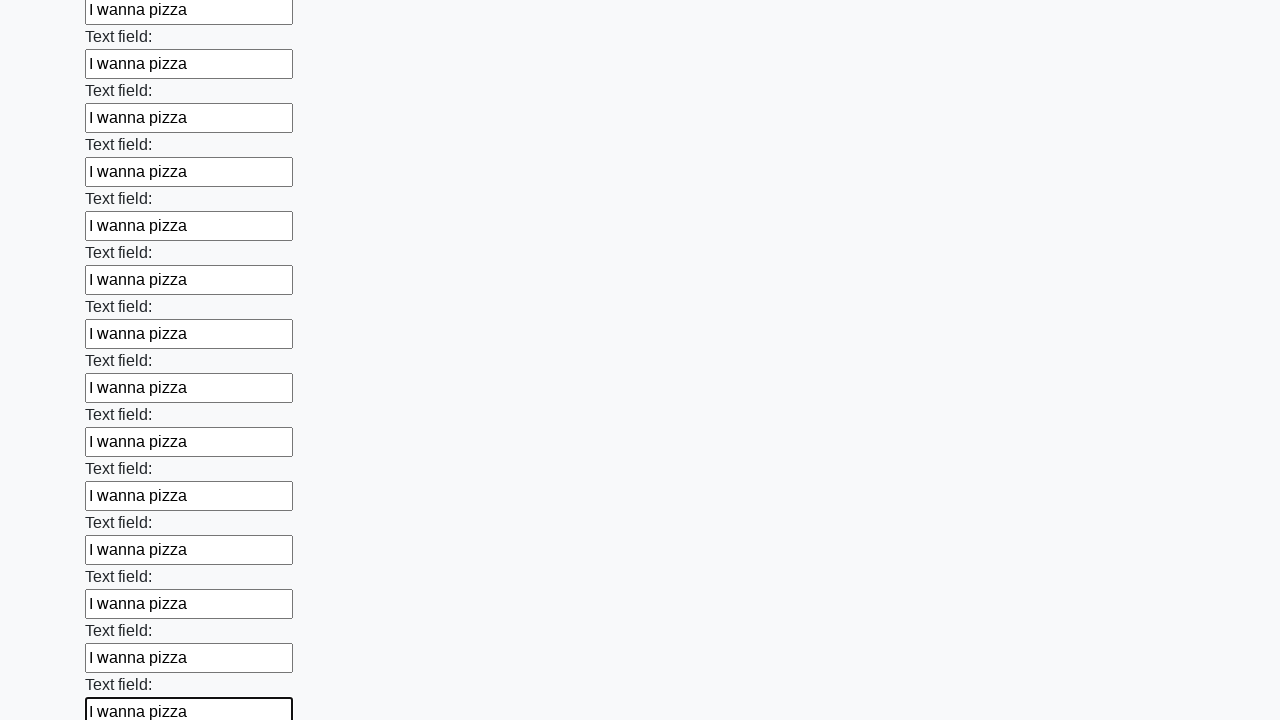

Filled input field with 'I wanna pizza' on input >> nth=42
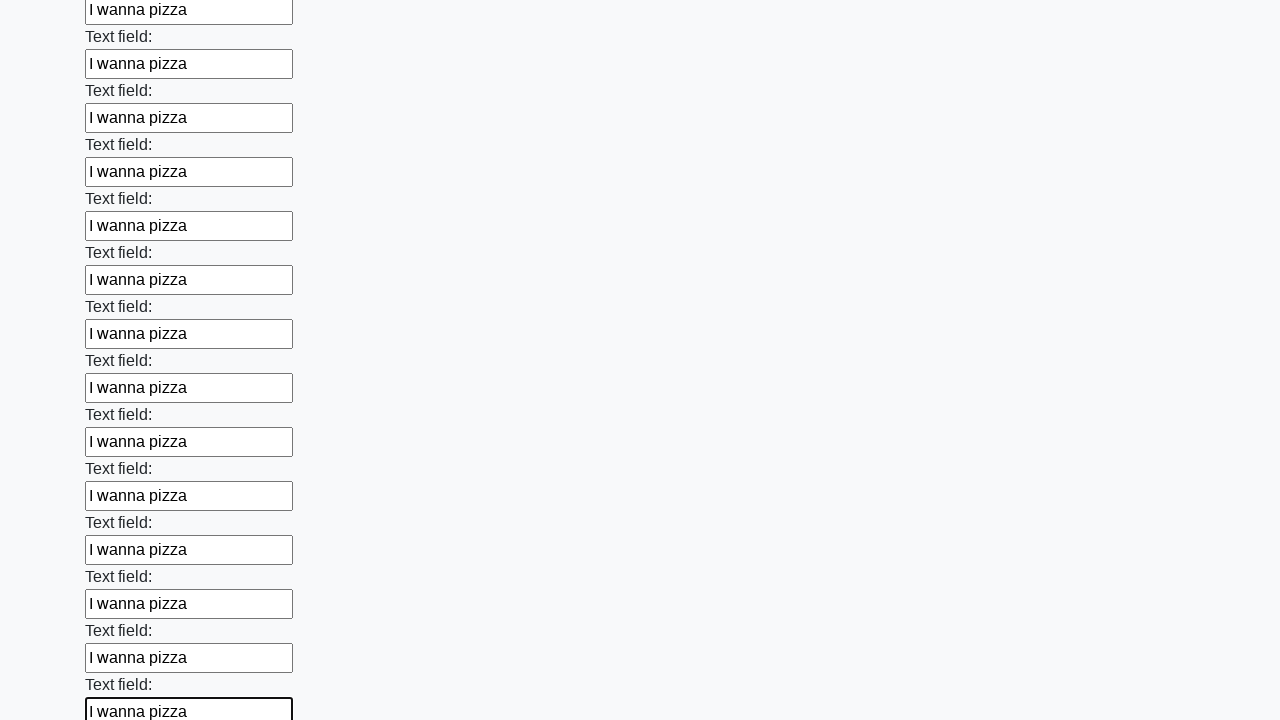

Filled input field with 'I wanna pizza' on input >> nth=43
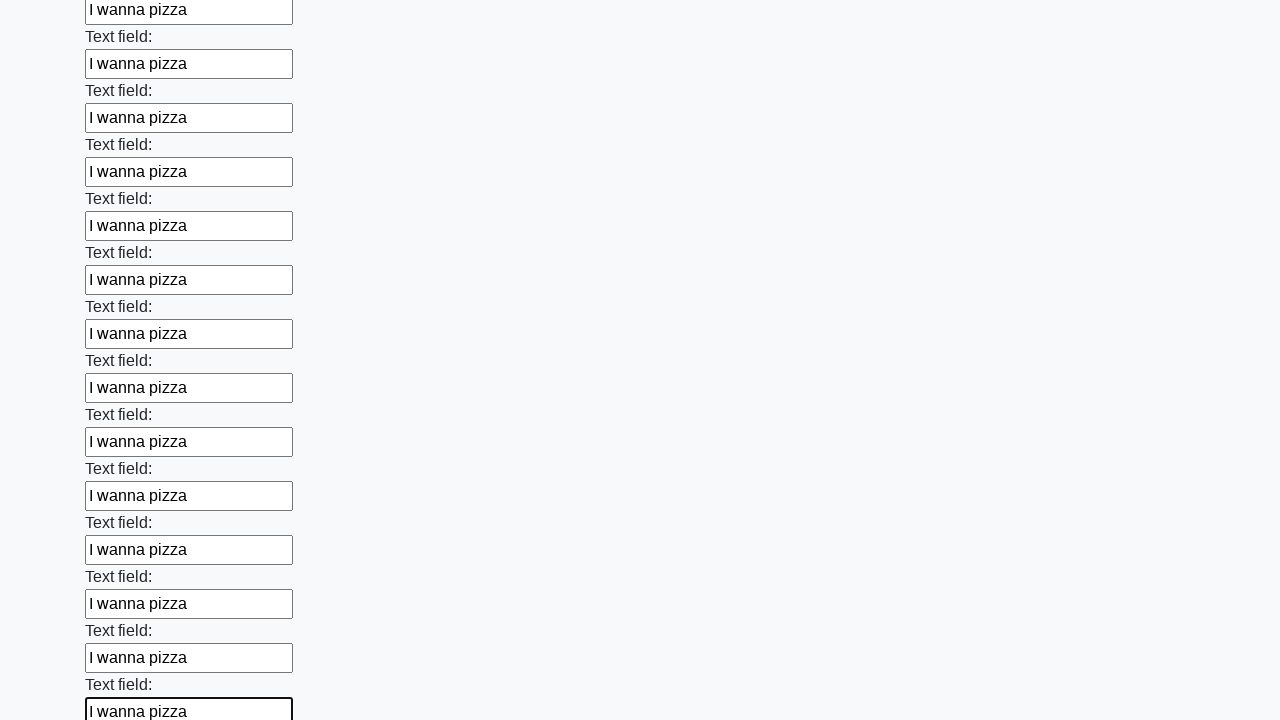

Filled input field with 'I wanna pizza' on input >> nth=44
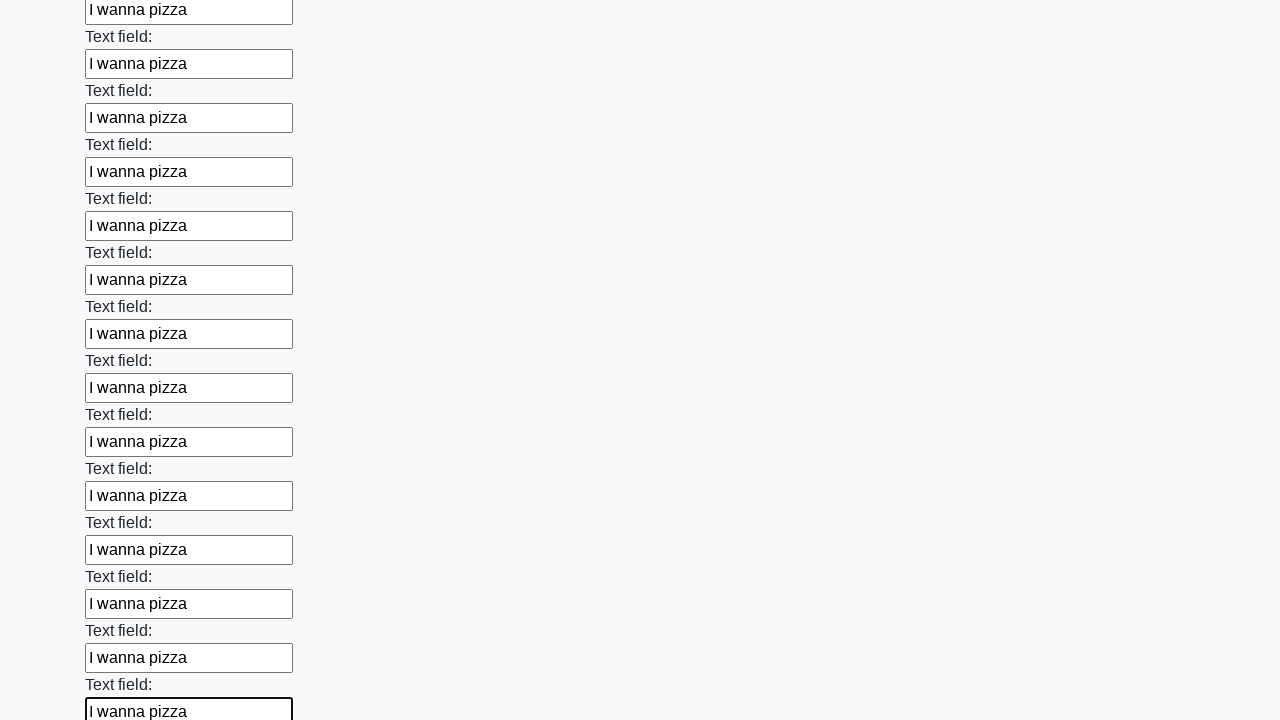

Filled input field with 'I wanna pizza' on input >> nth=45
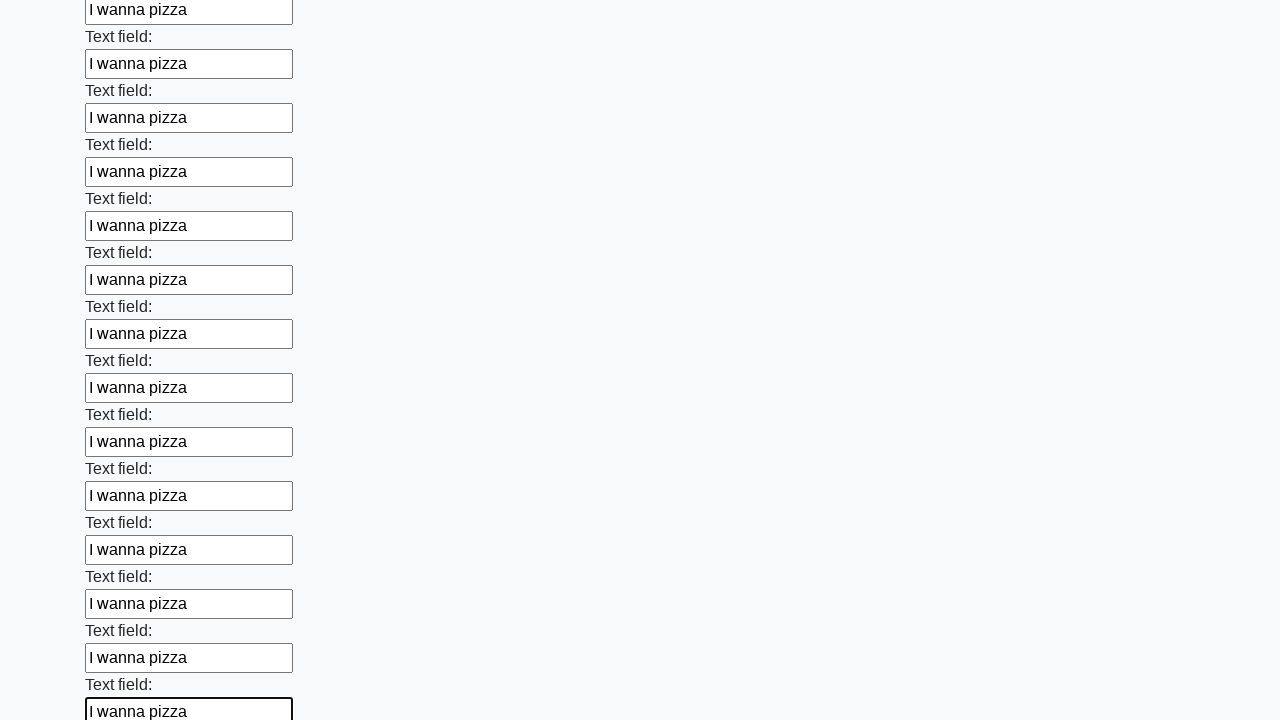

Filled input field with 'I wanna pizza' on input >> nth=46
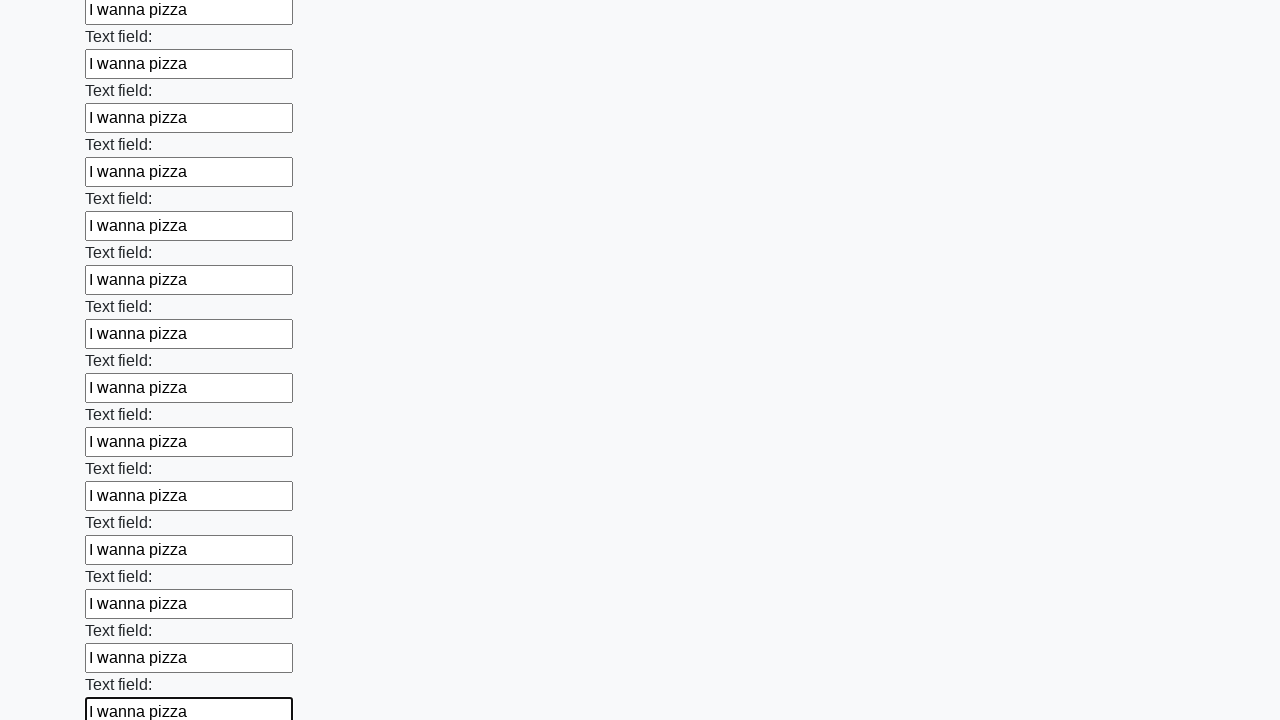

Filled input field with 'I wanna pizza' on input >> nth=47
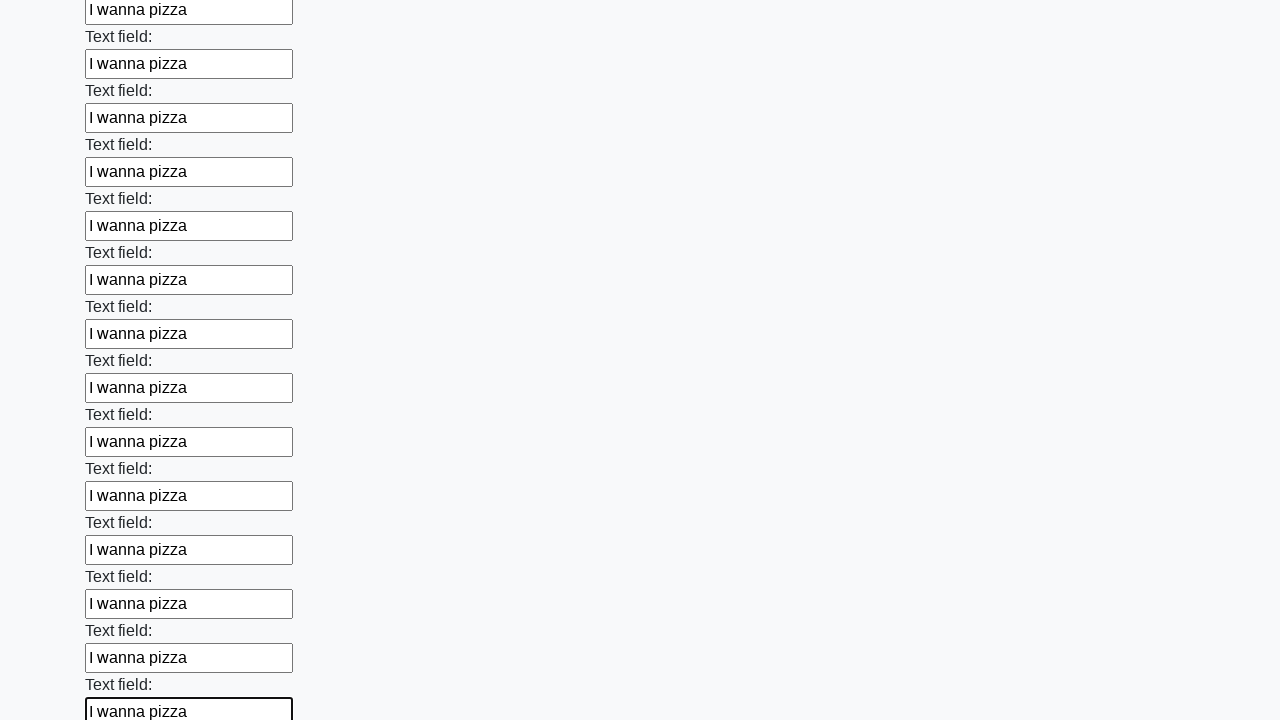

Filled input field with 'I wanna pizza' on input >> nth=48
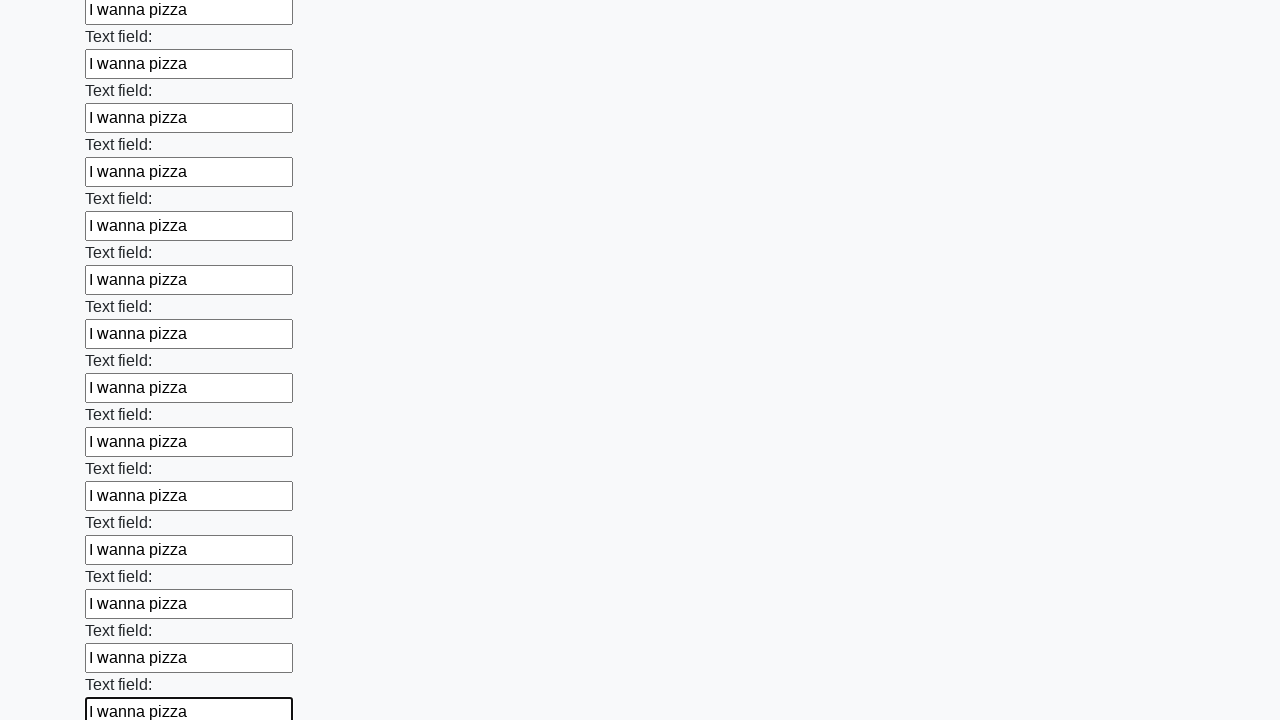

Filled input field with 'I wanna pizza' on input >> nth=49
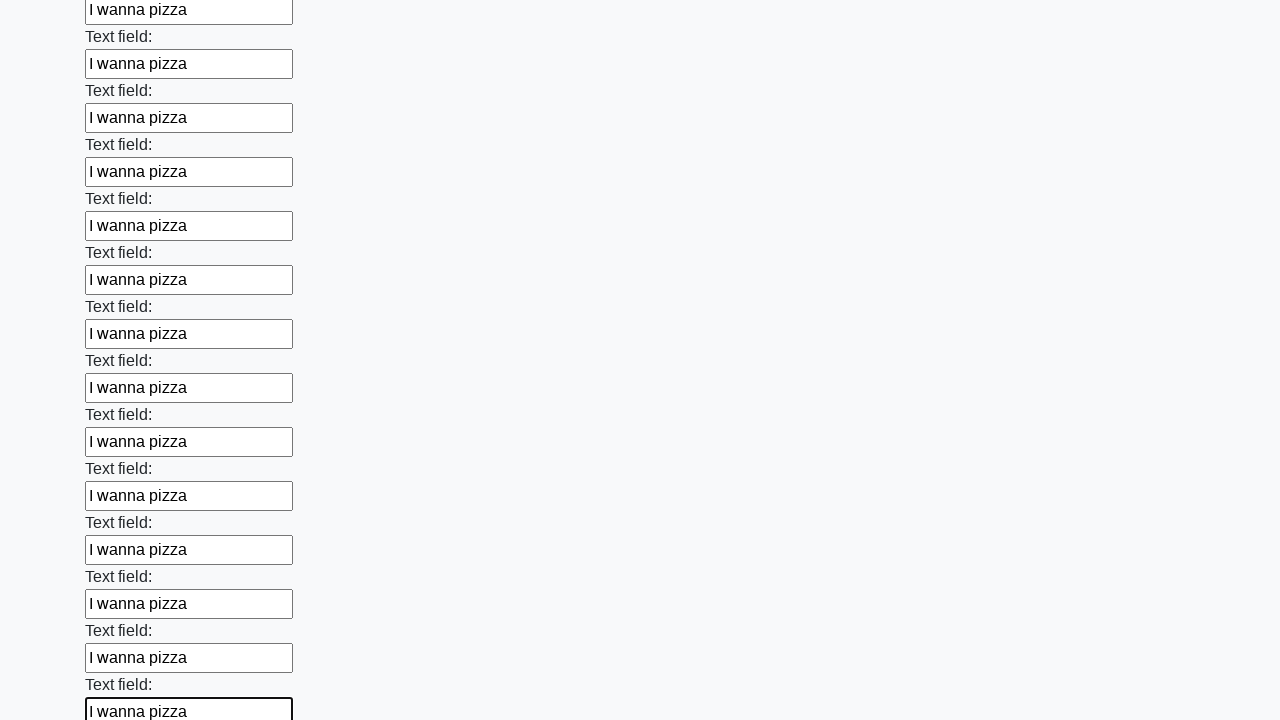

Filled input field with 'I wanna pizza' on input >> nth=50
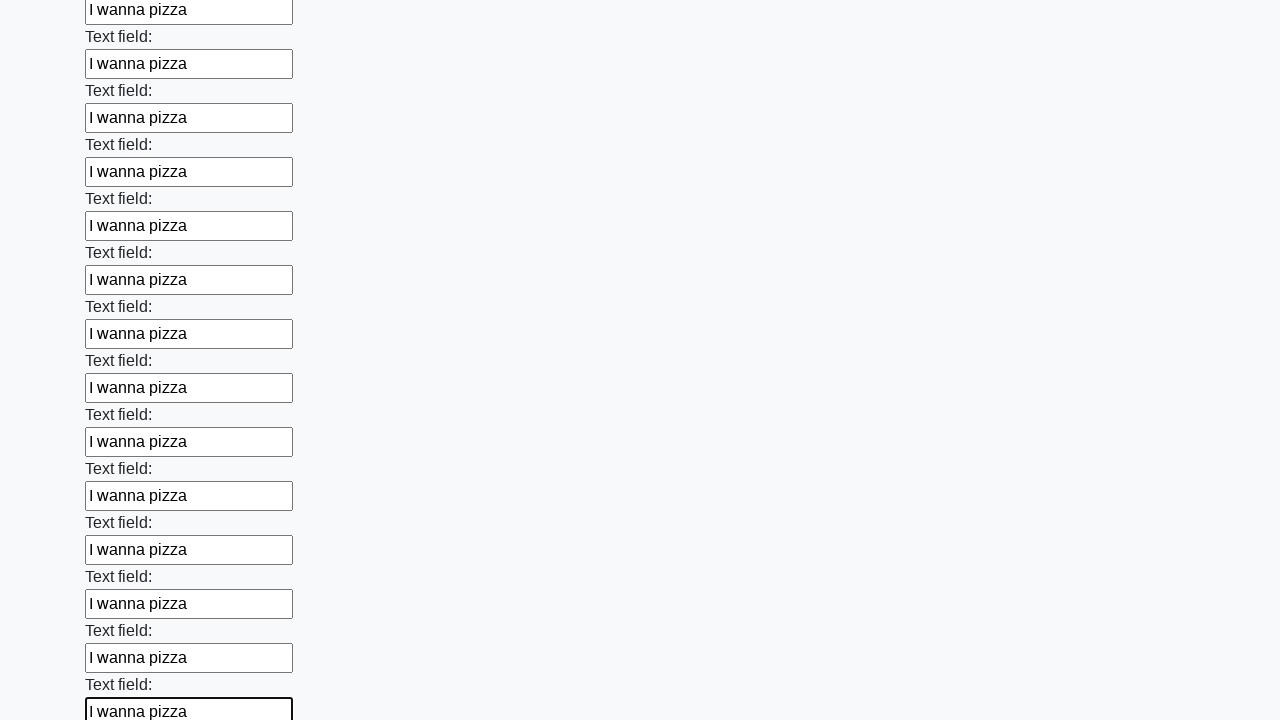

Filled input field with 'I wanna pizza' on input >> nth=51
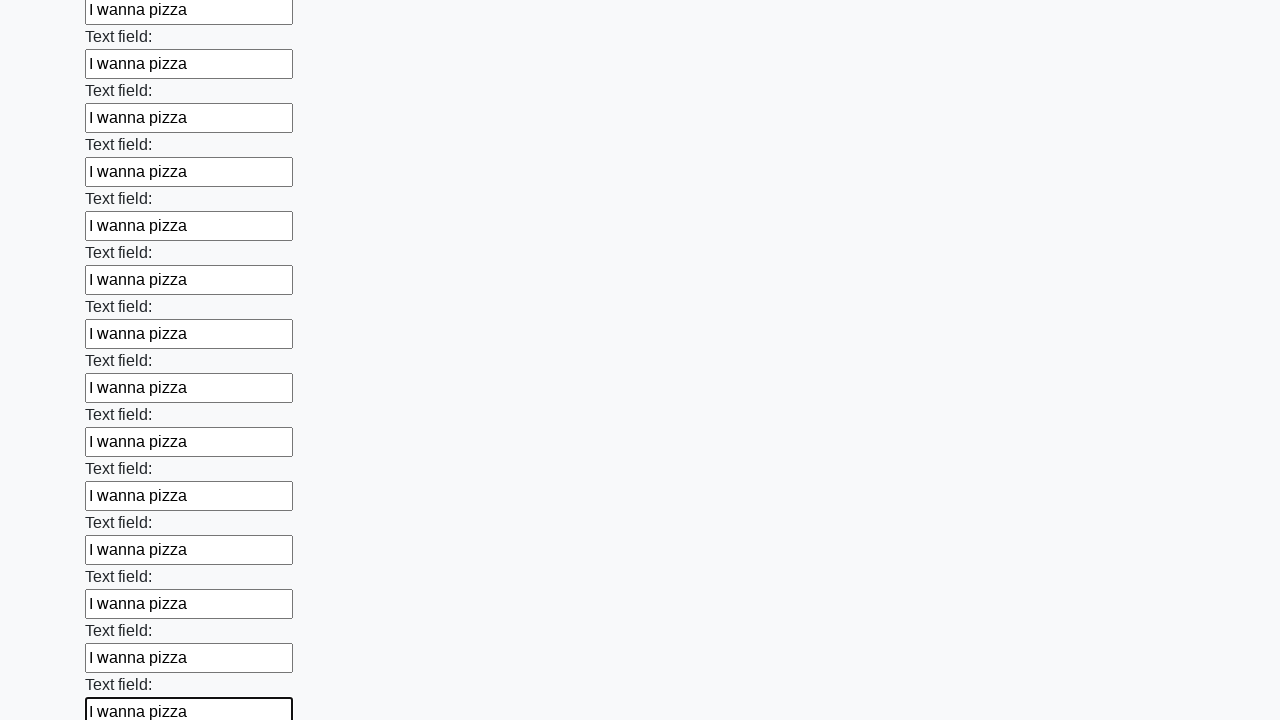

Filled input field with 'I wanna pizza' on input >> nth=52
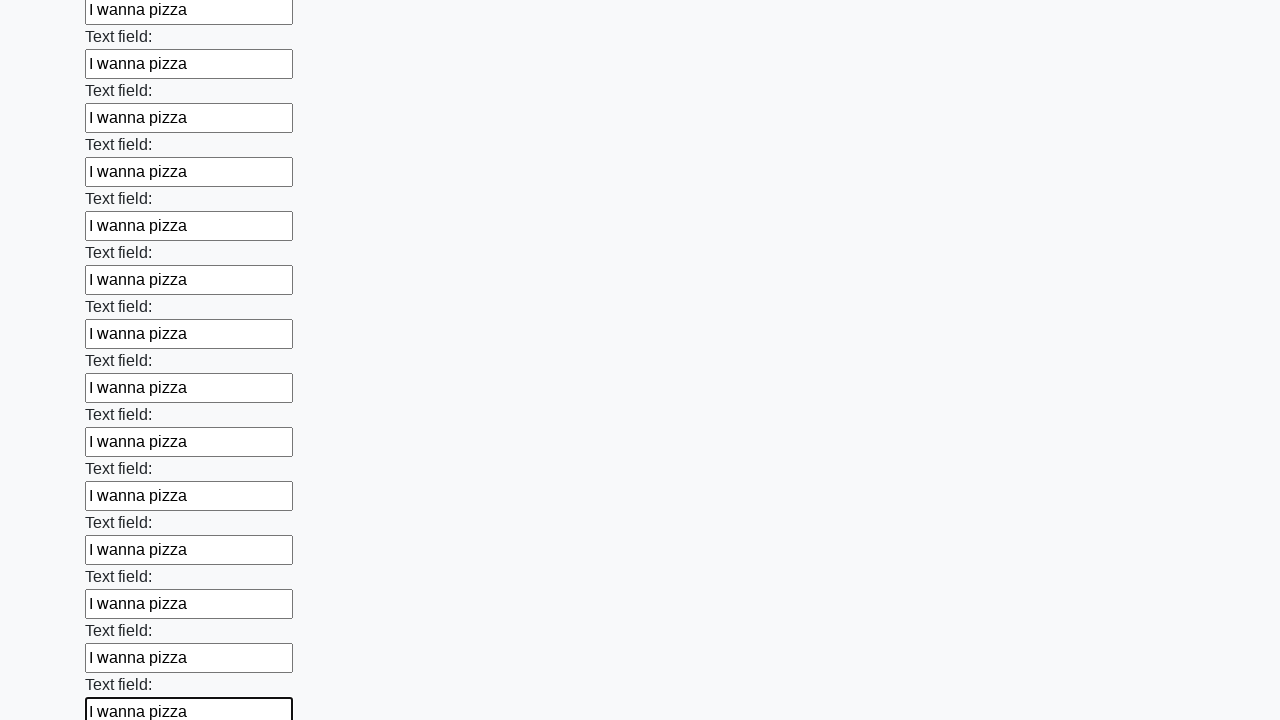

Filled input field with 'I wanna pizza' on input >> nth=53
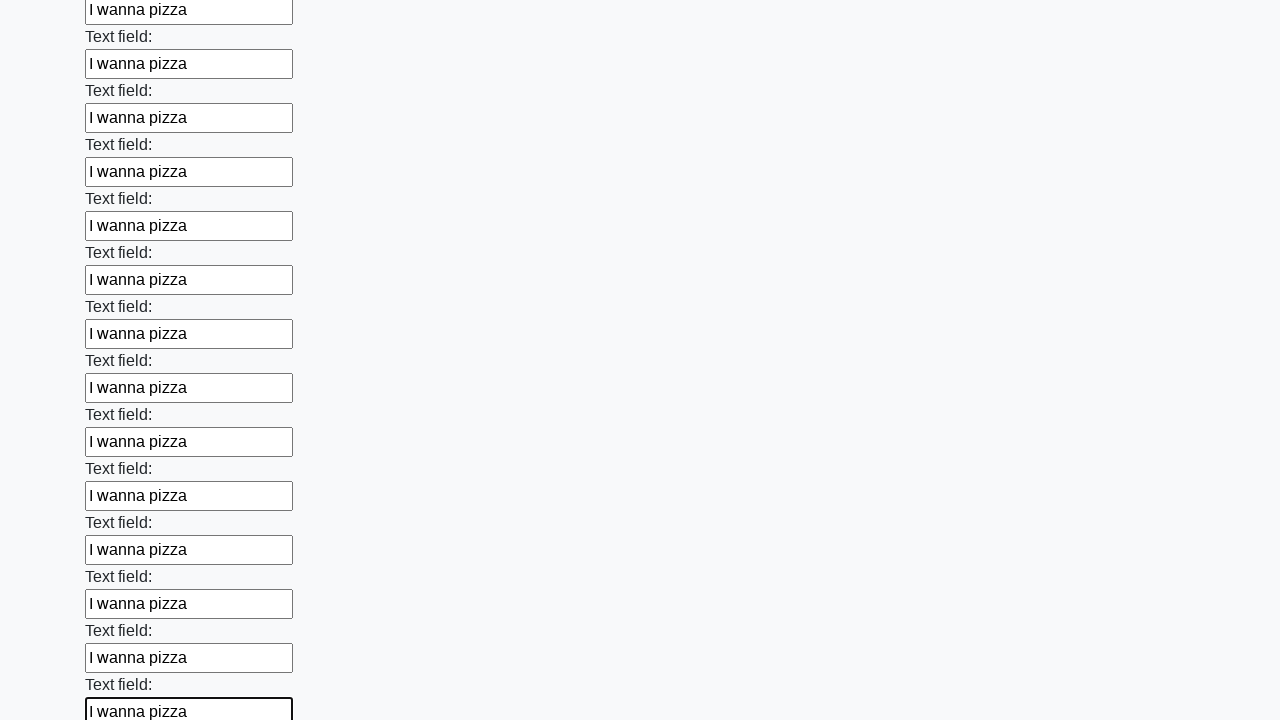

Filled input field with 'I wanna pizza' on input >> nth=54
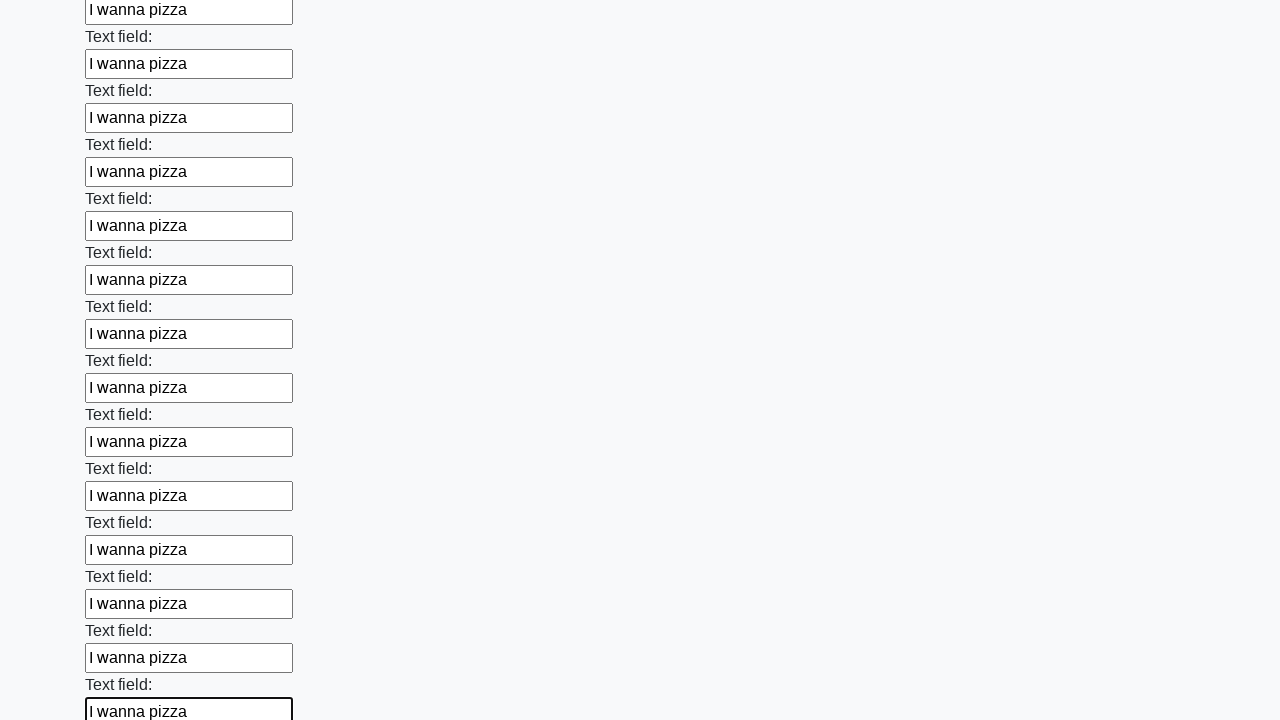

Filled input field with 'I wanna pizza' on input >> nth=55
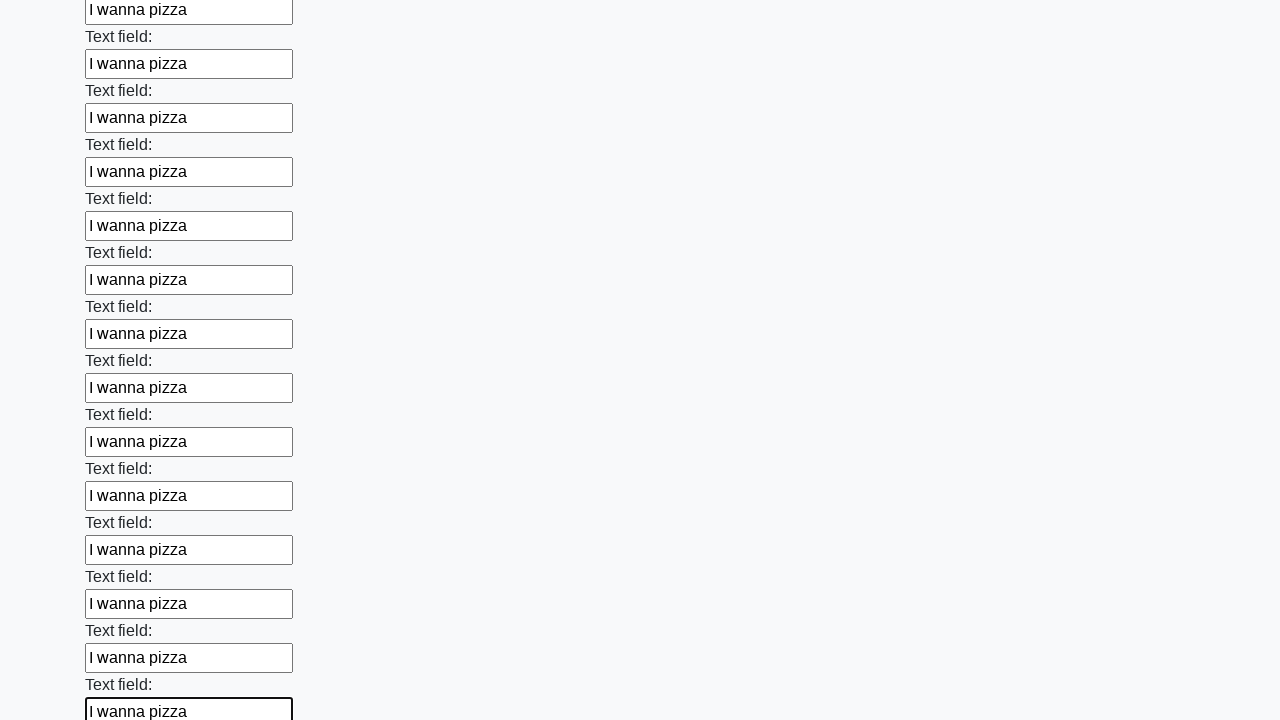

Filled input field with 'I wanna pizza' on input >> nth=56
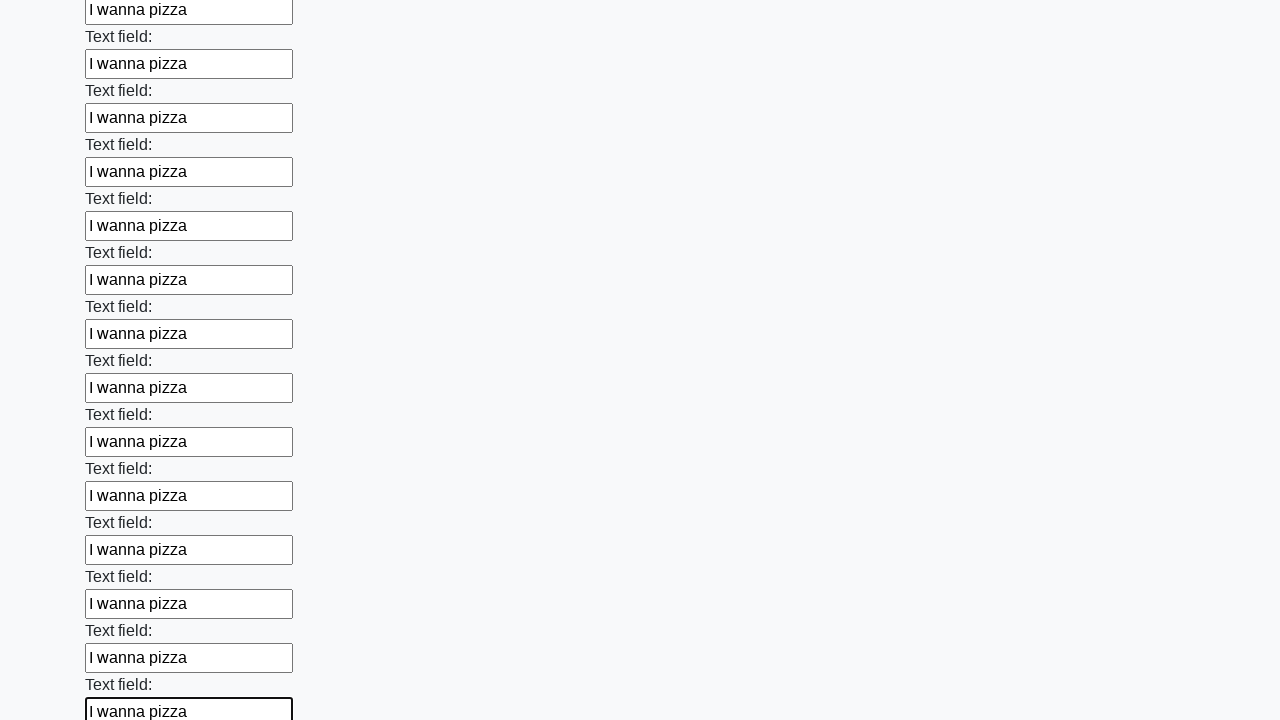

Filled input field with 'I wanna pizza' on input >> nth=57
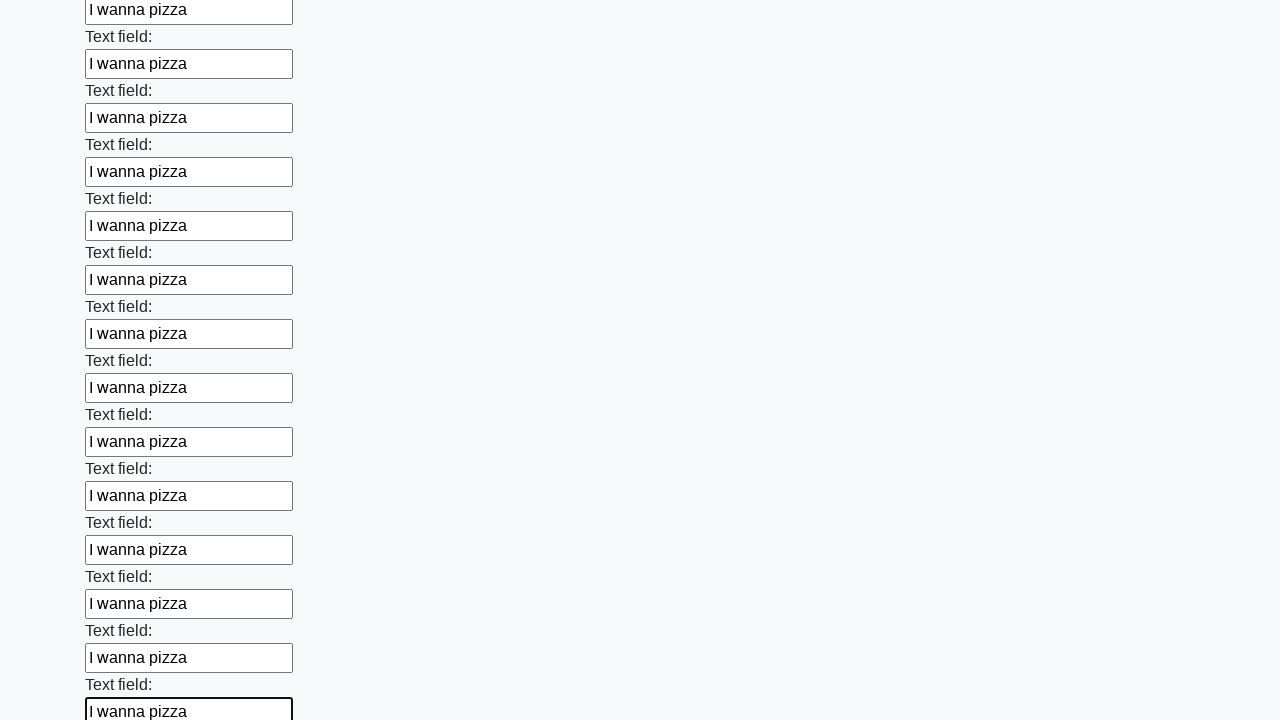

Filled input field with 'I wanna pizza' on input >> nth=58
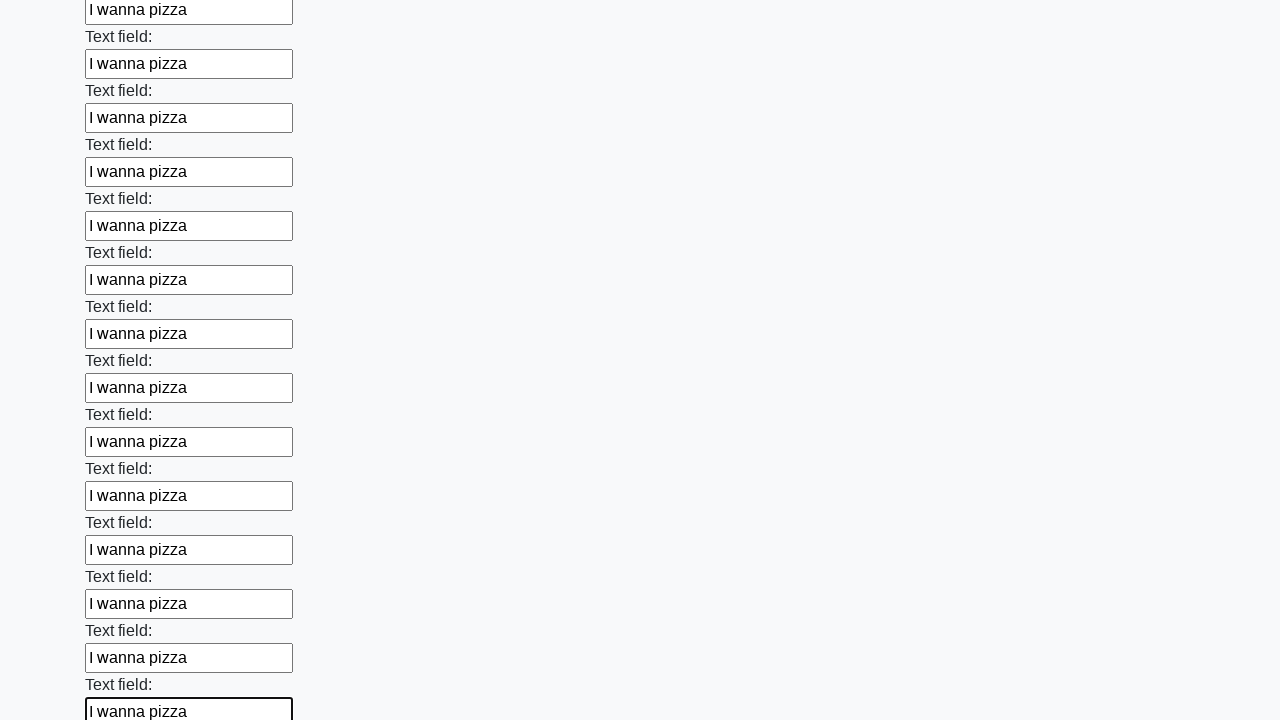

Filled input field with 'I wanna pizza' on input >> nth=59
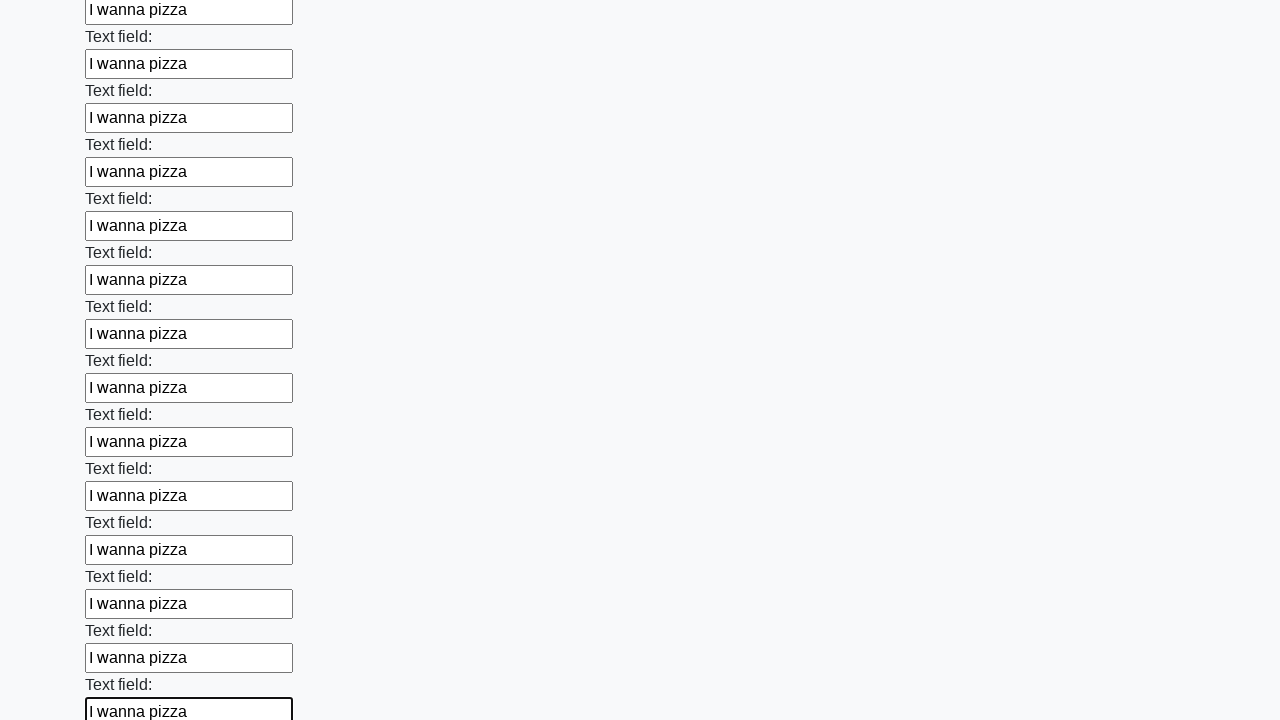

Filled input field with 'I wanna pizza' on input >> nth=60
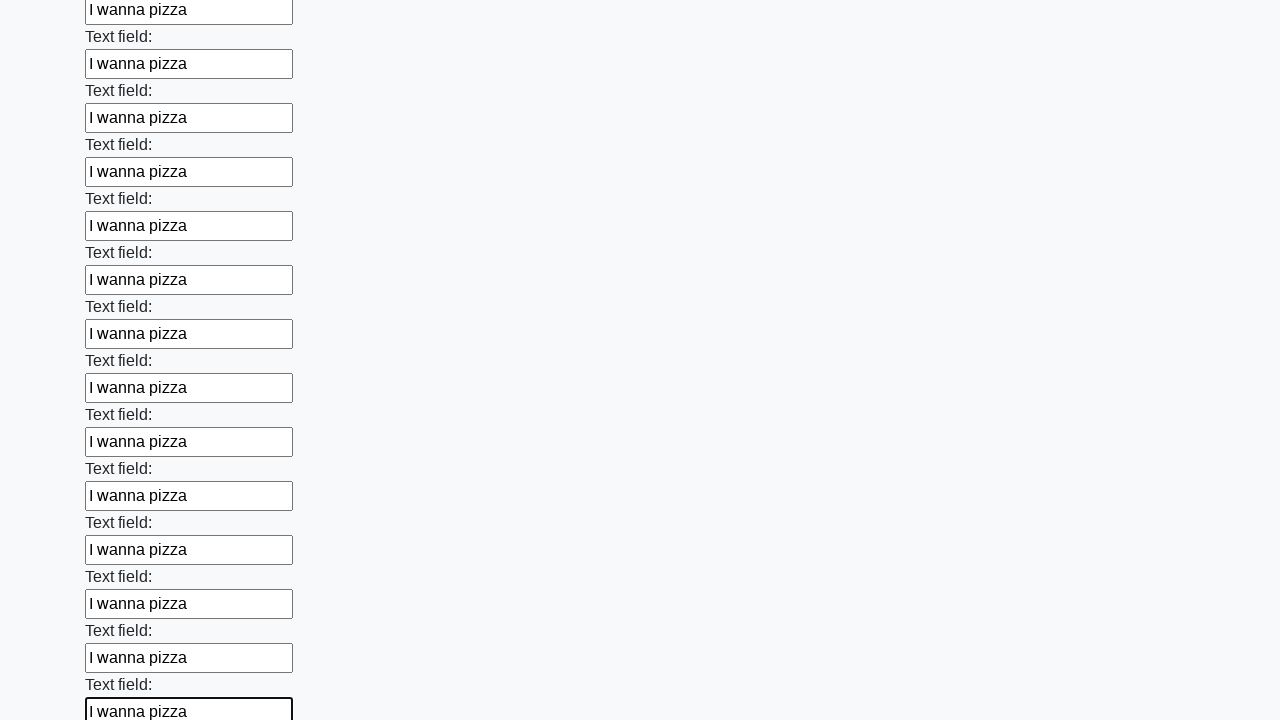

Filled input field with 'I wanna pizza' on input >> nth=61
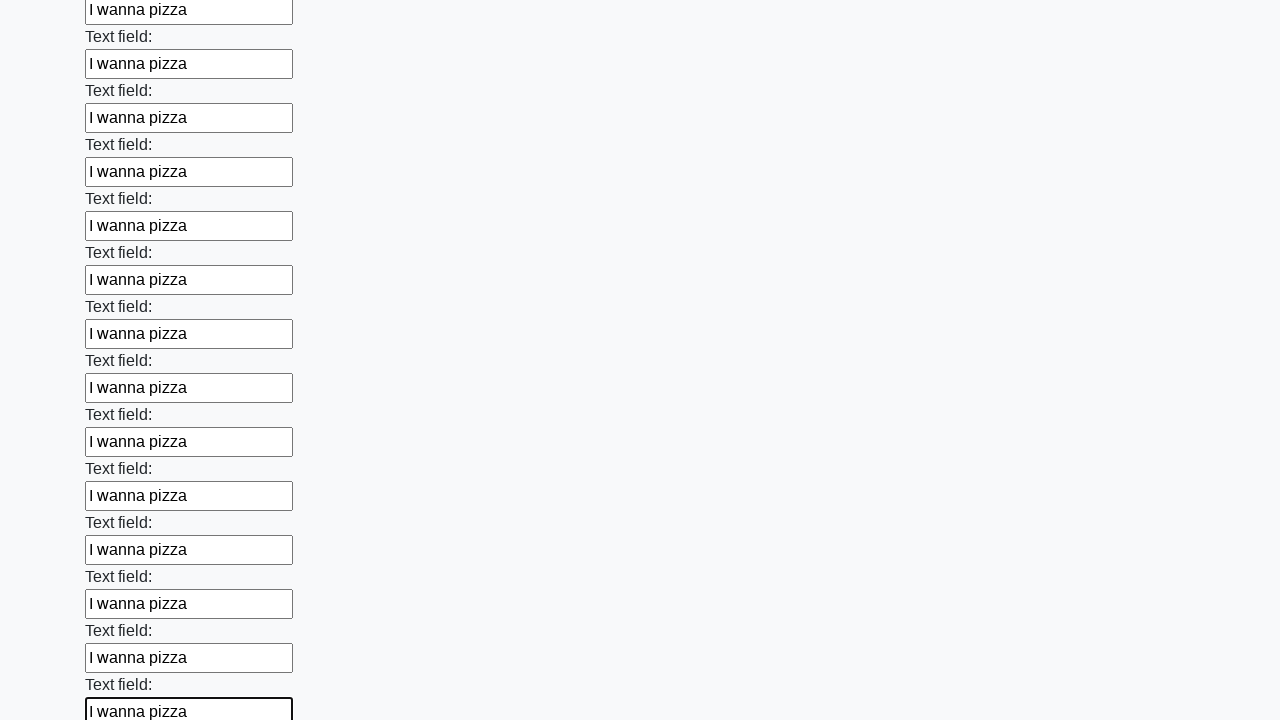

Filled input field with 'I wanna pizza' on input >> nth=62
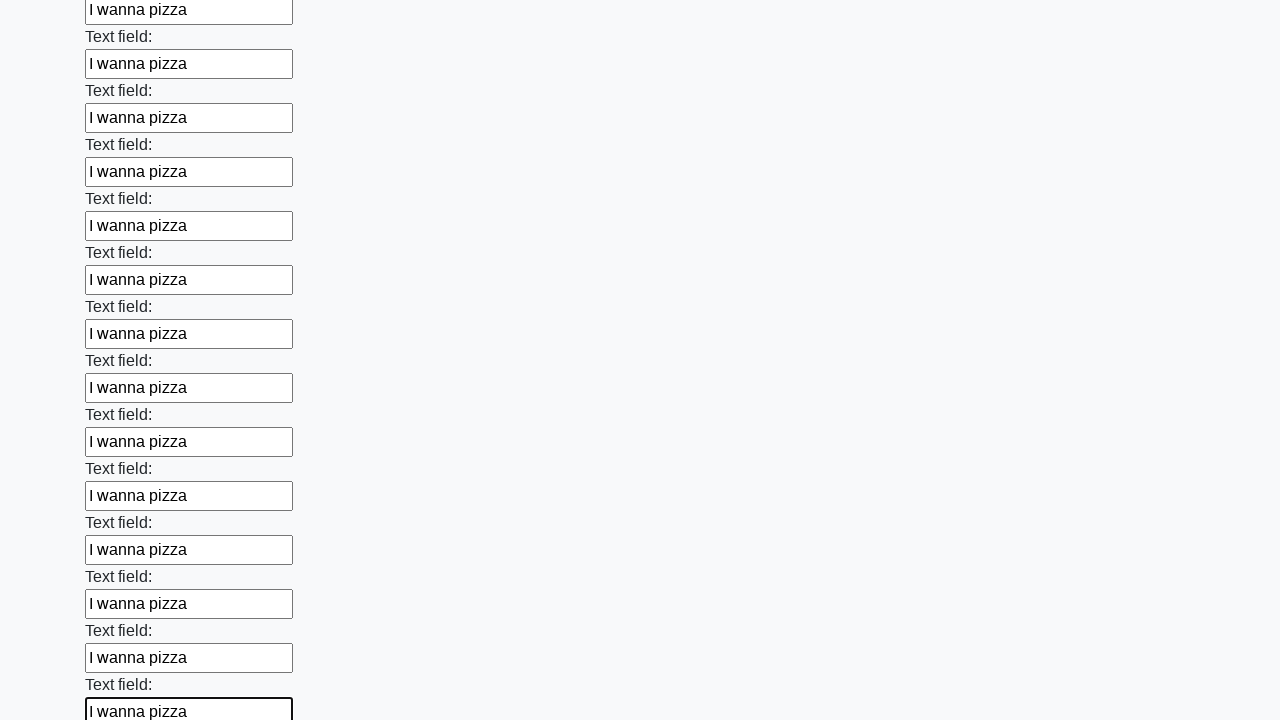

Filled input field with 'I wanna pizza' on input >> nth=63
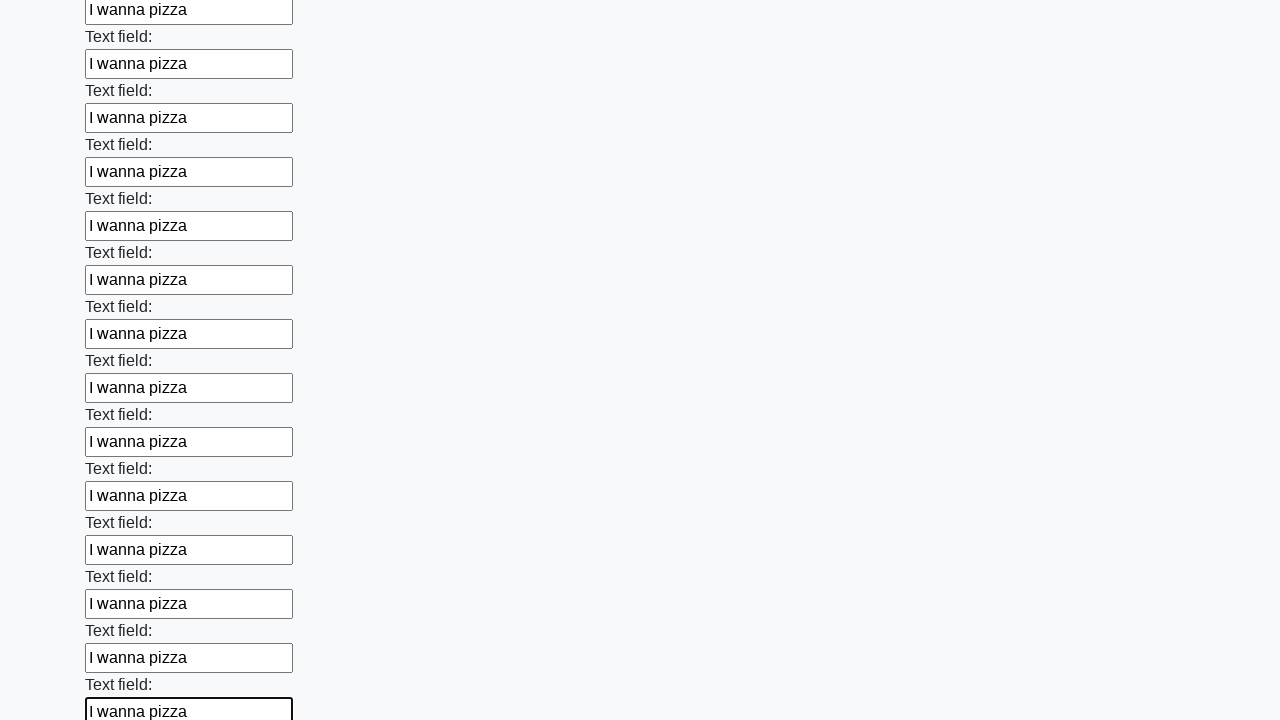

Filled input field with 'I wanna pizza' on input >> nth=64
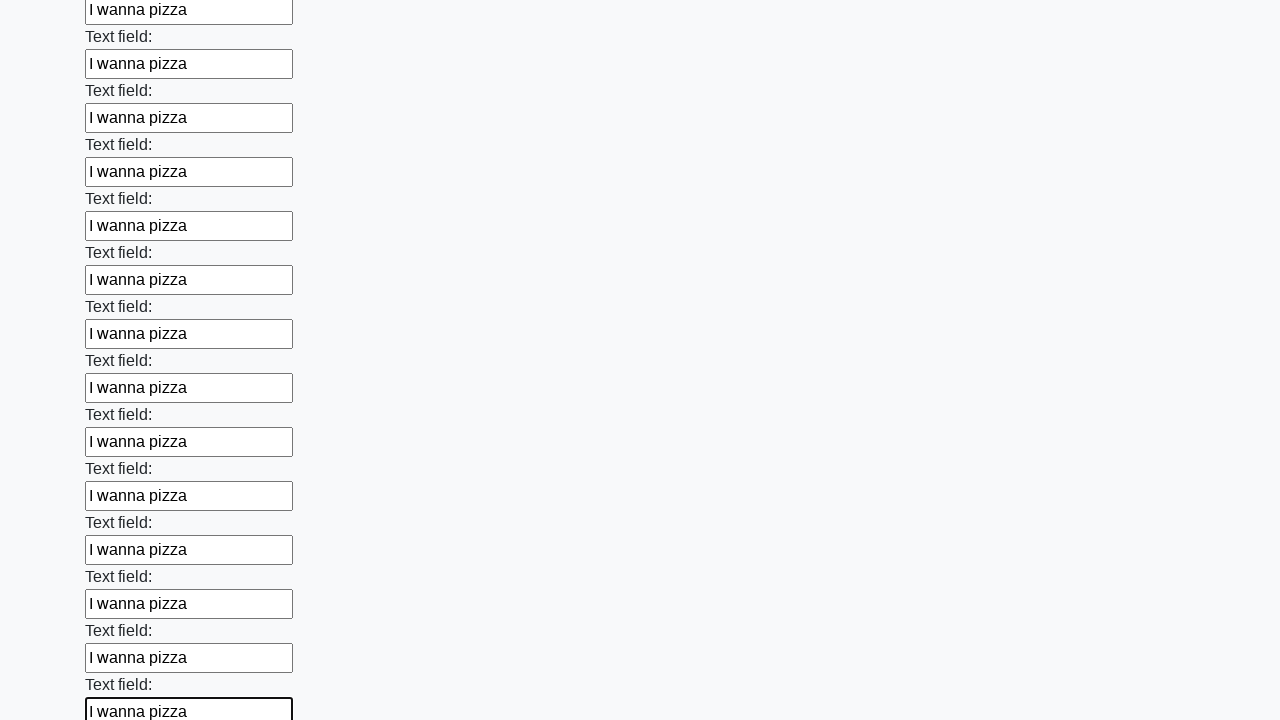

Filled input field with 'I wanna pizza' on input >> nth=65
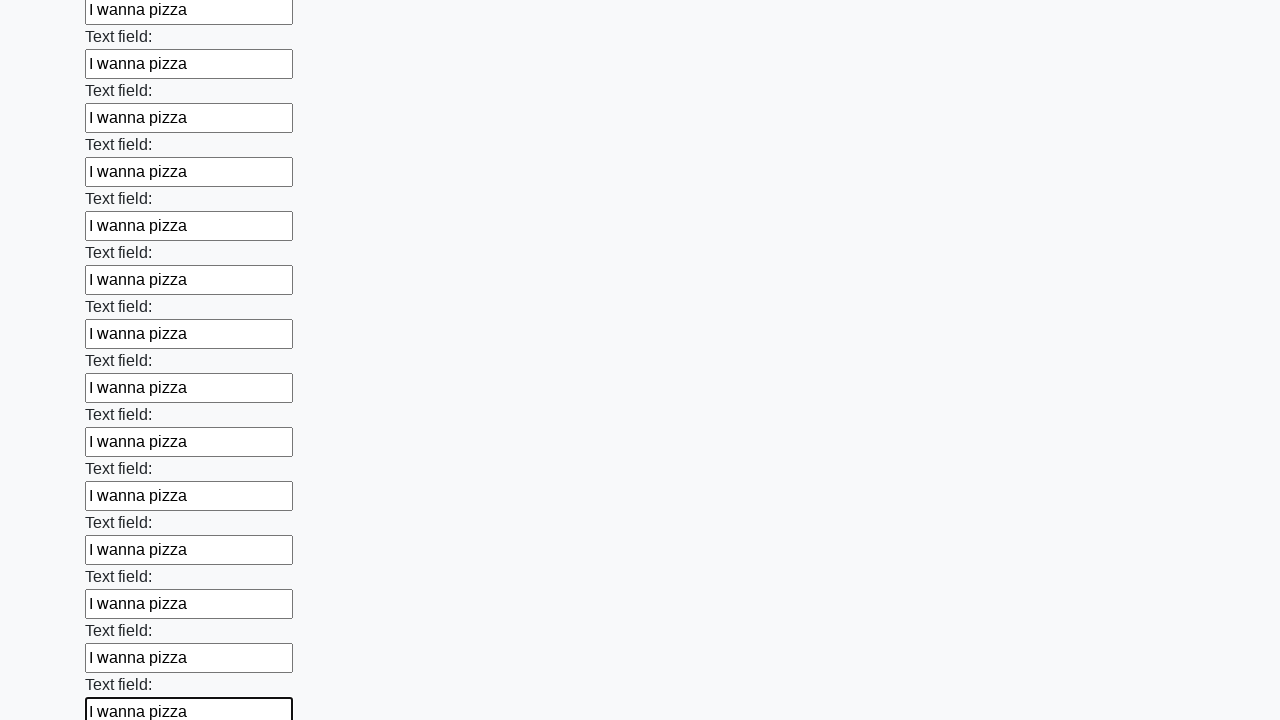

Filled input field with 'I wanna pizza' on input >> nth=66
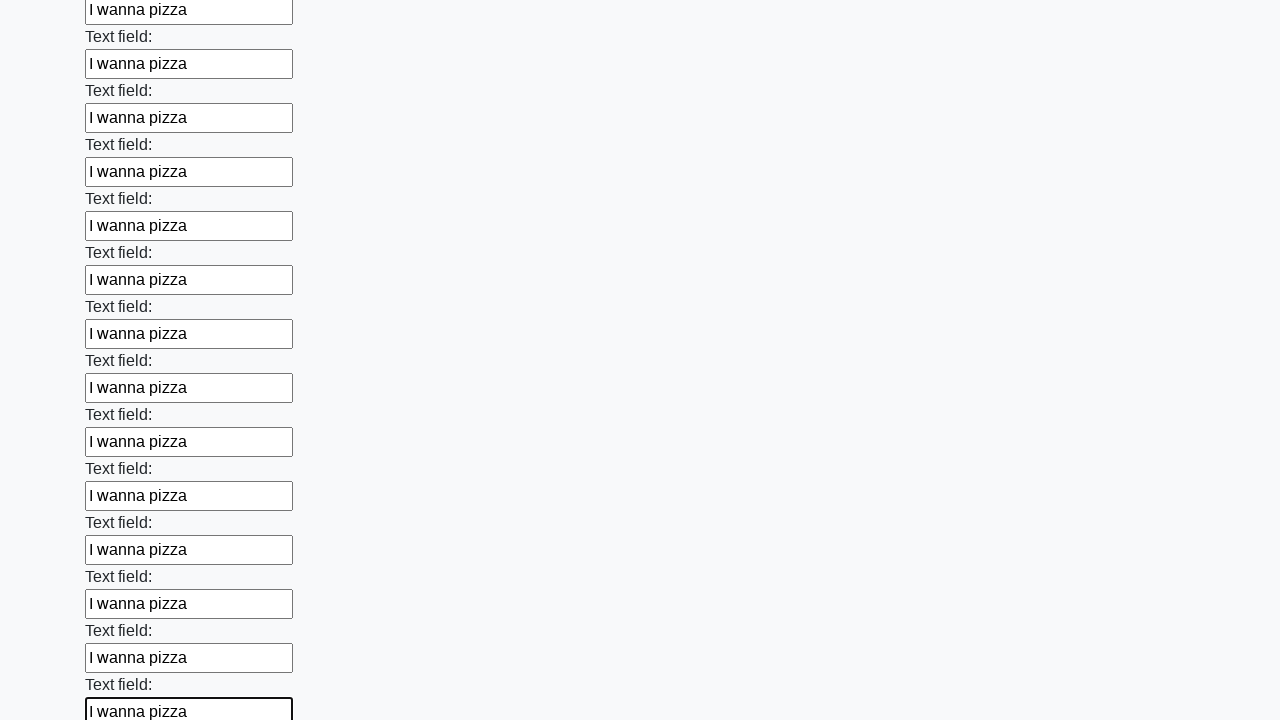

Filled input field with 'I wanna pizza' on input >> nth=67
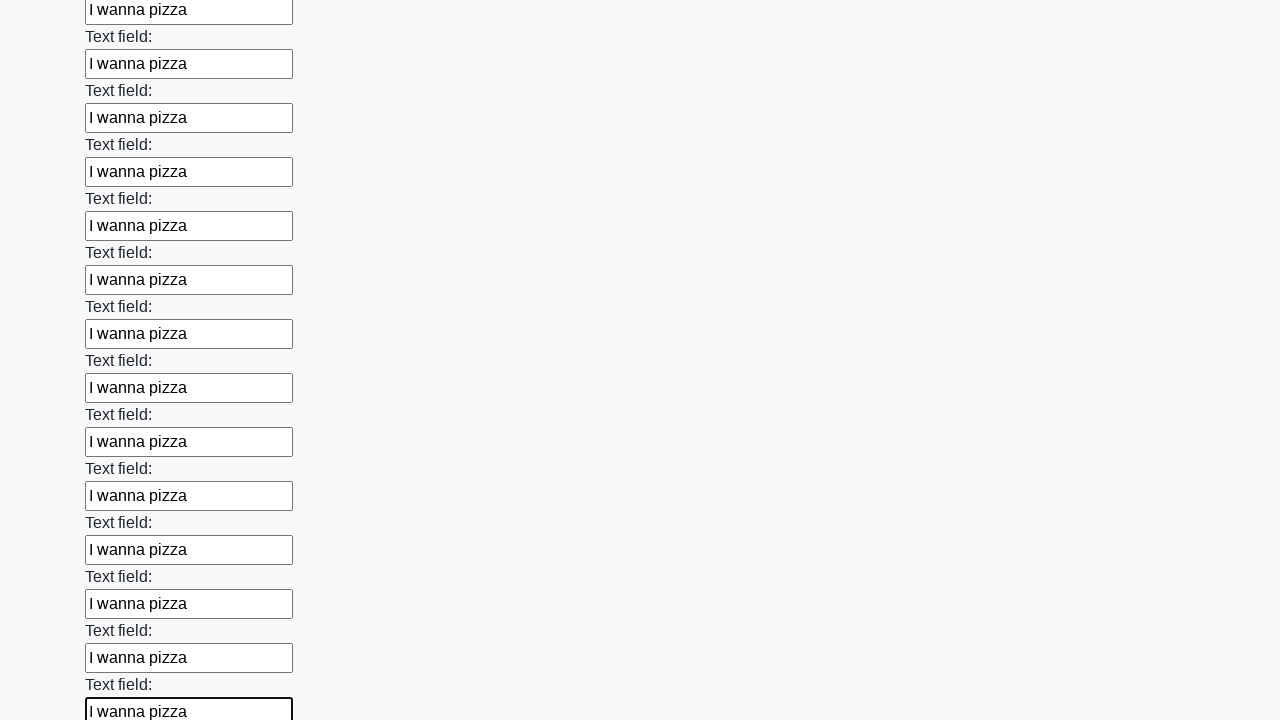

Filled input field with 'I wanna pizza' on input >> nth=68
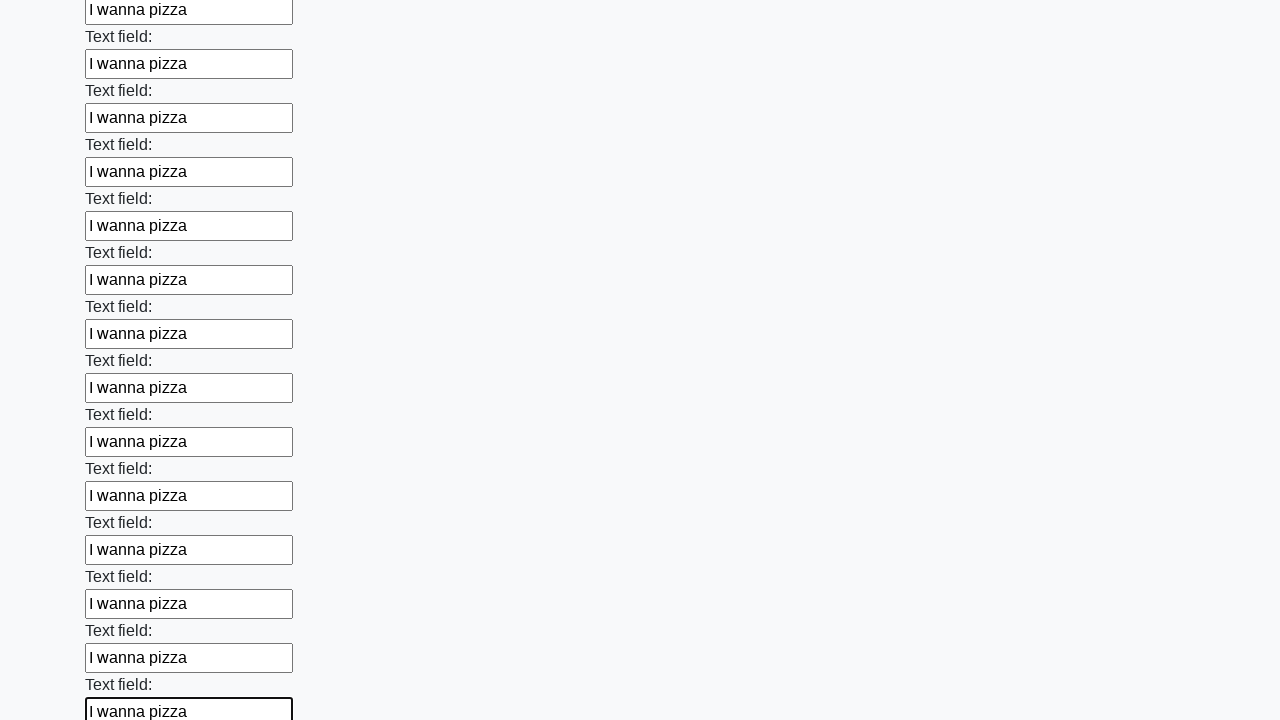

Filled input field with 'I wanna pizza' on input >> nth=69
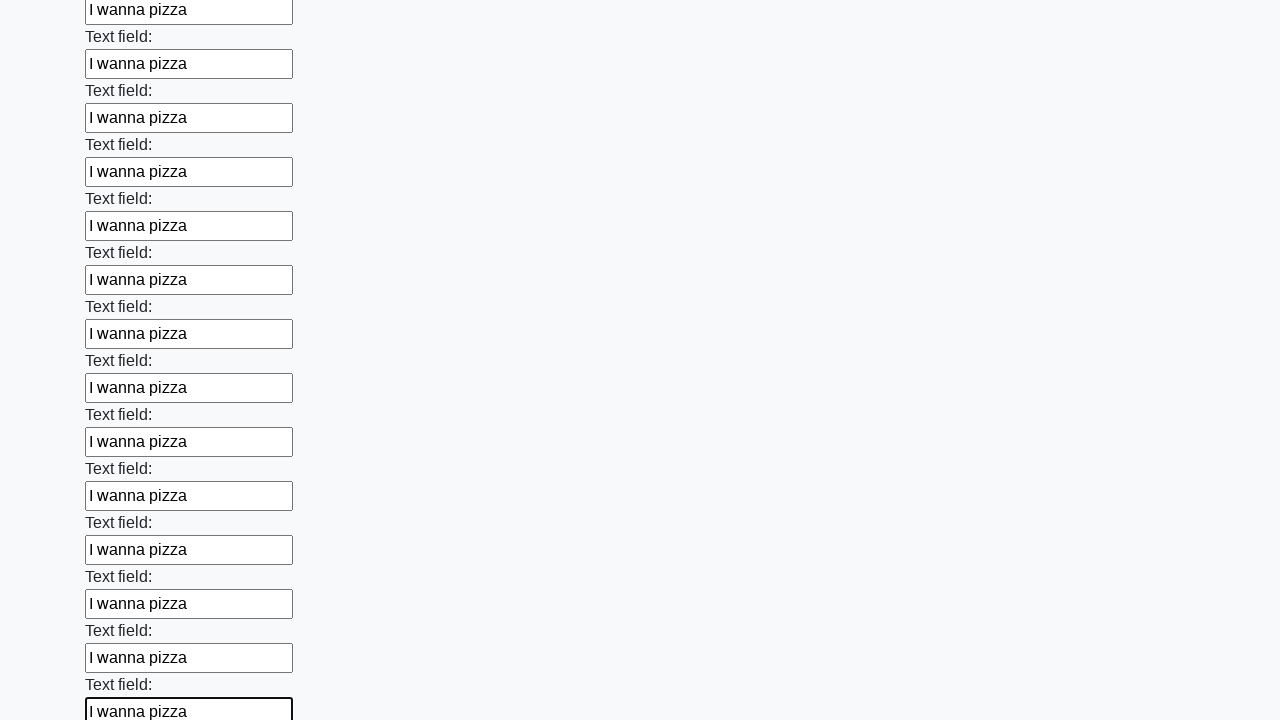

Filled input field with 'I wanna pizza' on input >> nth=70
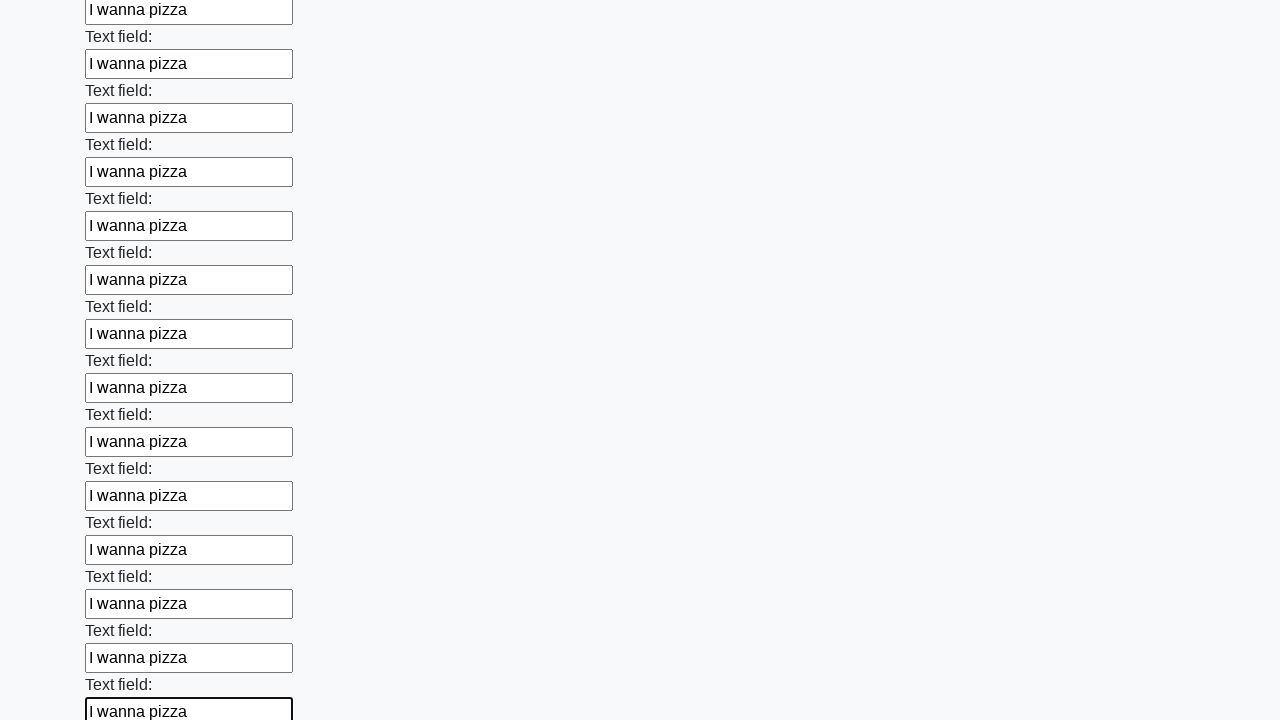

Filled input field with 'I wanna pizza' on input >> nth=71
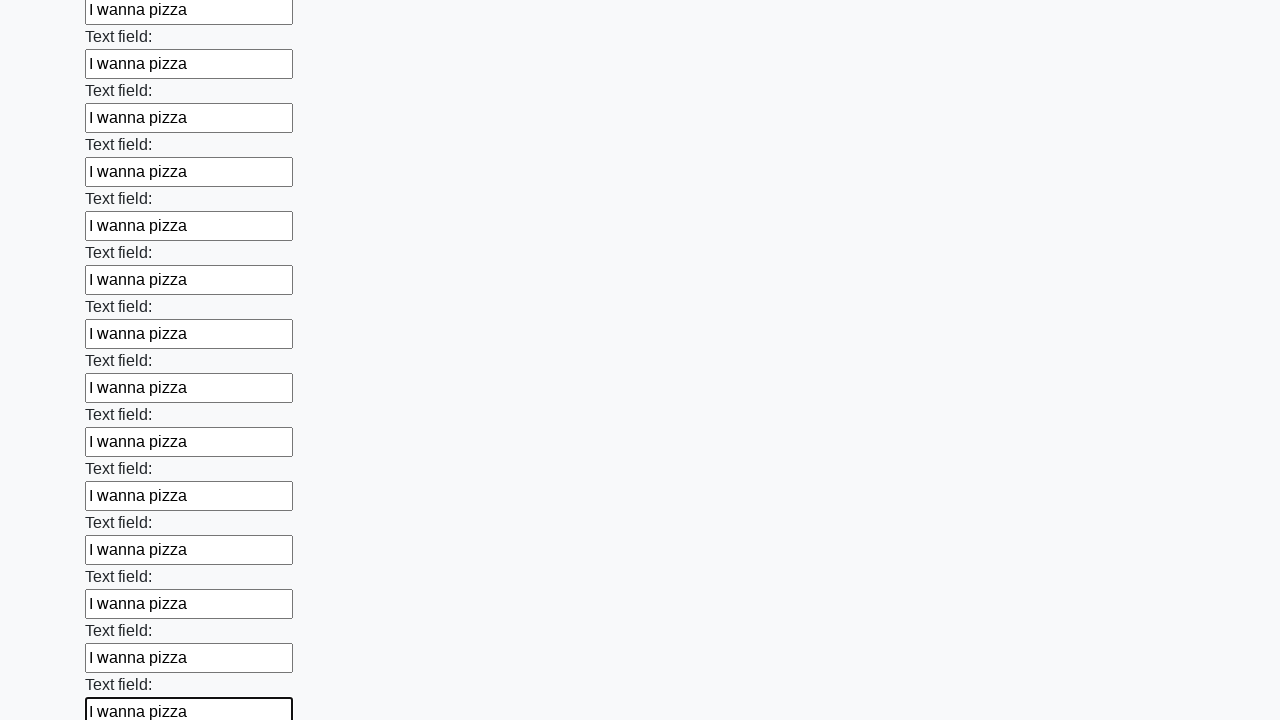

Filled input field with 'I wanna pizza' on input >> nth=72
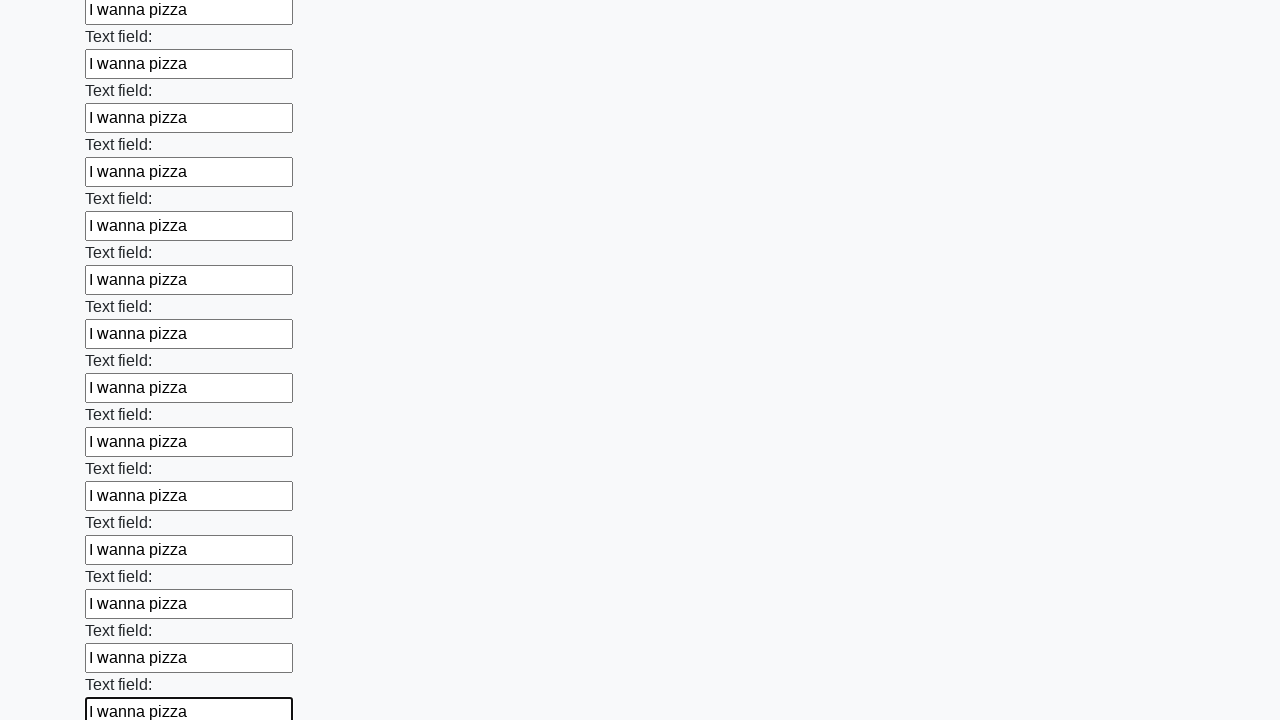

Filled input field with 'I wanna pizza' on input >> nth=73
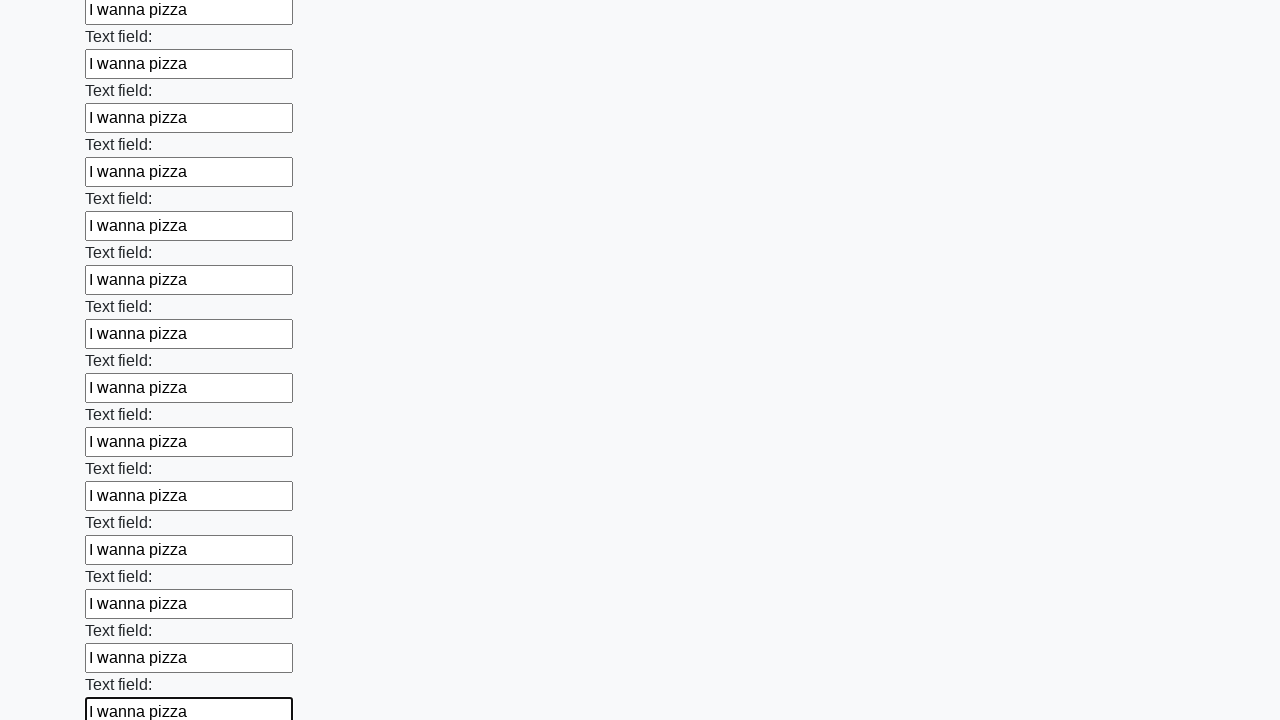

Filled input field with 'I wanna pizza' on input >> nth=74
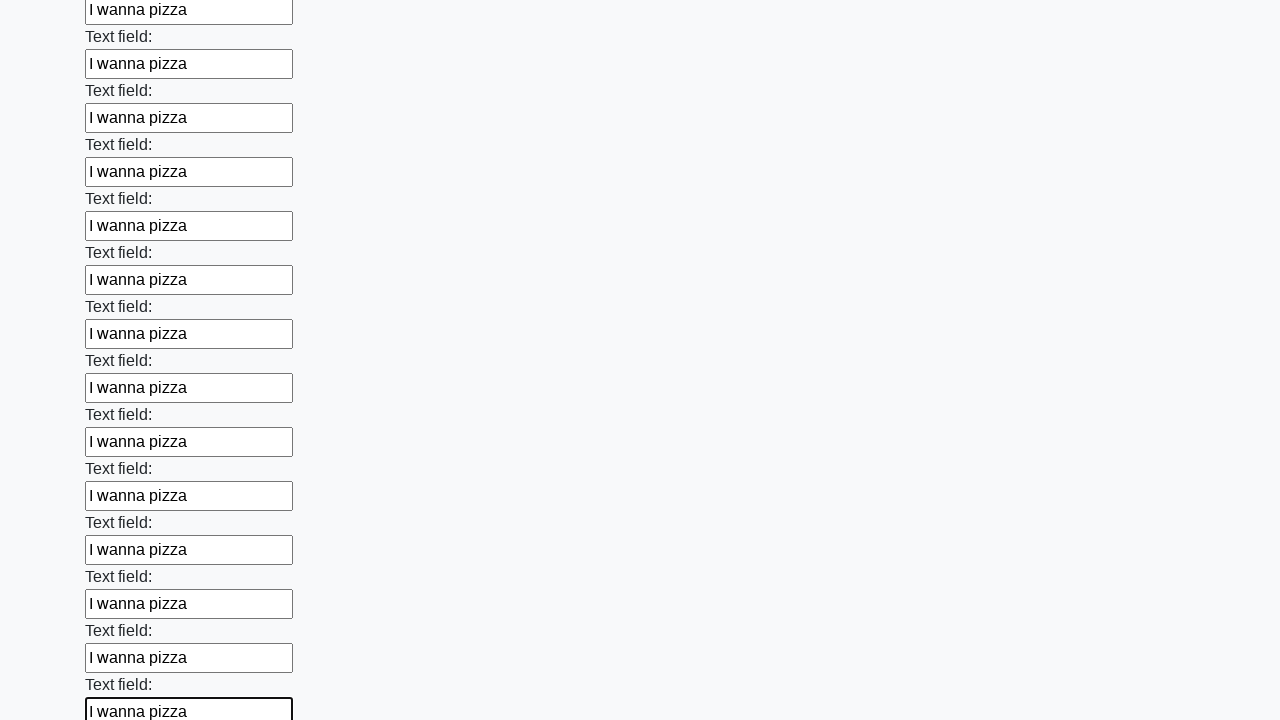

Filled input field with 'I wanna pizza' on input >> nth=75
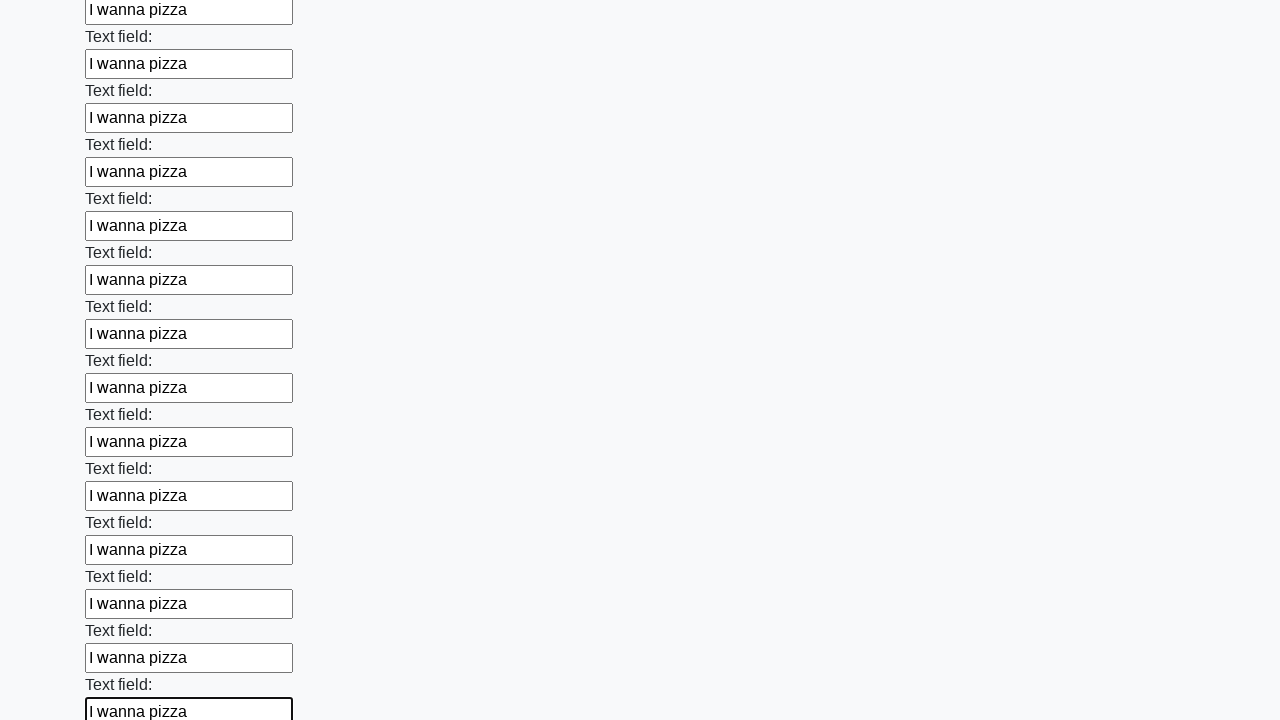

Filled input field with 'I wanna pizza' on input >> nth=76
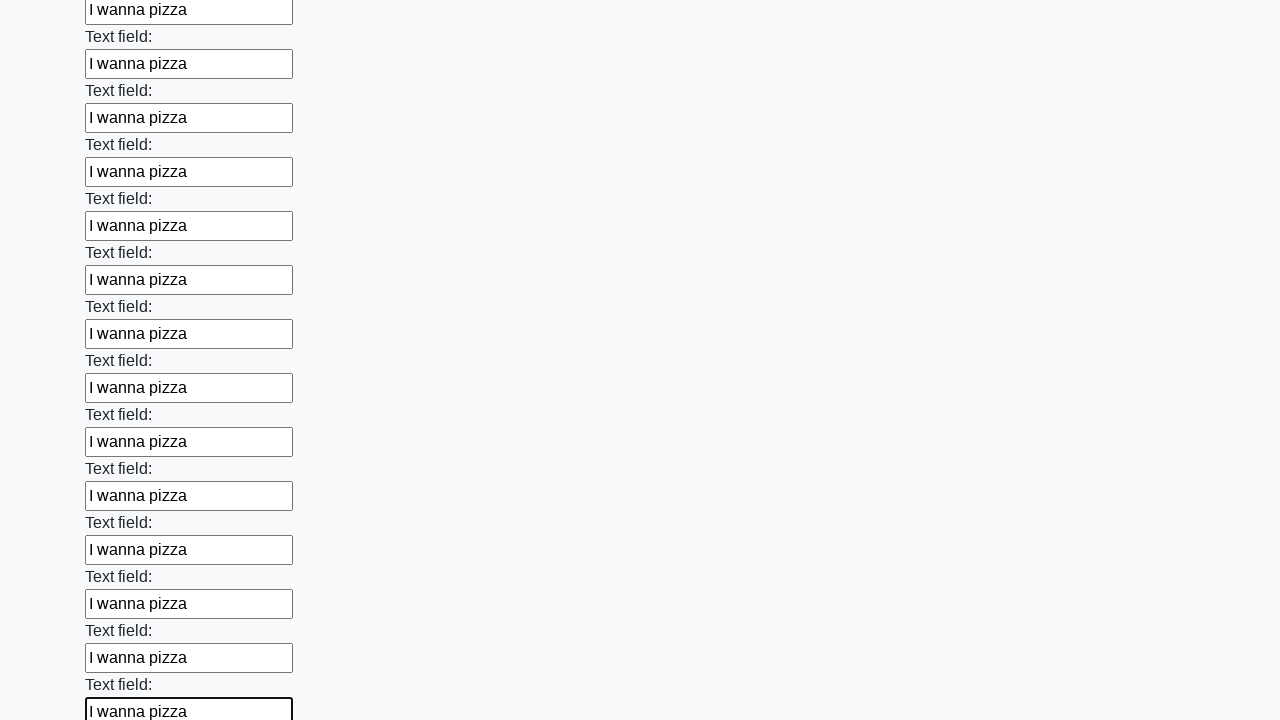

Filled input field with 'I wanna pizza' on input >> nth=77
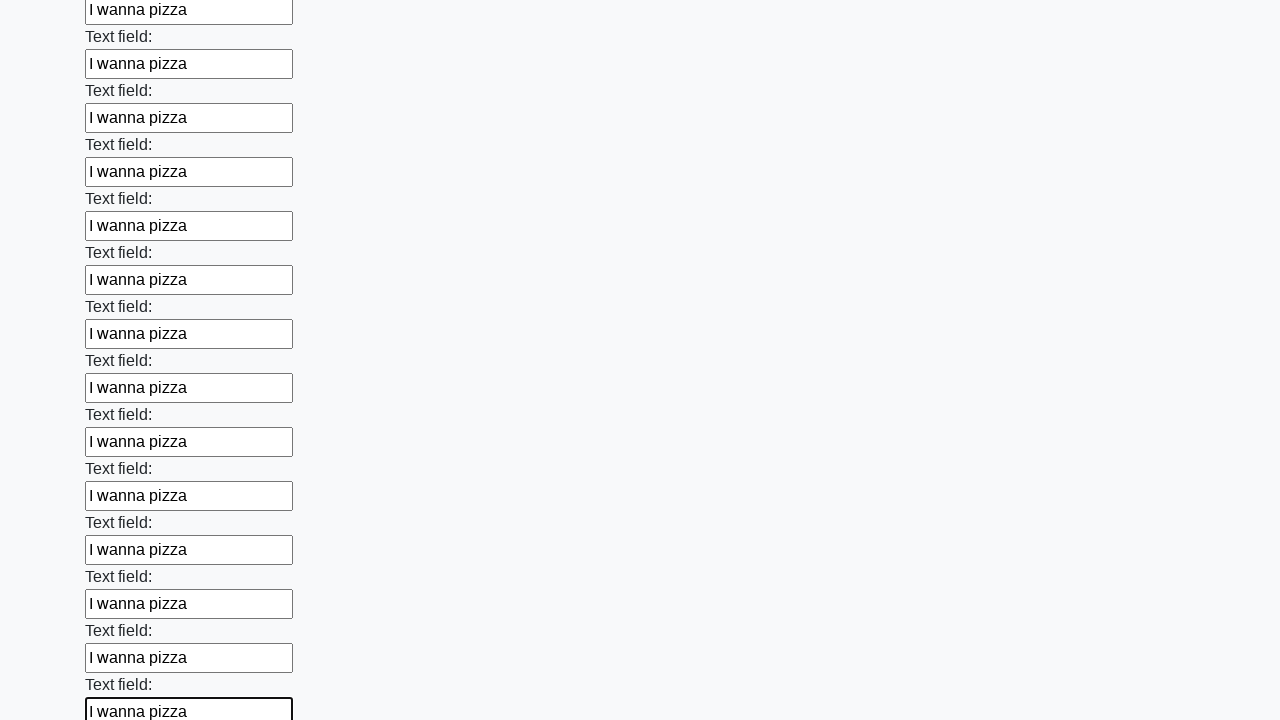

Filled input field with 'I wanna pizza' on input >> nth=78
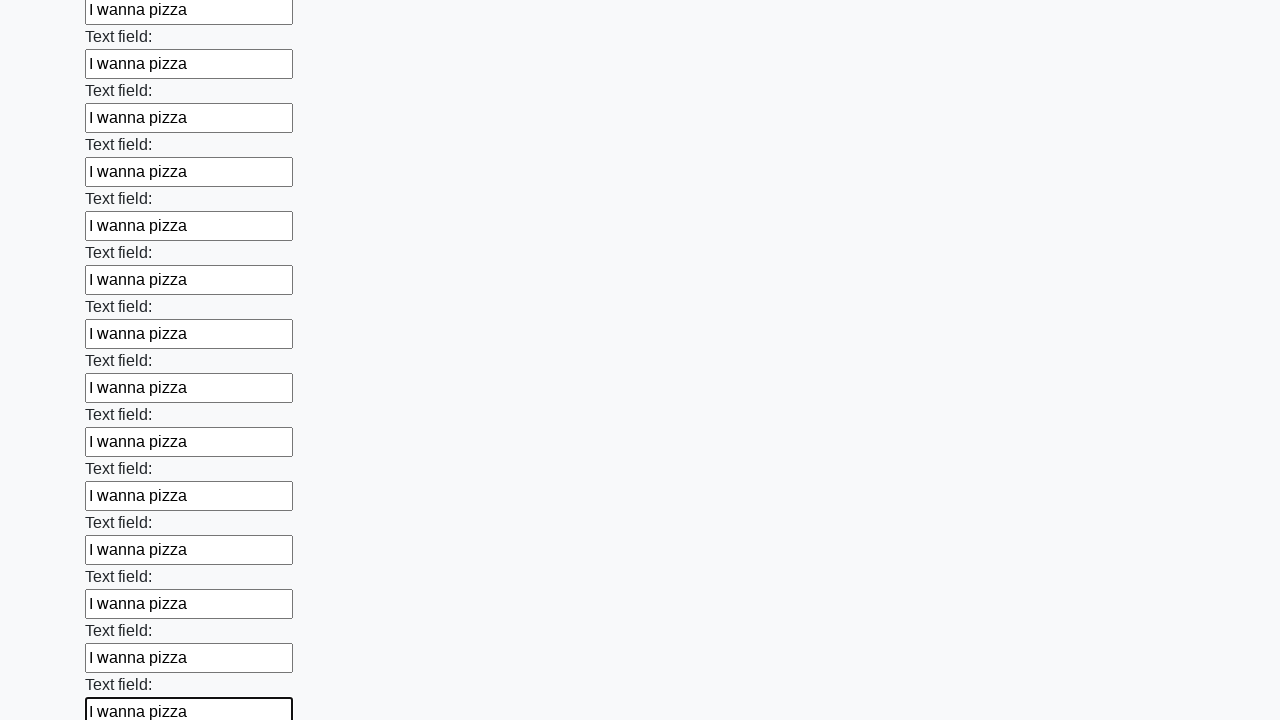

Filled input field with 'I wanna pizza' on input >> nth=79
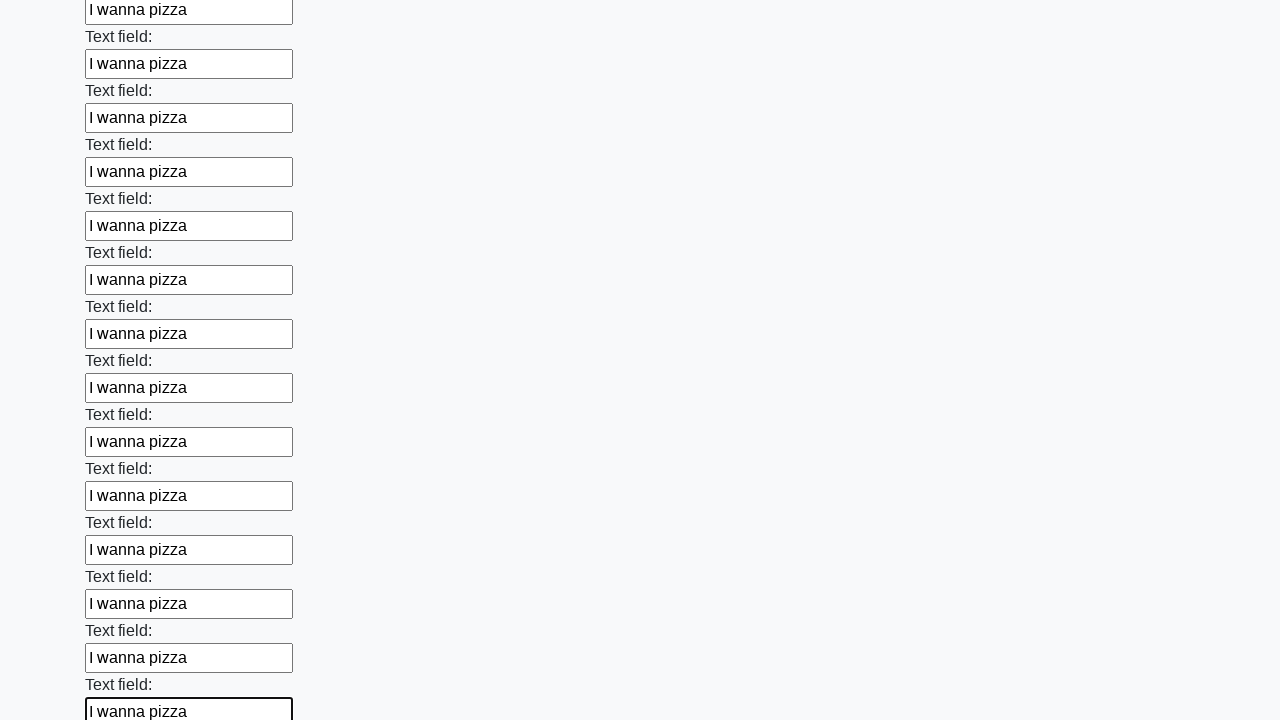

Filled input field with 'I wanna pizza' on input >> nth=80
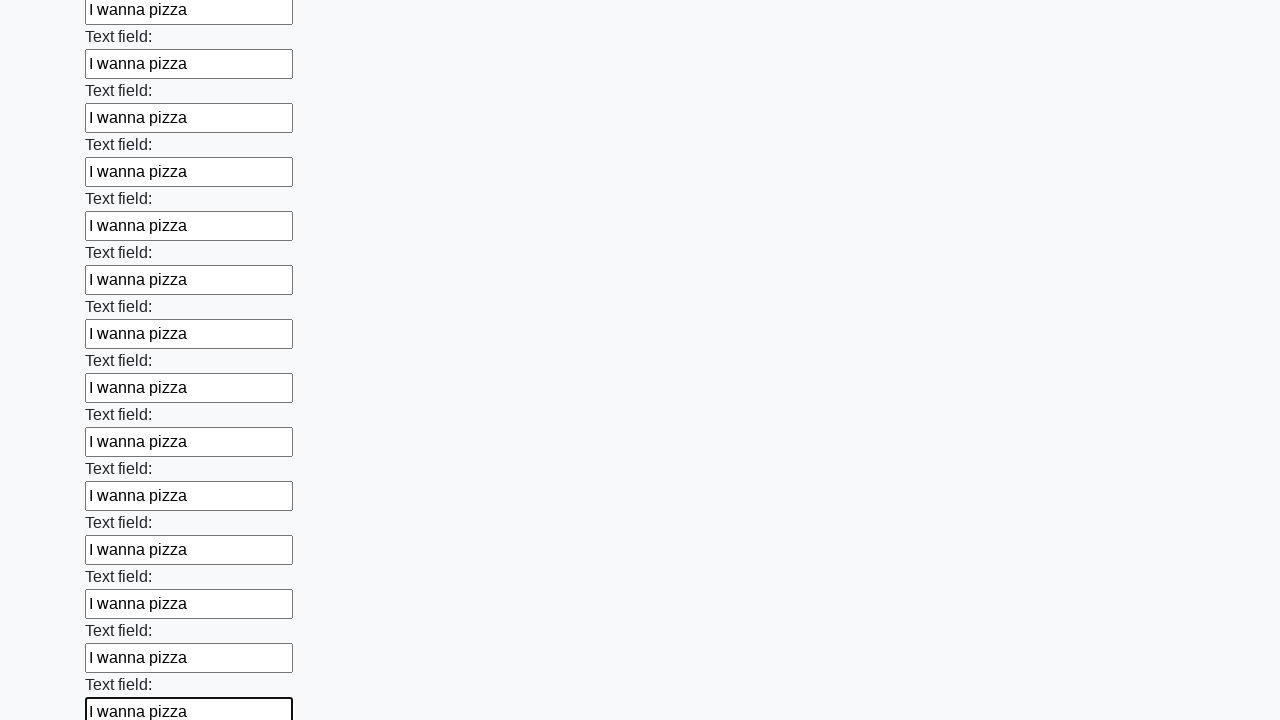

Filled input field with 'I wanna pizza' on input >> nth=81
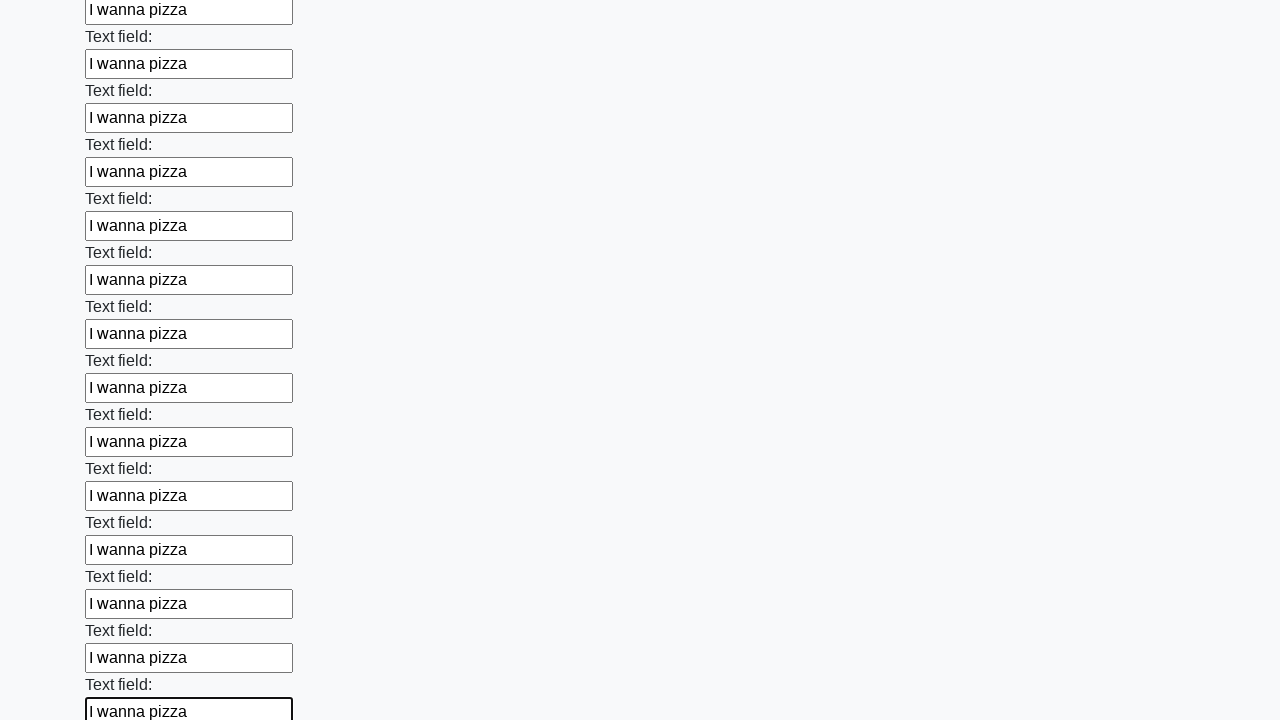

Filled input field with 'I wanna pizza' on input >> nth=82
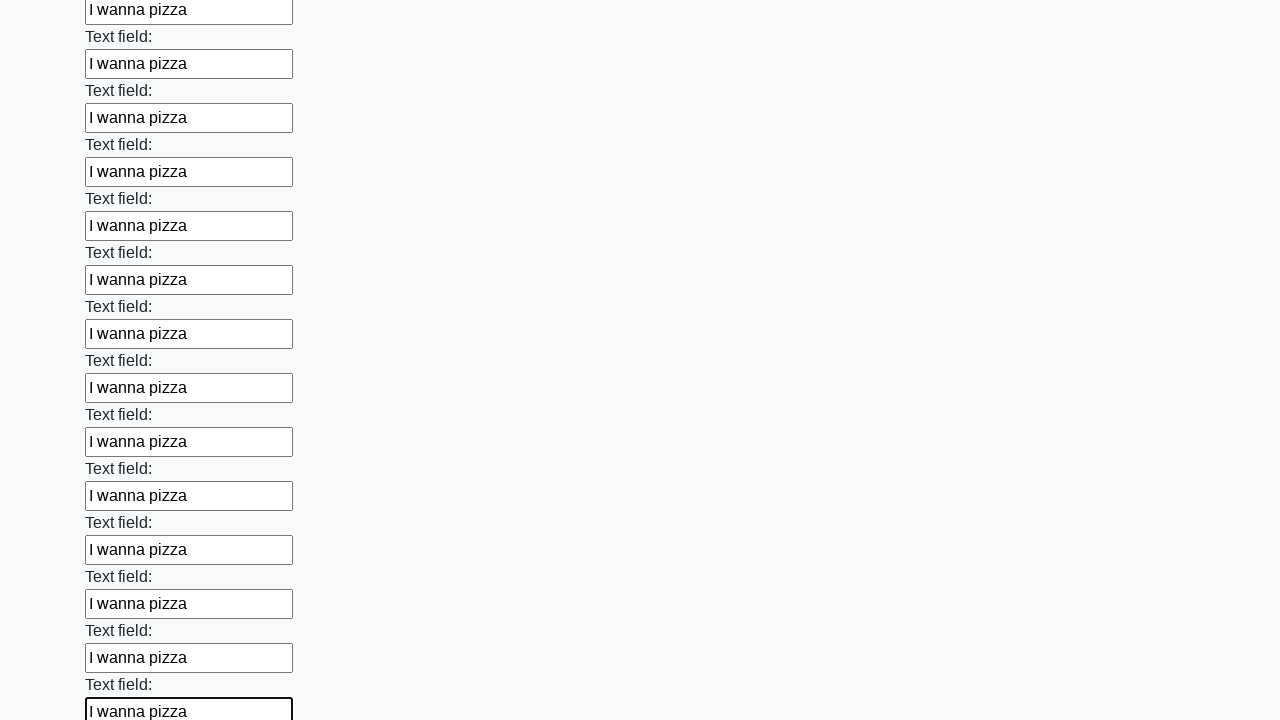

Filled input field with 'I wanna pizza' on input >> nth=83
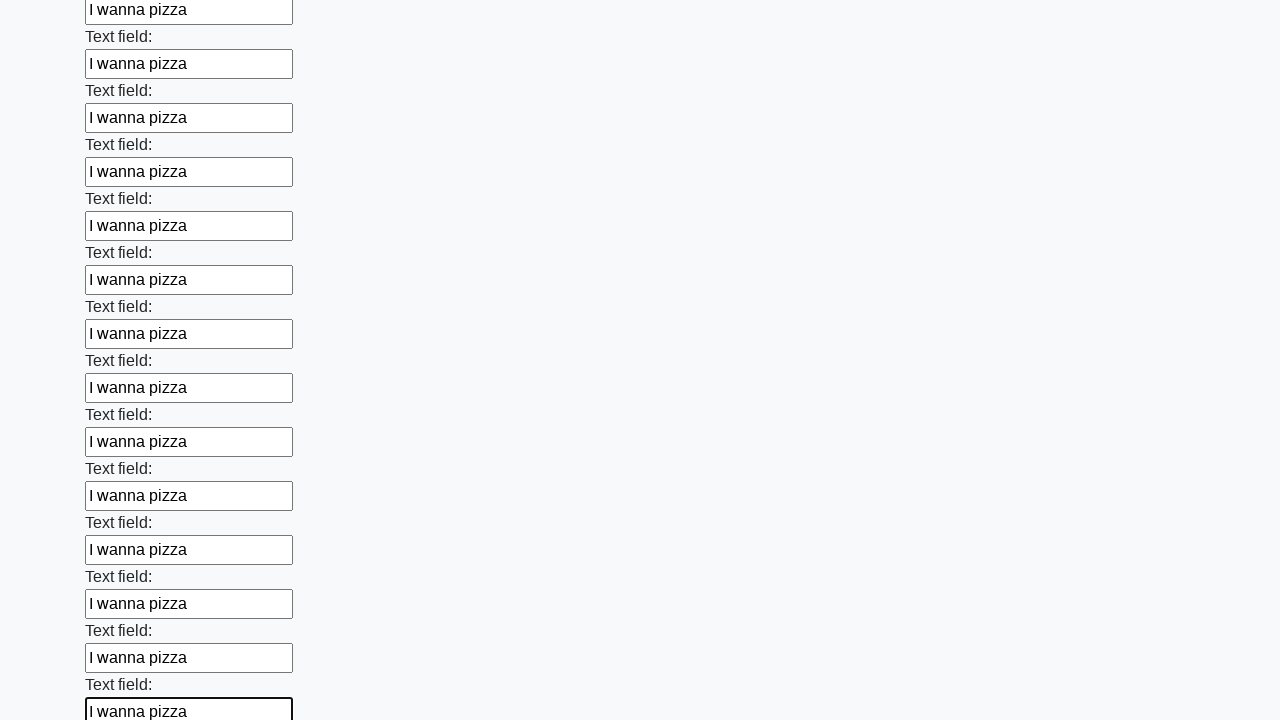

Filled input field with 'I wanna pizza' on input >> nth=84
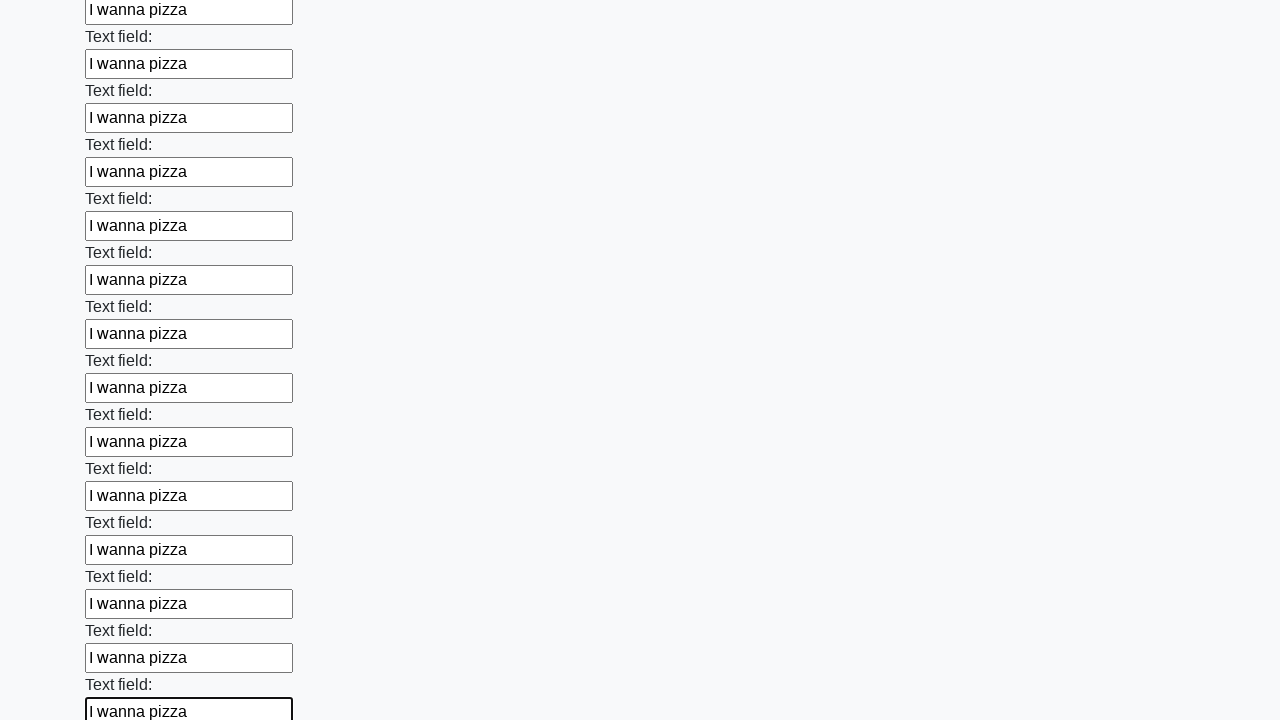

Filled input field with 'I wanna pizza' on input >> nth=85
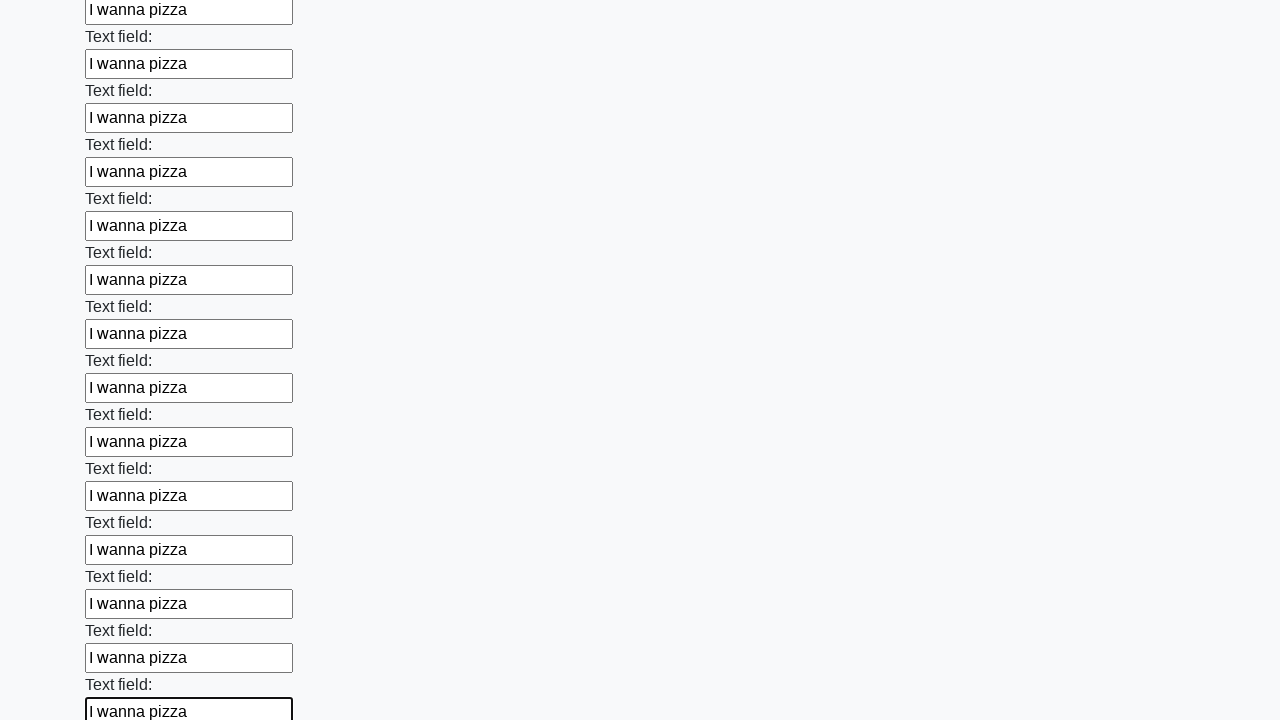

Filled input field with 'I wanna pizza' on input >> nth=86
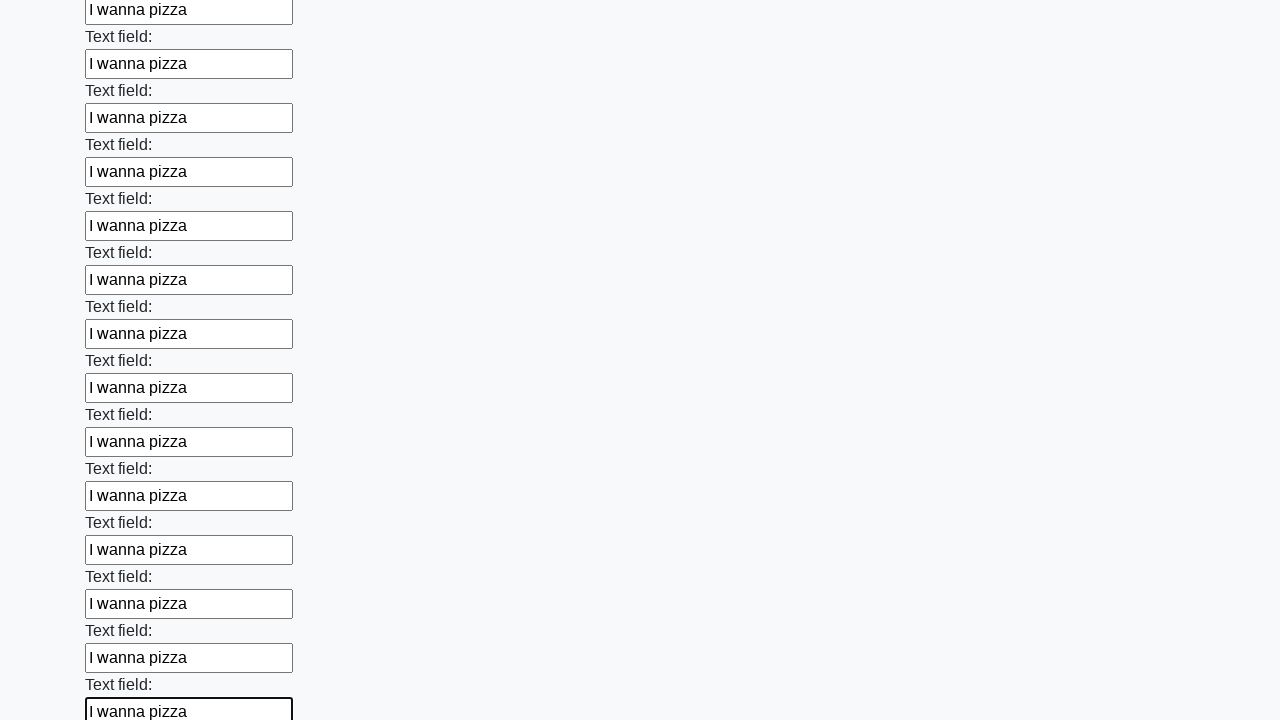

Filled input field with 'I wanna pizza' on input >> nth=87
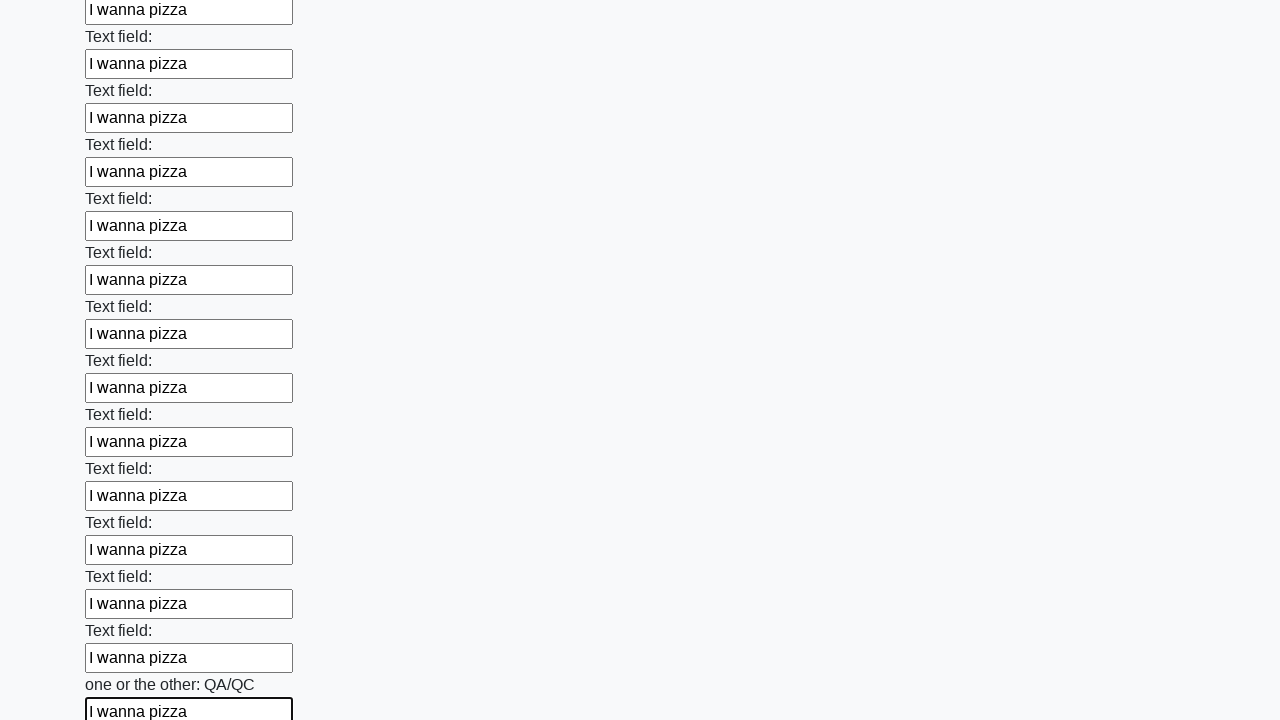

Filled input field with 'I wanna pizza' on input >> nth=88
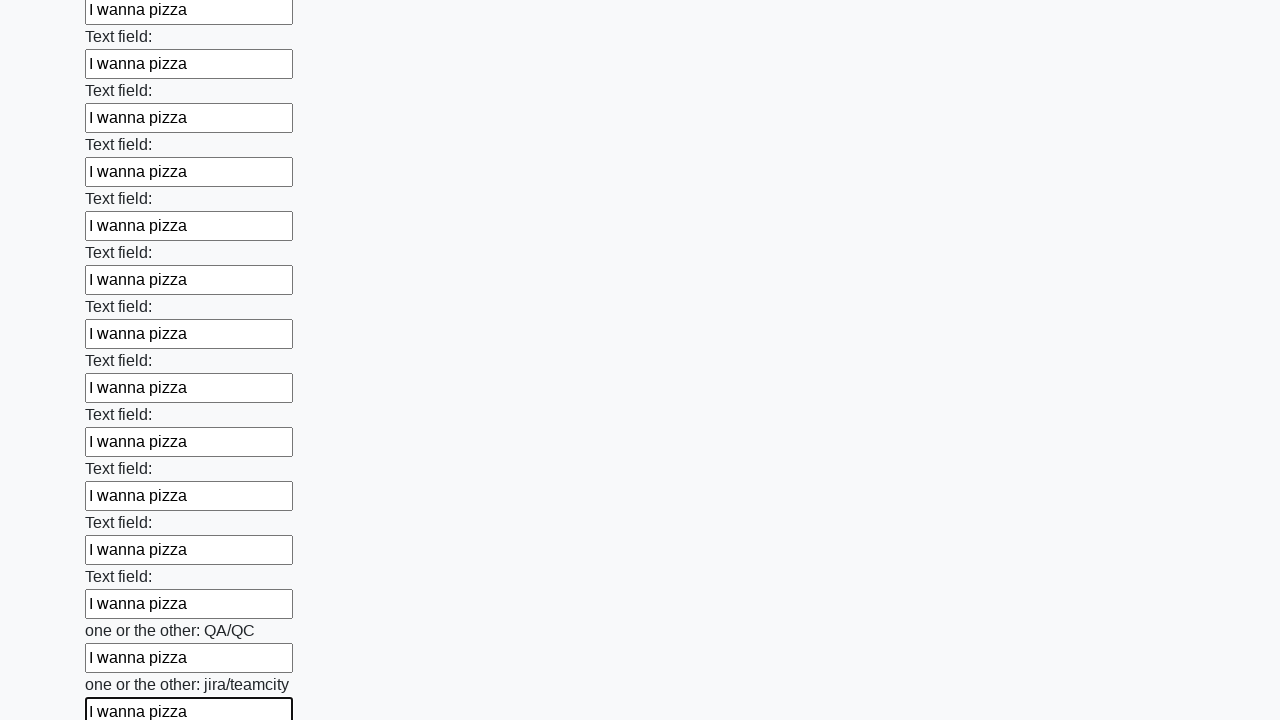

Filled input field with 'I wanna pizza' on input >> nth=89
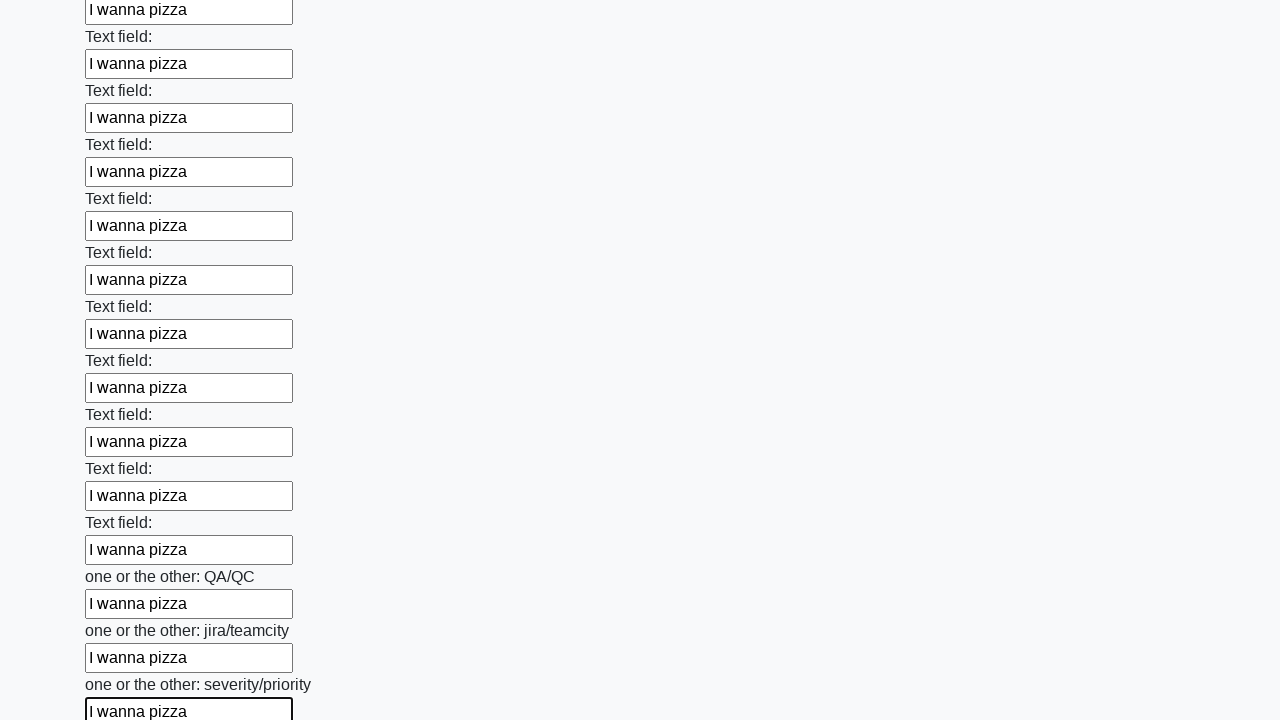

Filled input field with 'I wanna pizza' on input >> nth=90
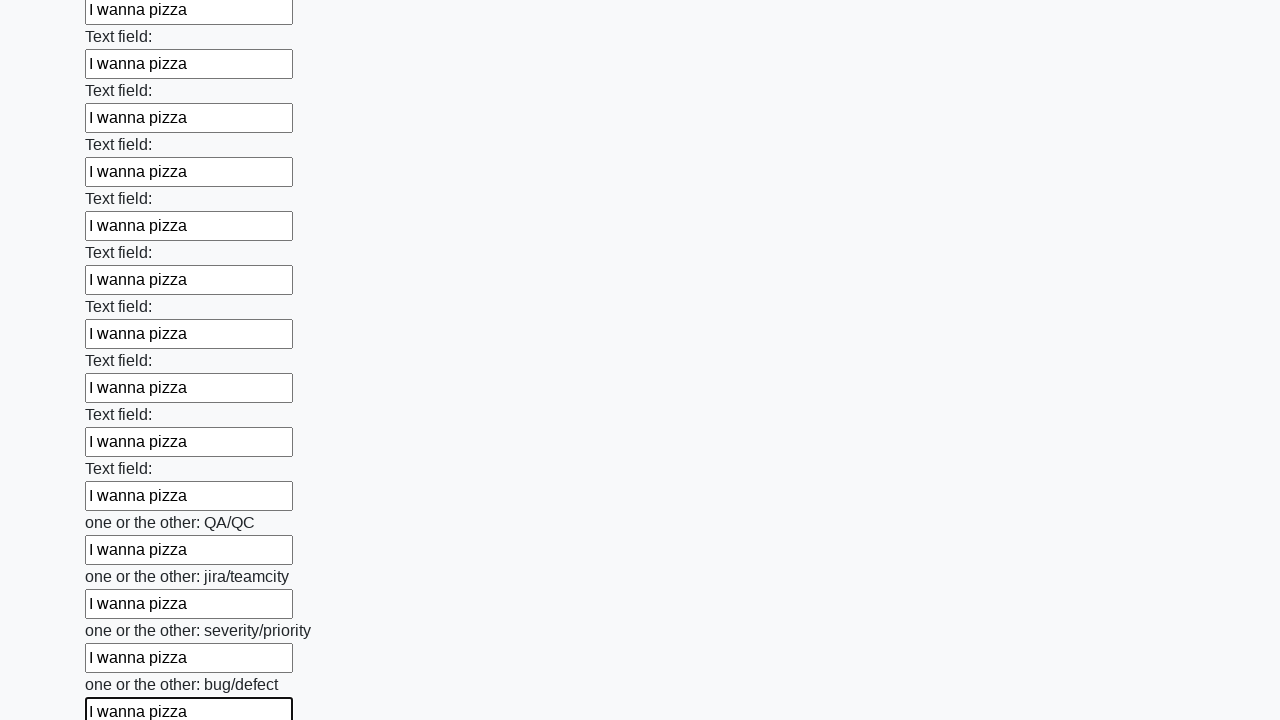

Filled input field with 'I wanna pizza' on input >> nth=91
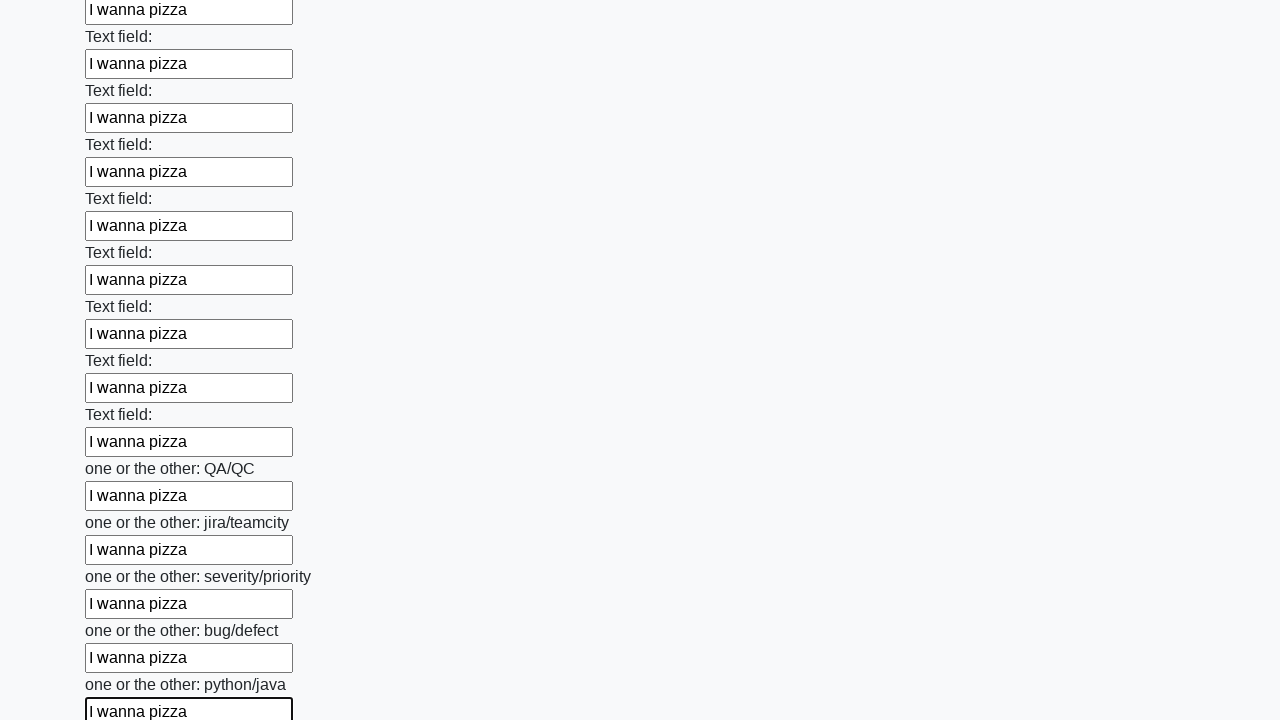

Filled input field with 'I wanna pizza' on input >> nth=92
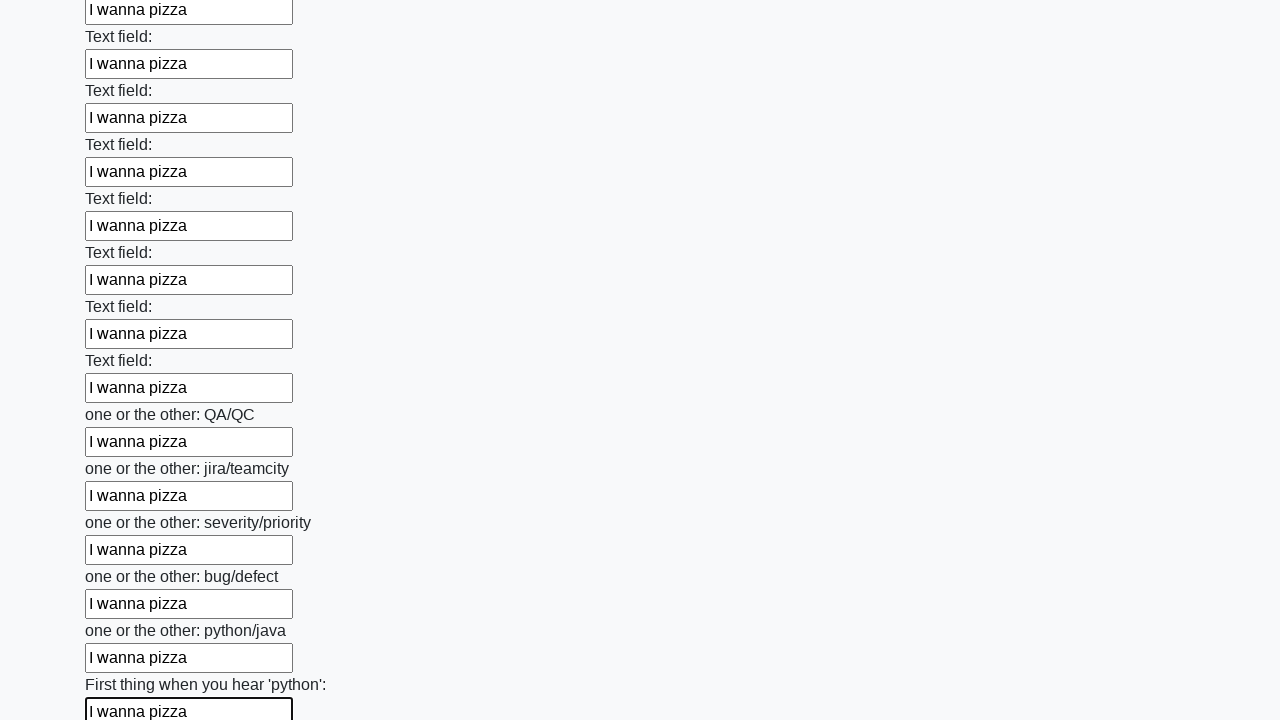

Filled input field with 'I wanna pizza' on input >> nth=93
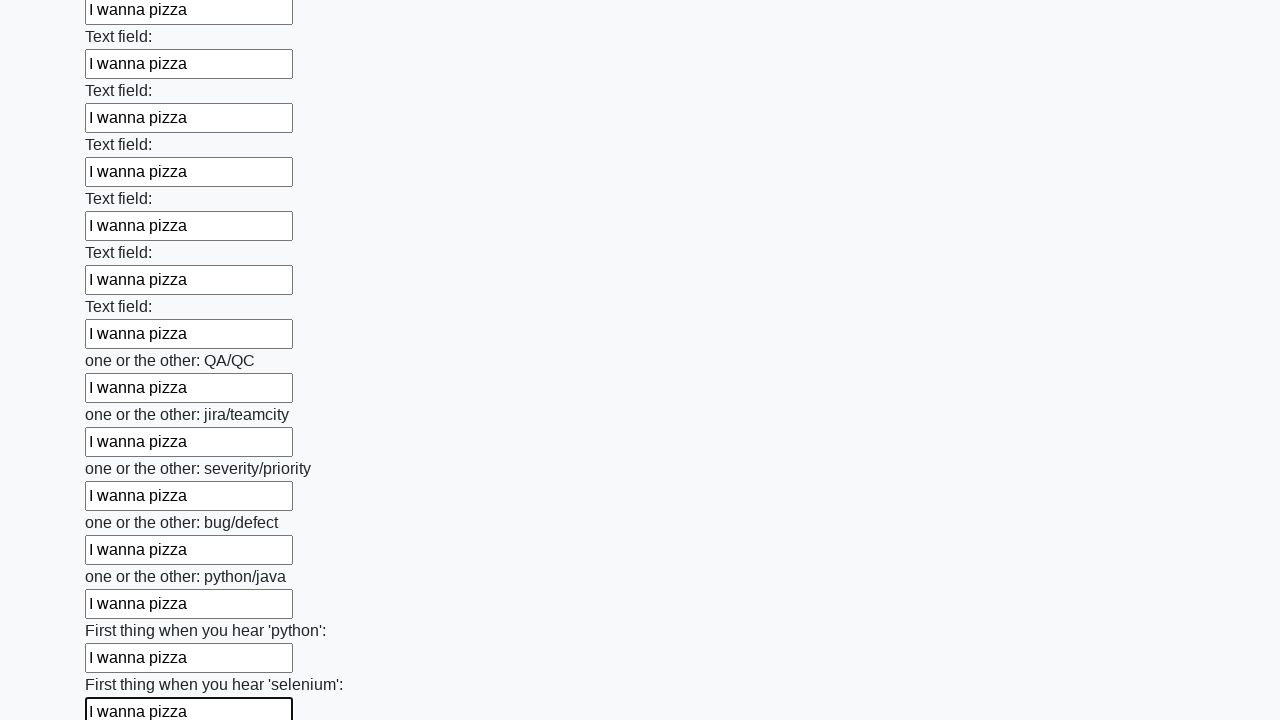

Filled input field with 'I wanna pizza' on input >> nth=94
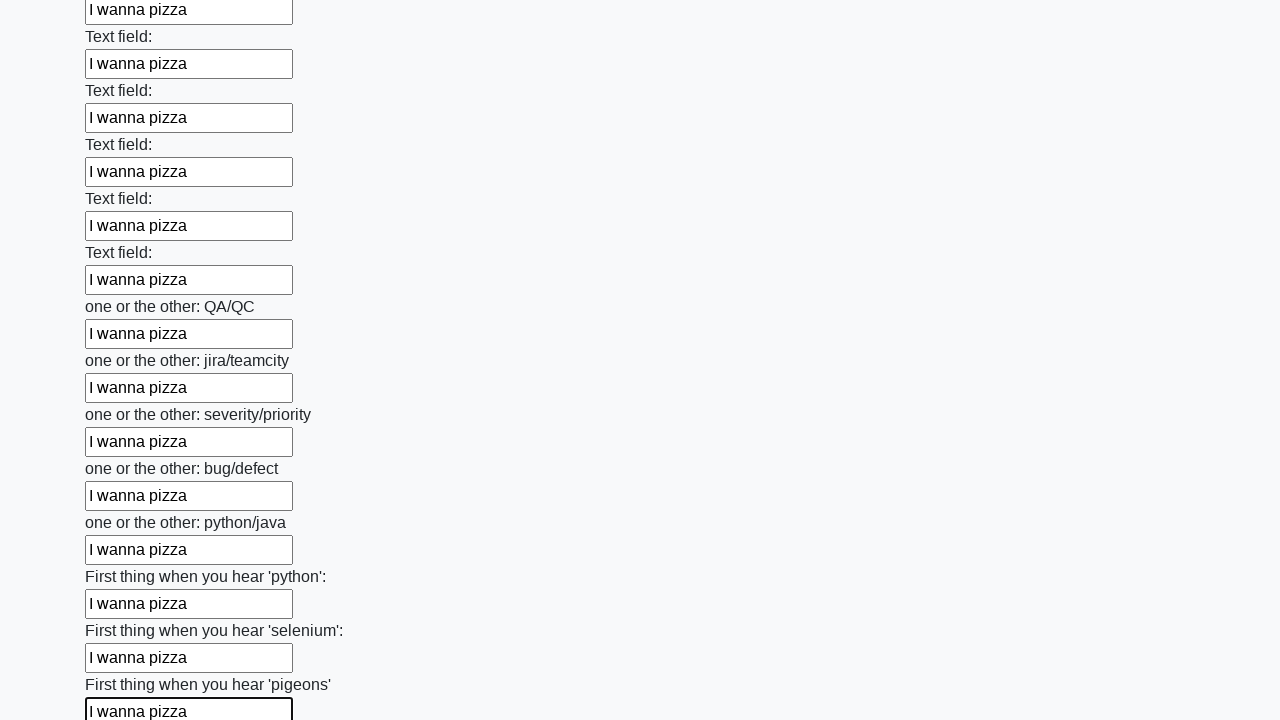

Filled input field with 'I wanna pizza' on input >> nth=95
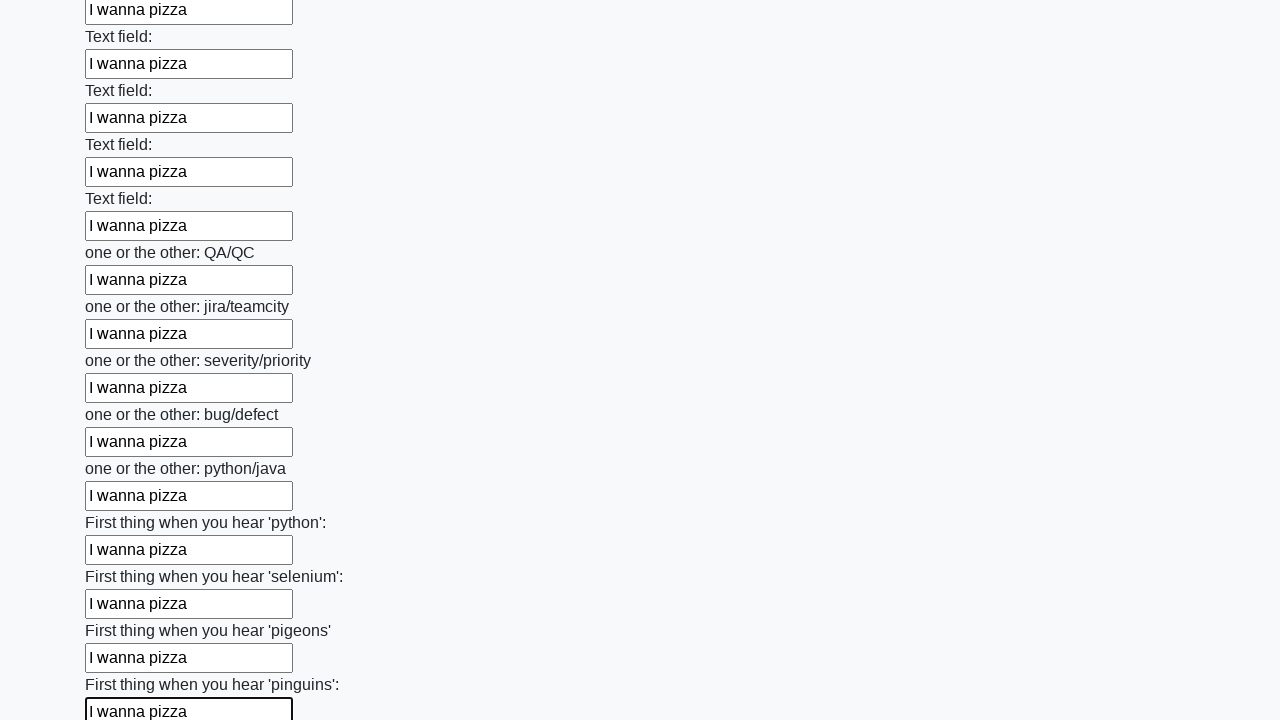

Filled input field with 'I wanna pizza' on input >> nth=96
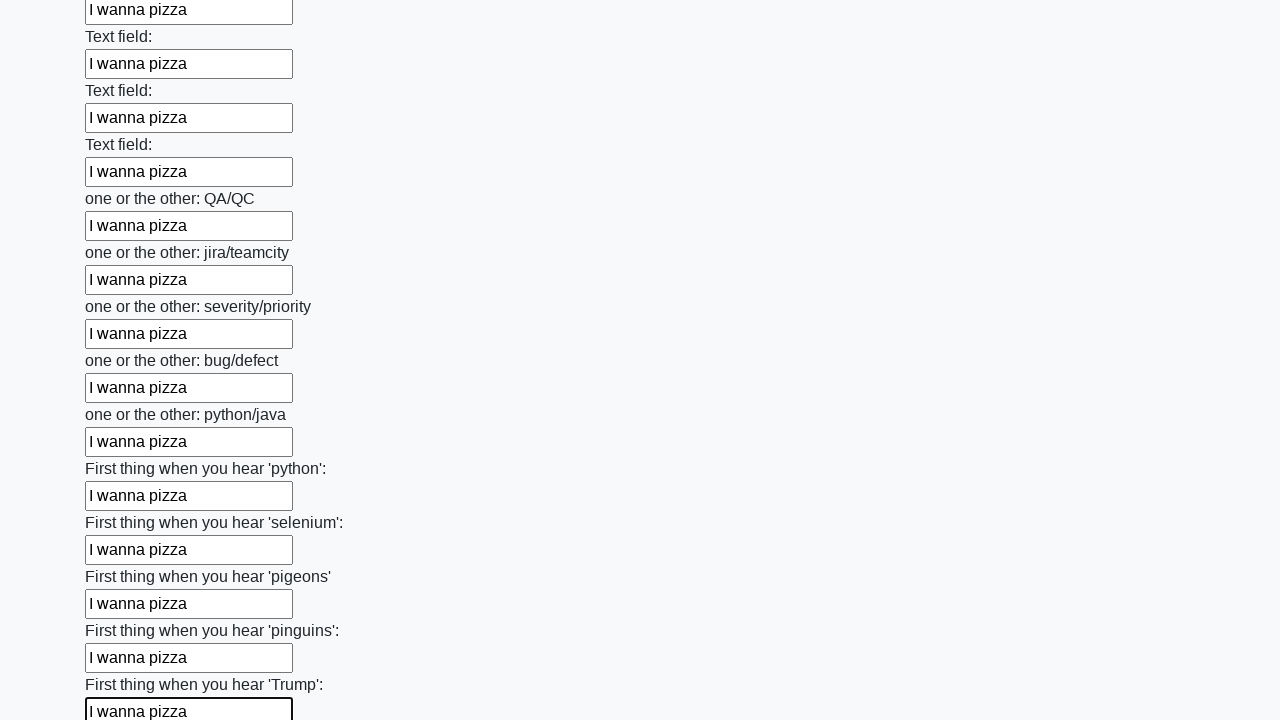

Filled input field with 'I wanna pizza' on input >> nth=97
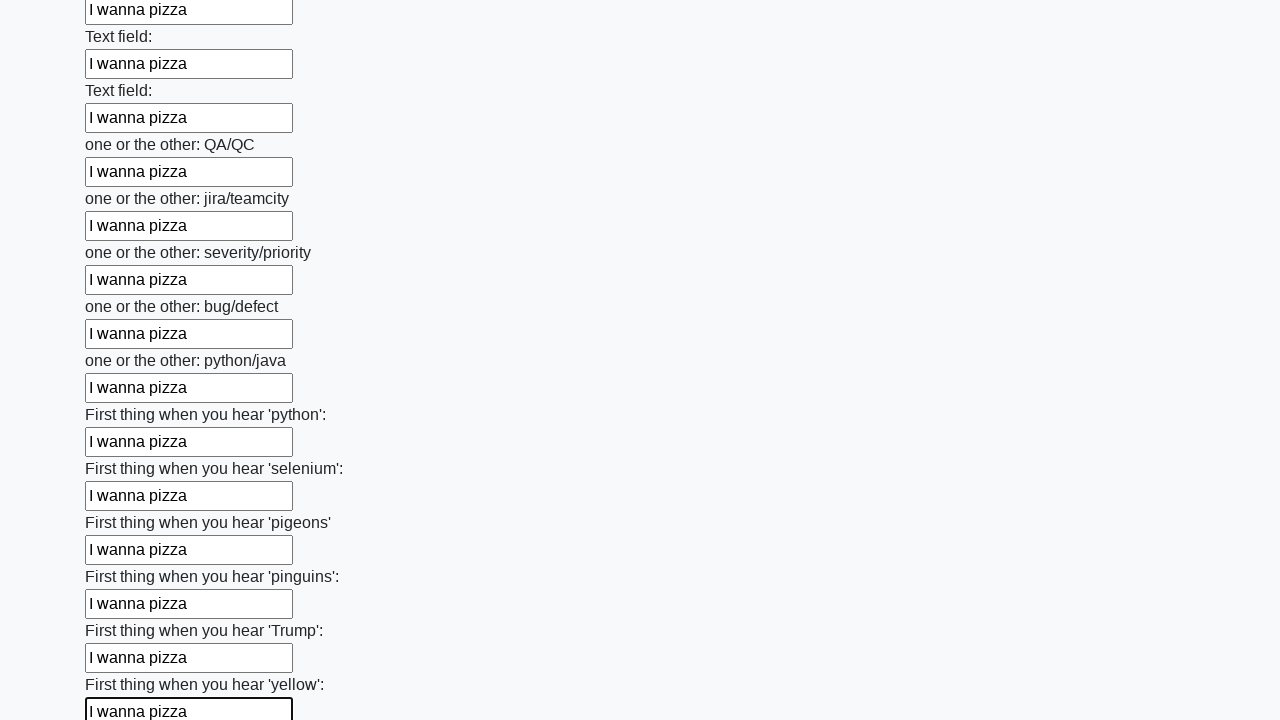

Filled input field with 'I wanna pizza' on input >> nth=98
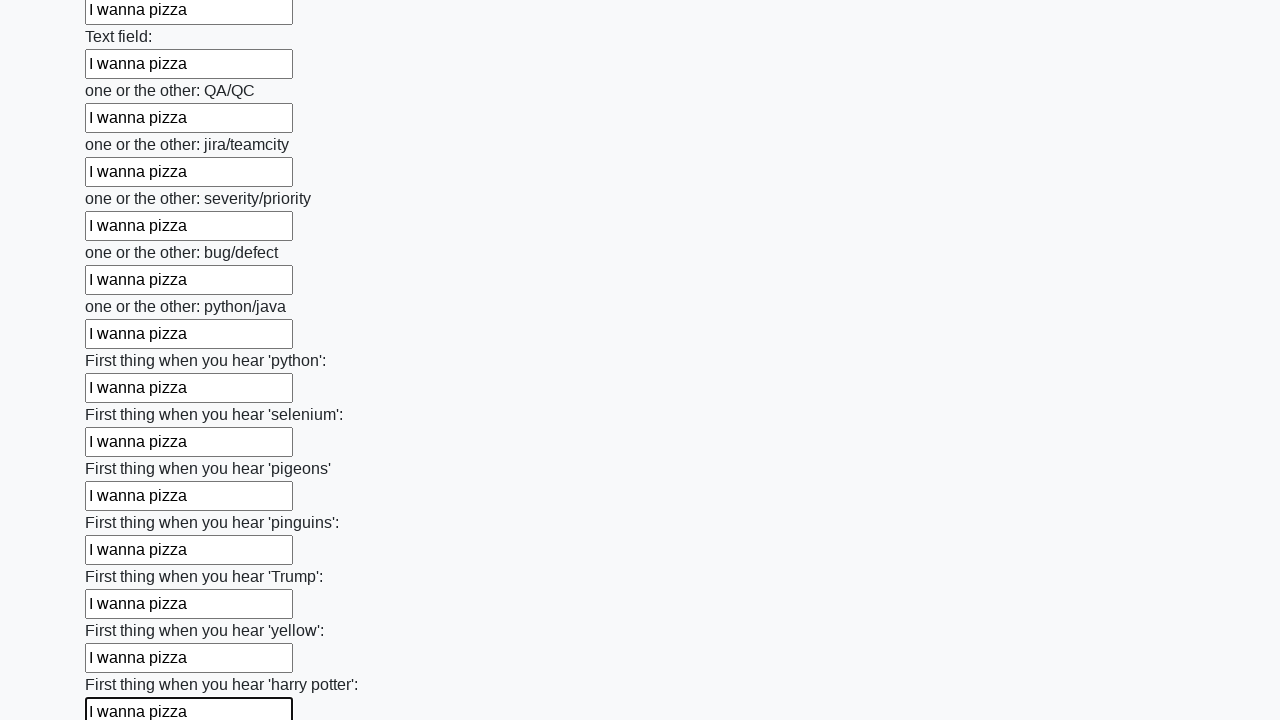

Filled input field with 'I wanna pizza' on input >> nth=99
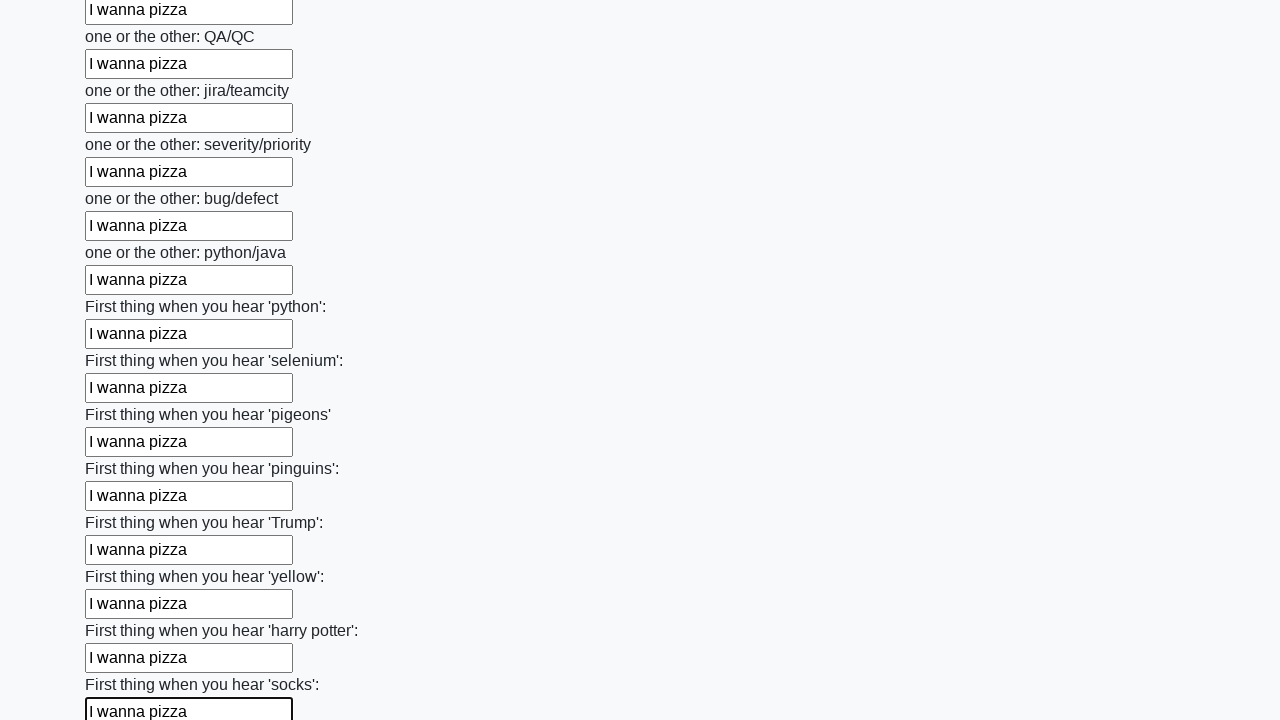

Clicked the submit button to submit the form at (123, 611) on button.btn
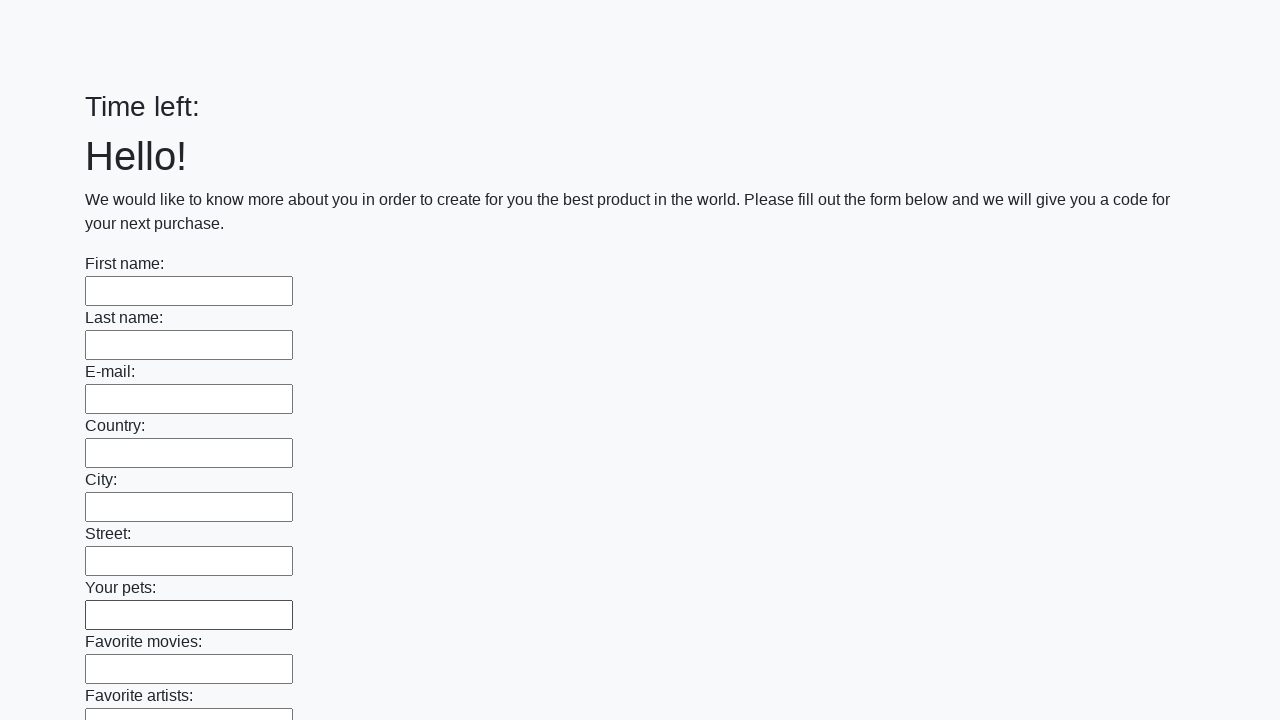

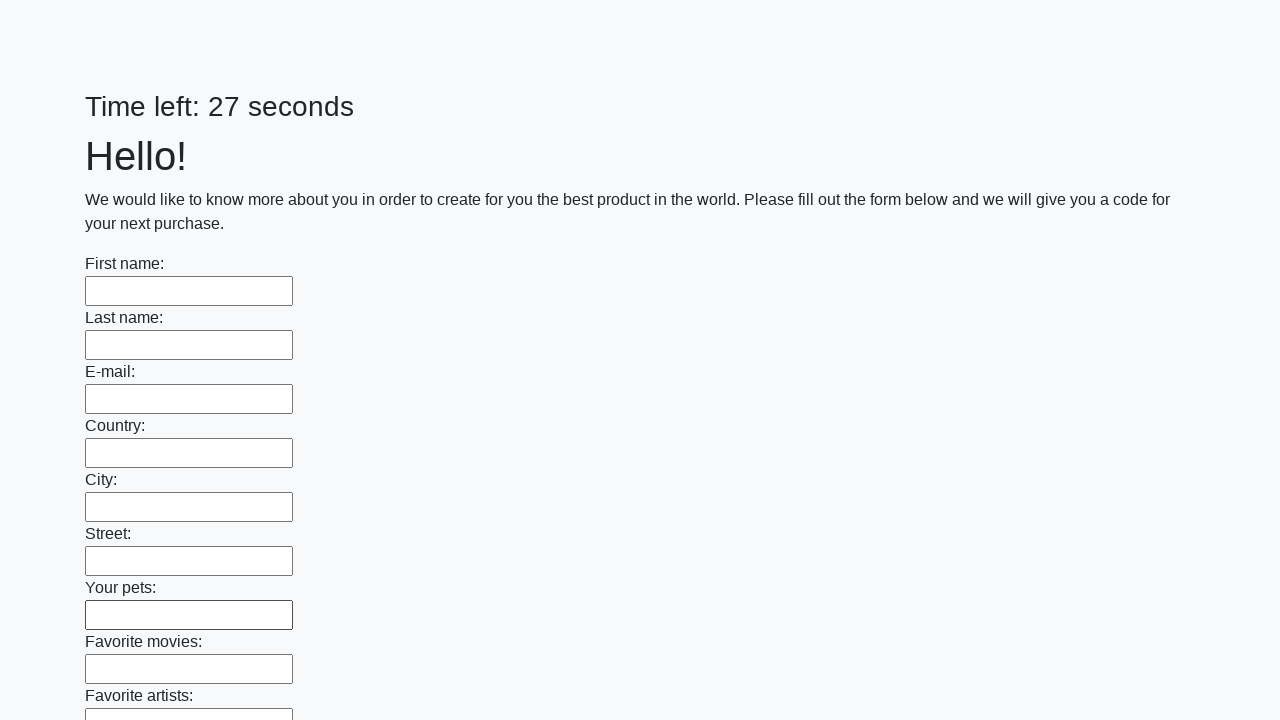